Tests a large form by filling all input fields with the value "1" and submitting the form by clicking the submit button

Starting URL: http://suninjuly.github.io/huge_form.html

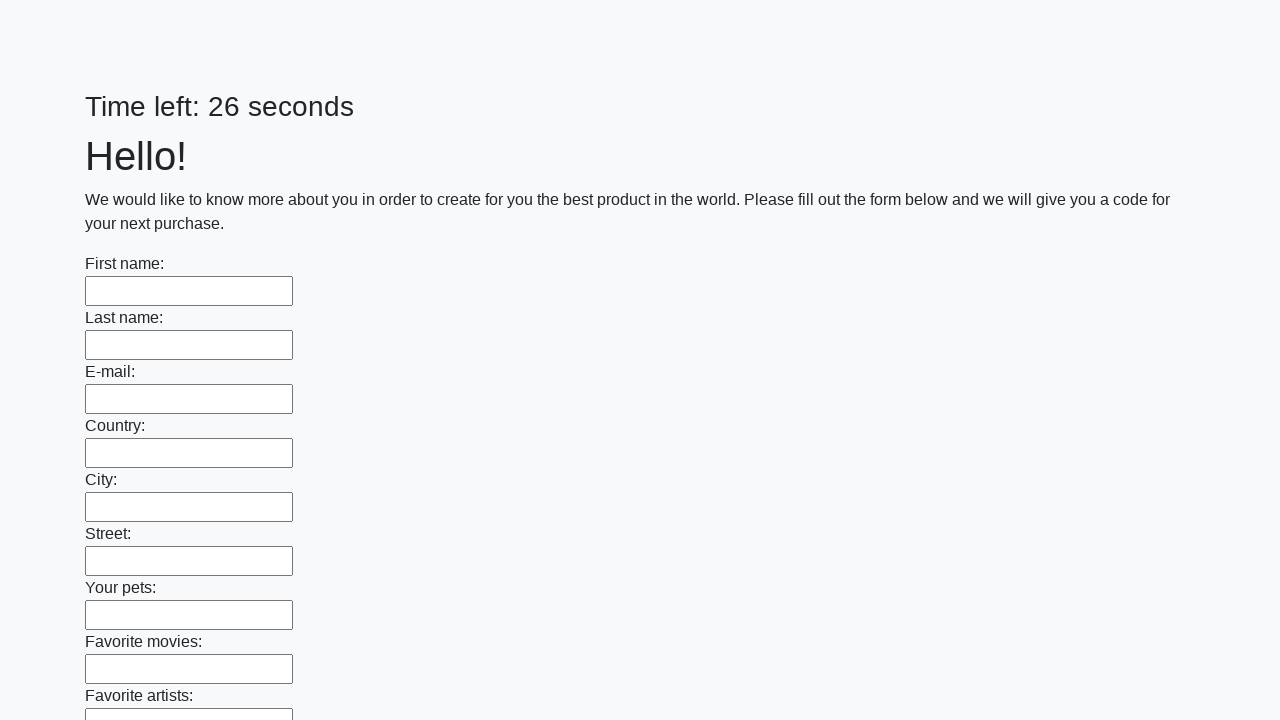

Located all input elements on the huge form
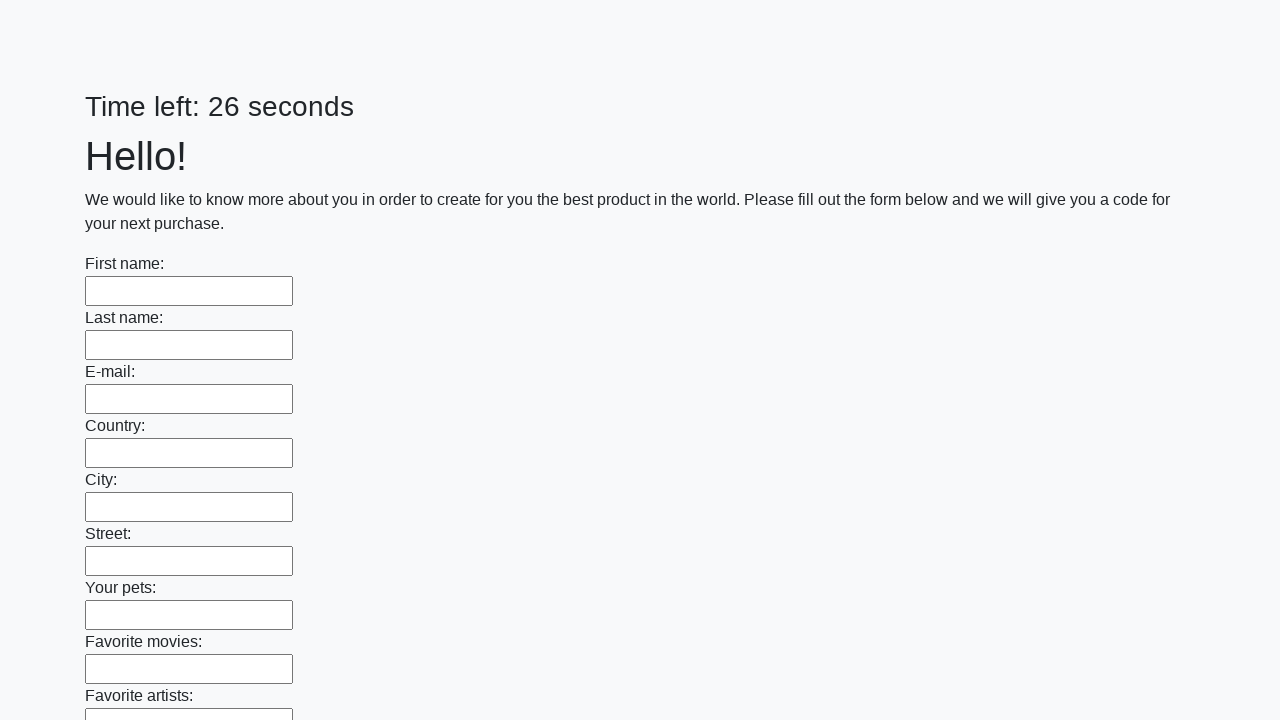

Filled an input field with '1' on input >> nth=0
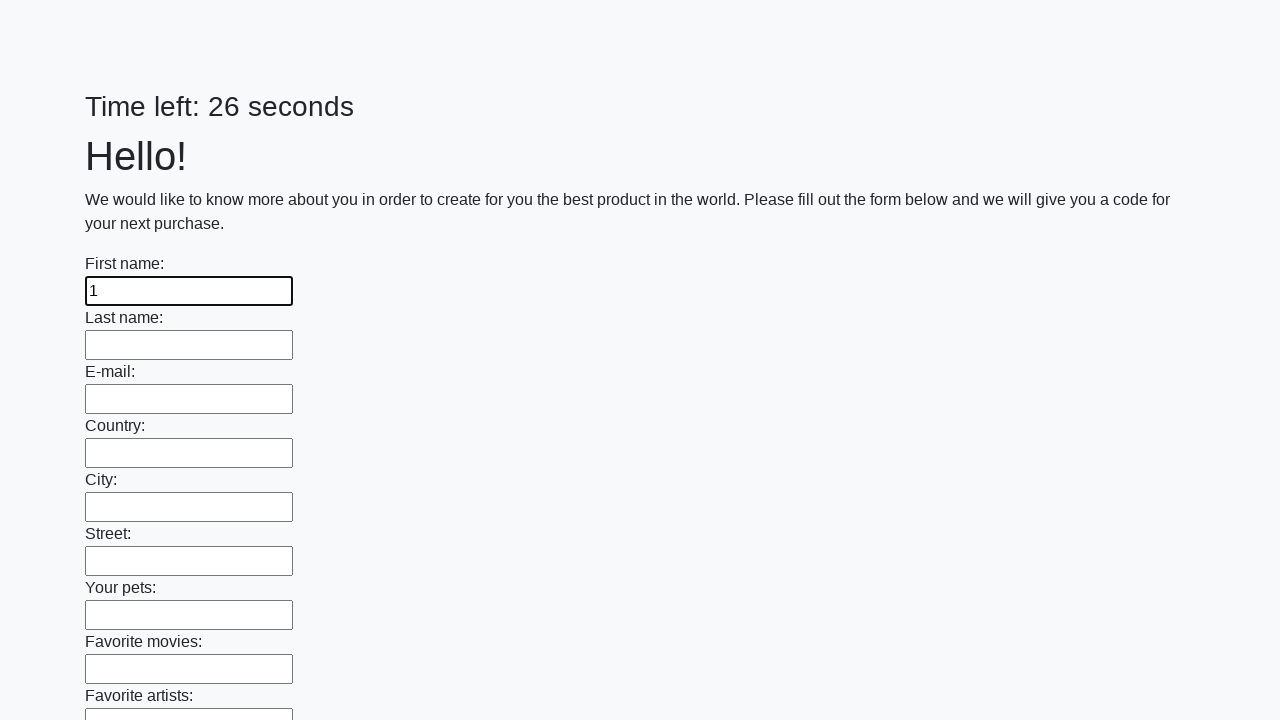

Filled an input field with '1' on input >> nth=1
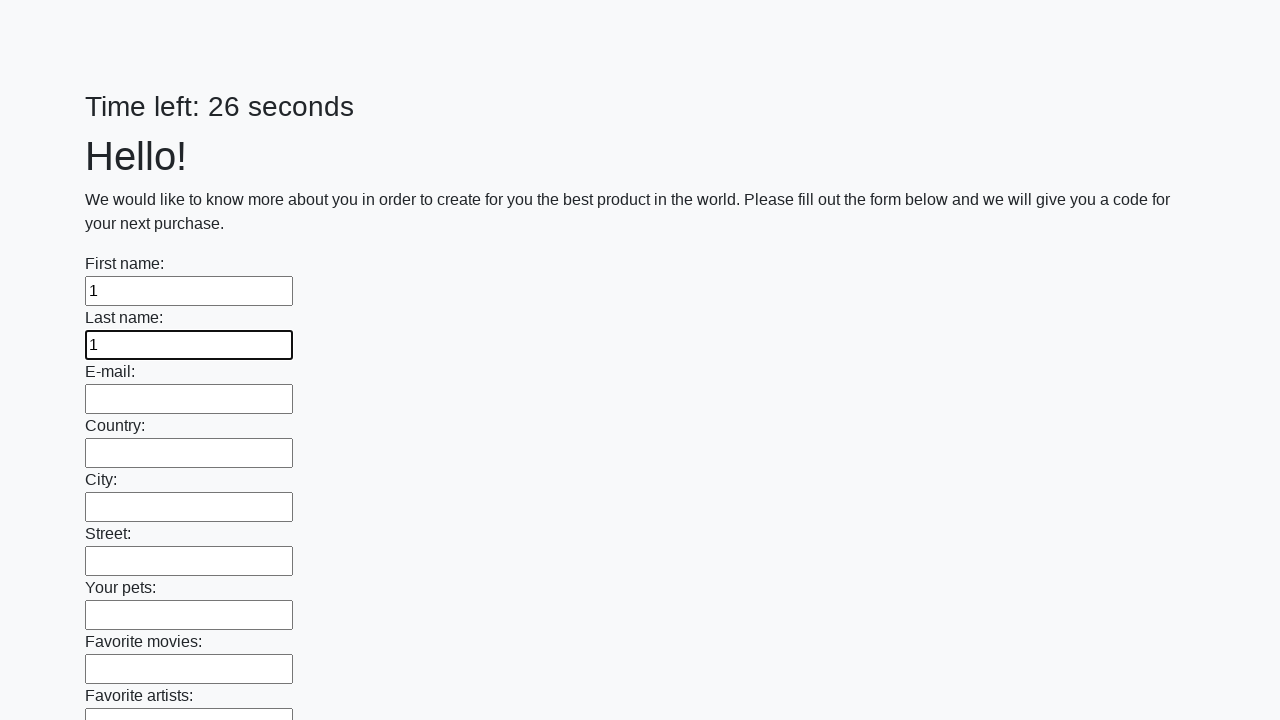

Filled an input field with '1' on input >> nth=2
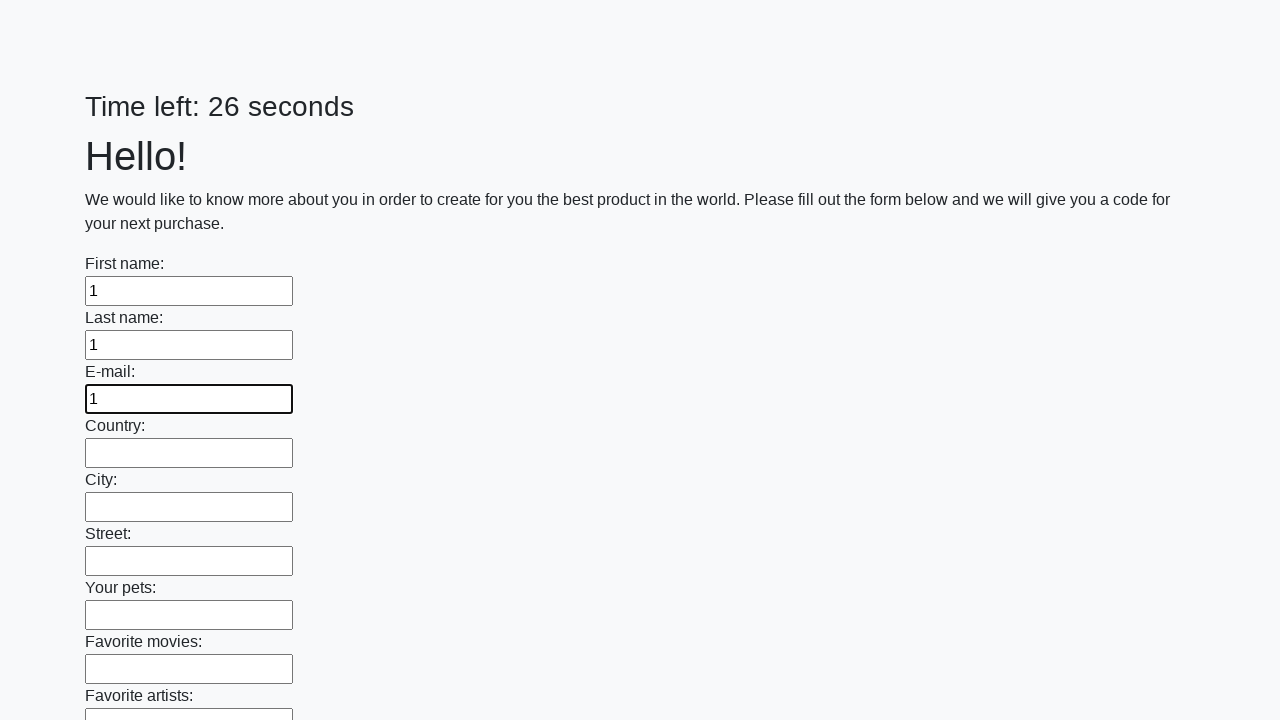

Filled an input field with '1' on input >> nth=3
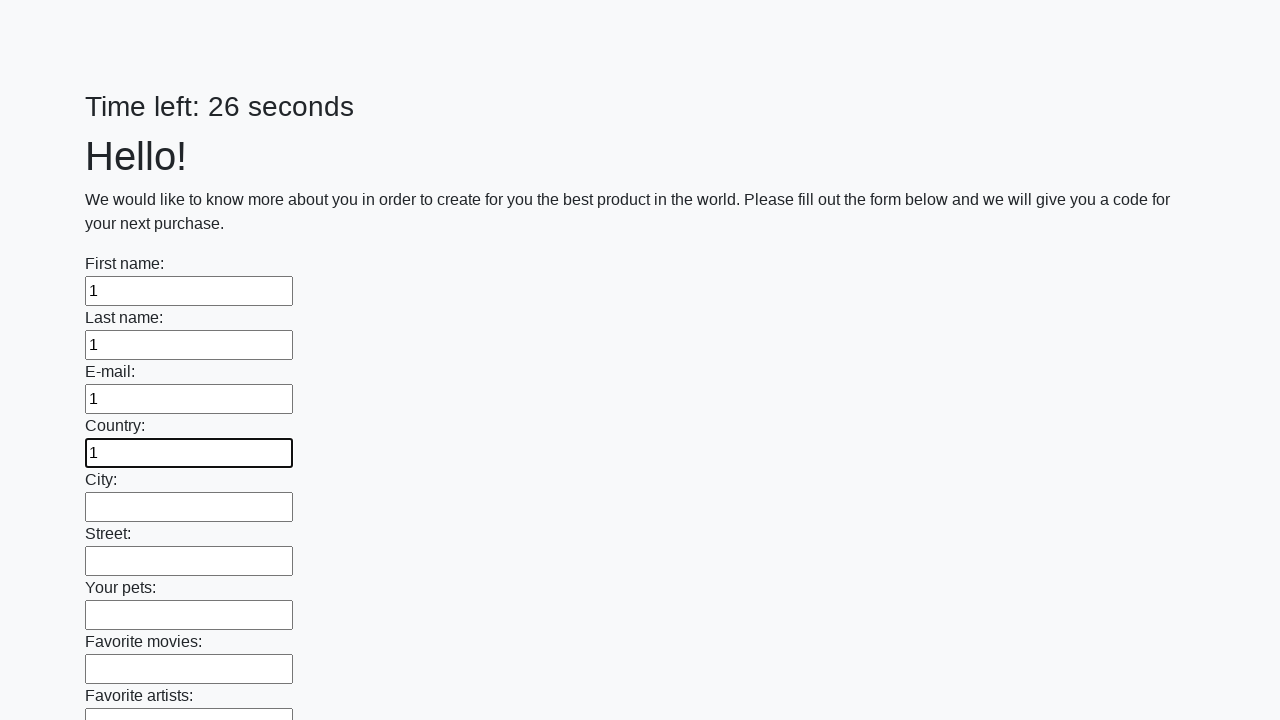

Filled an input field with '1' on input >> nth=4
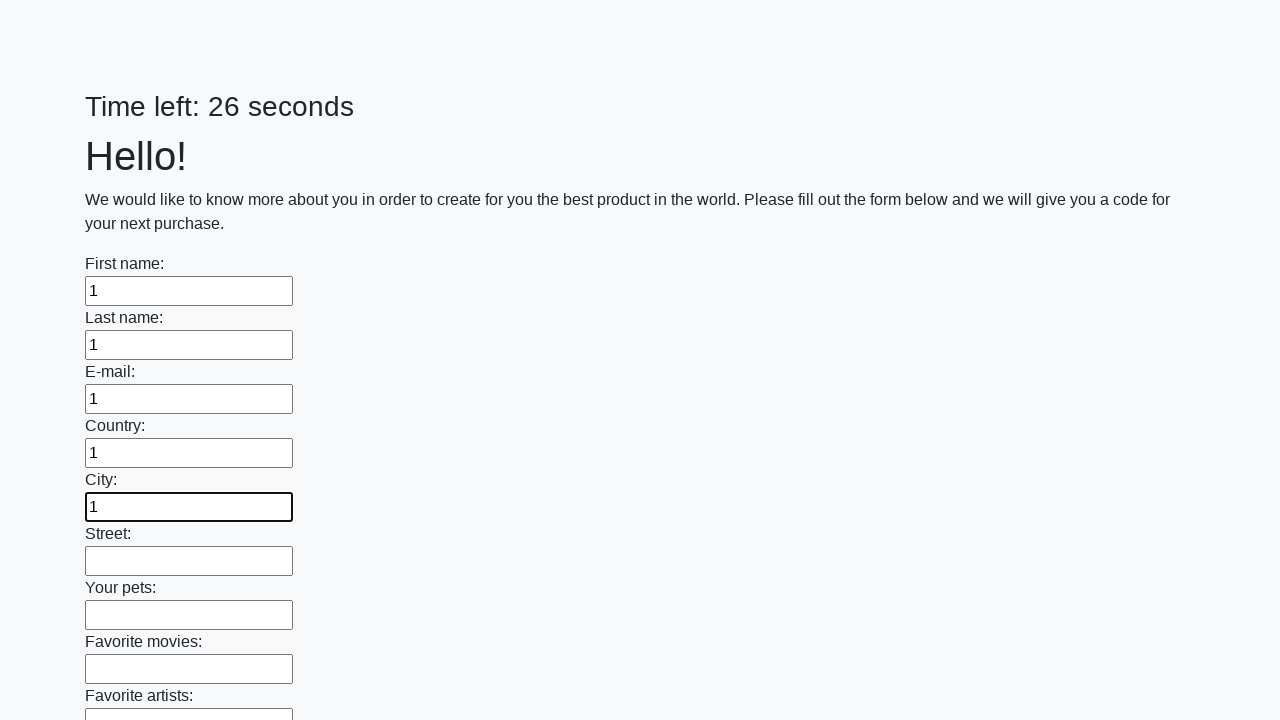

Filled an input field with '1' on input >> nth=5
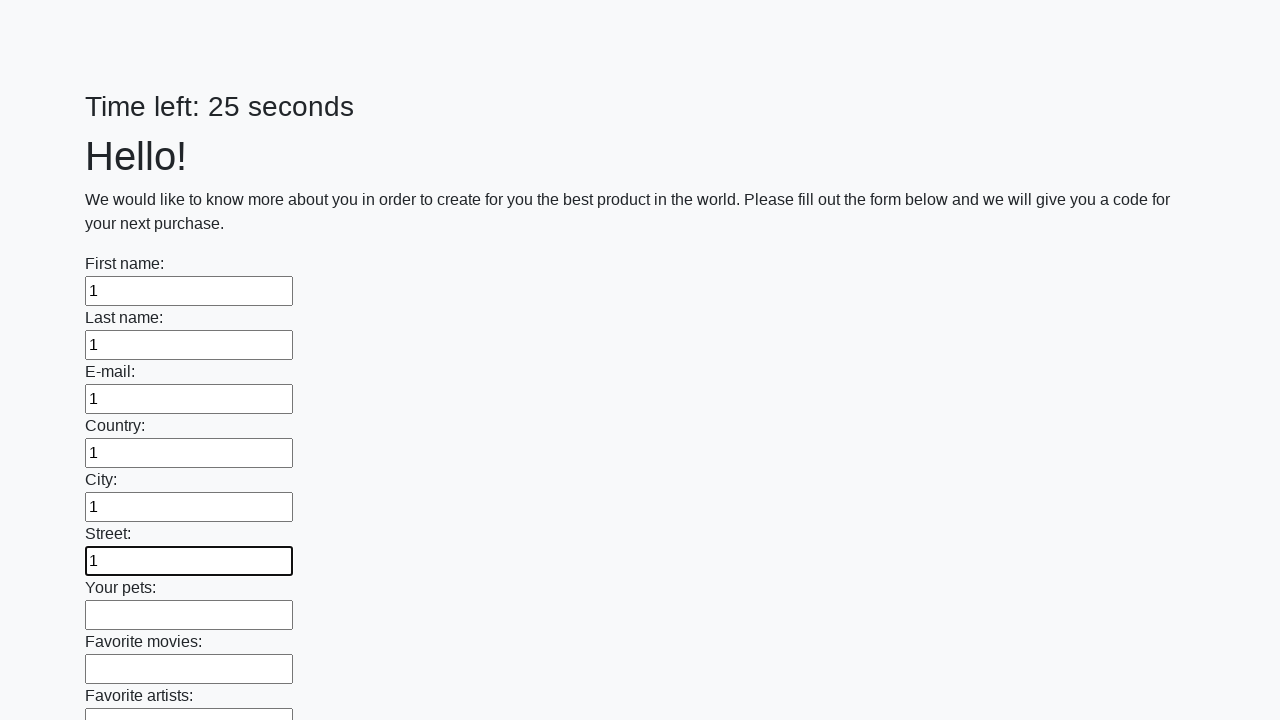

Filled an input field with '1' on input >> nth=6
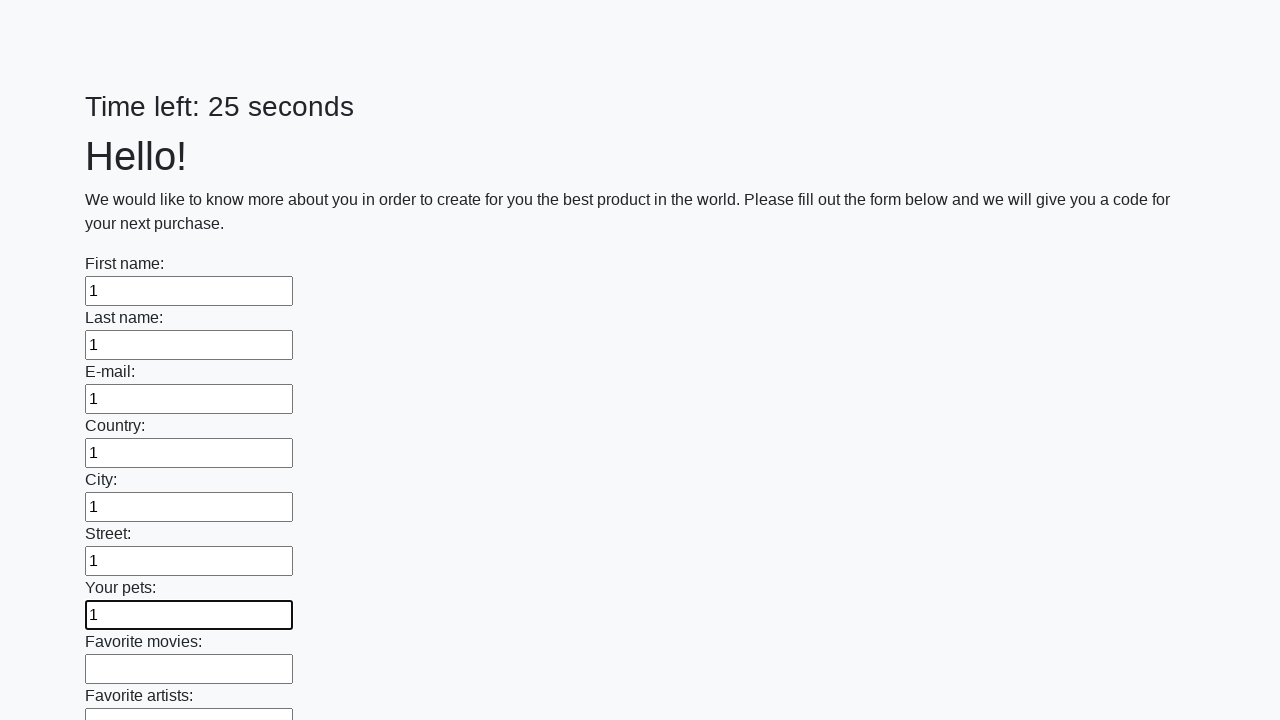

Filled an input field with '1' on input >> nth=7
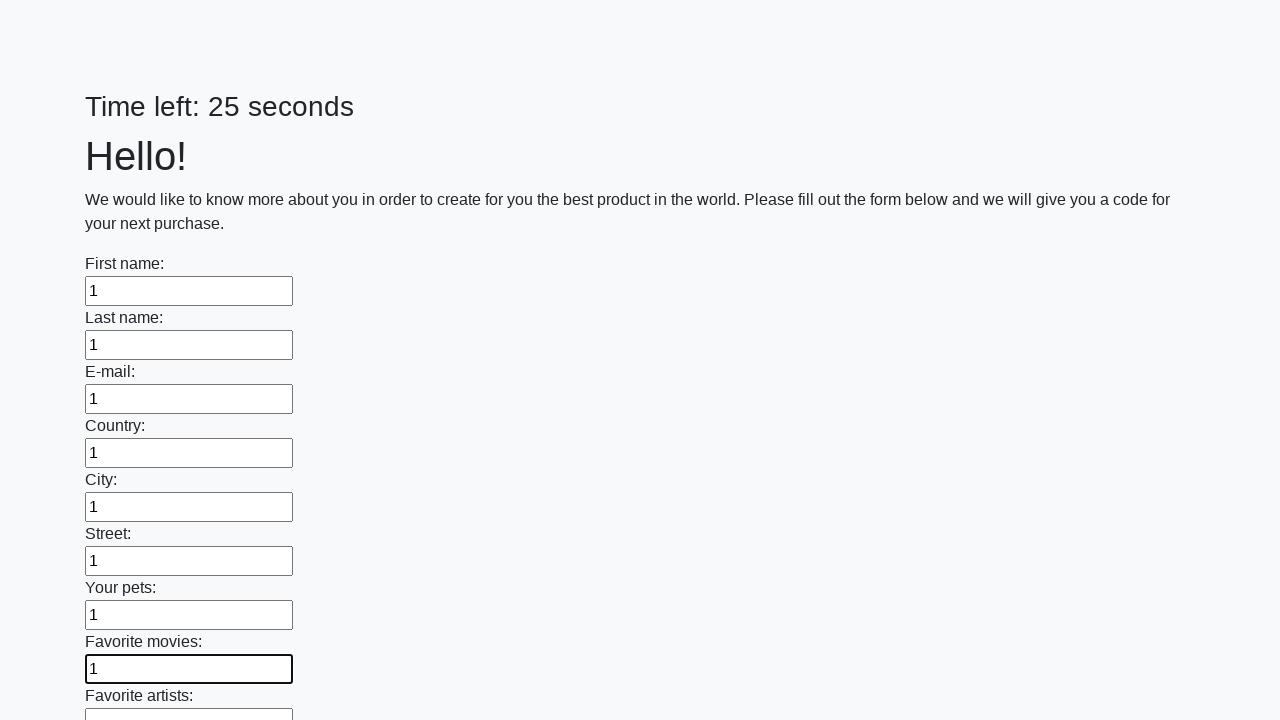

Filled an input field with '1' on input >> nth=8
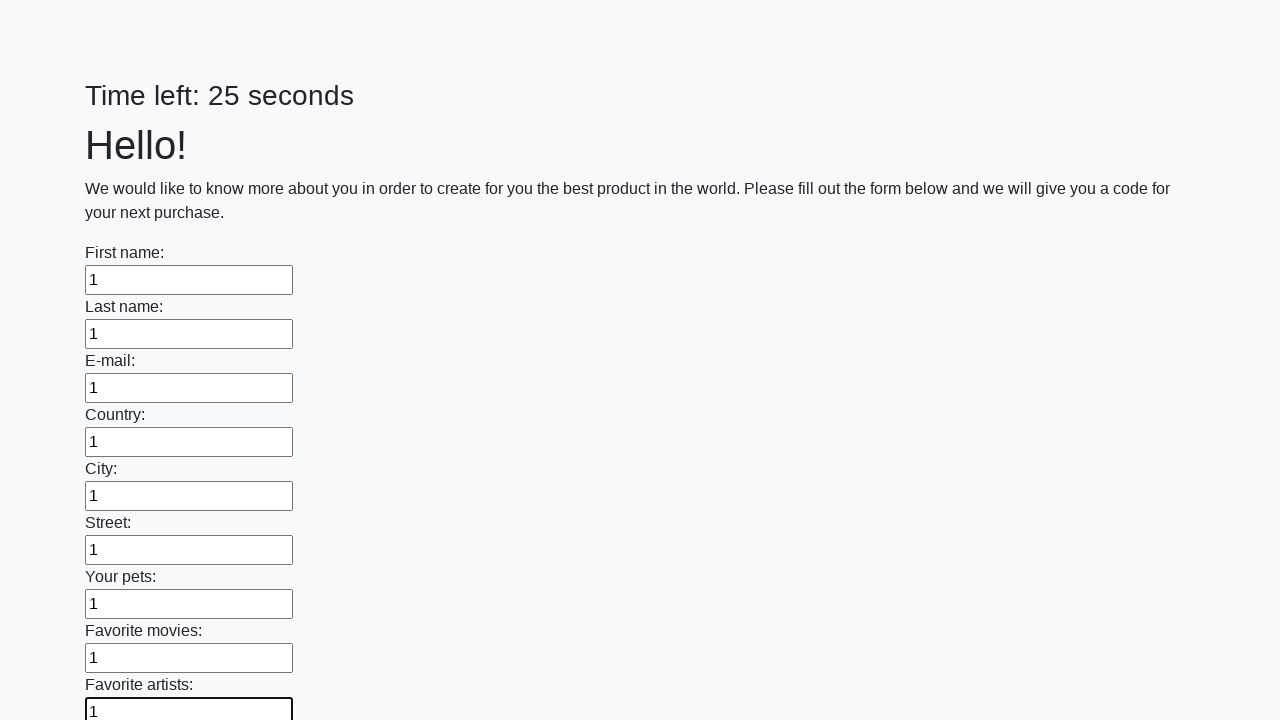

Filled an input field with '1' on input >> nth=9
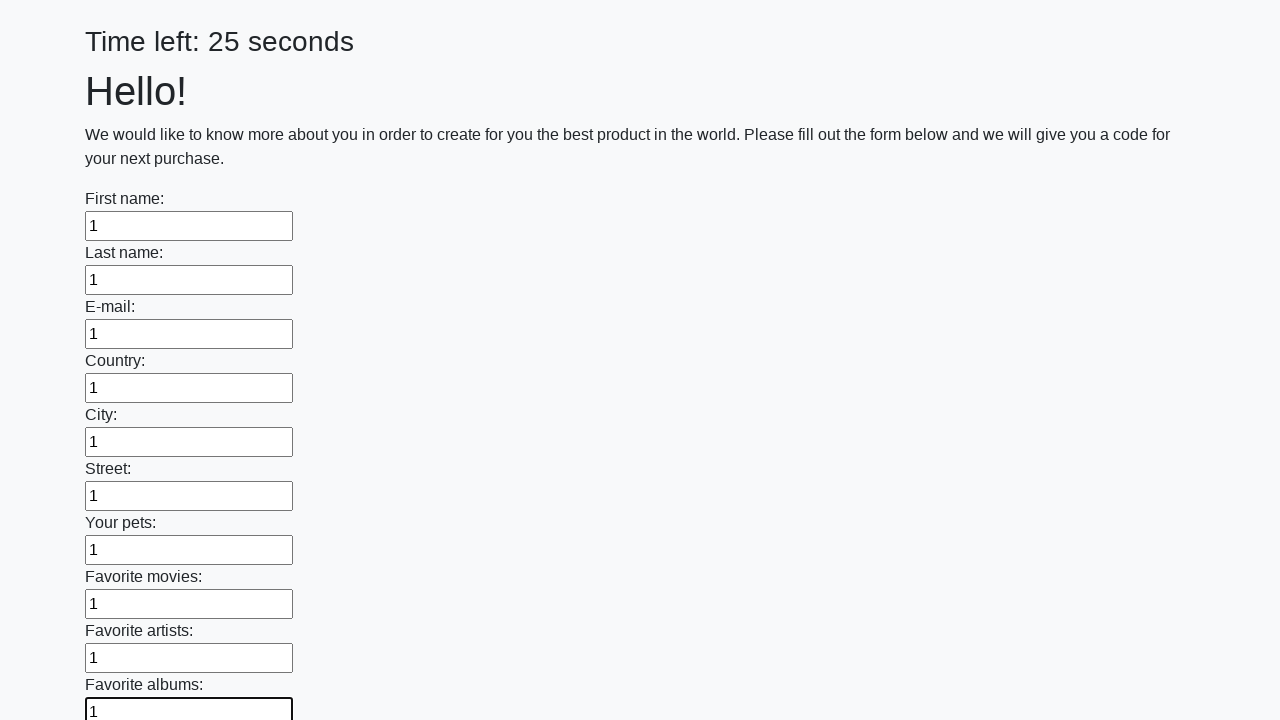

Filled an input field with '1' on input >> nth=10
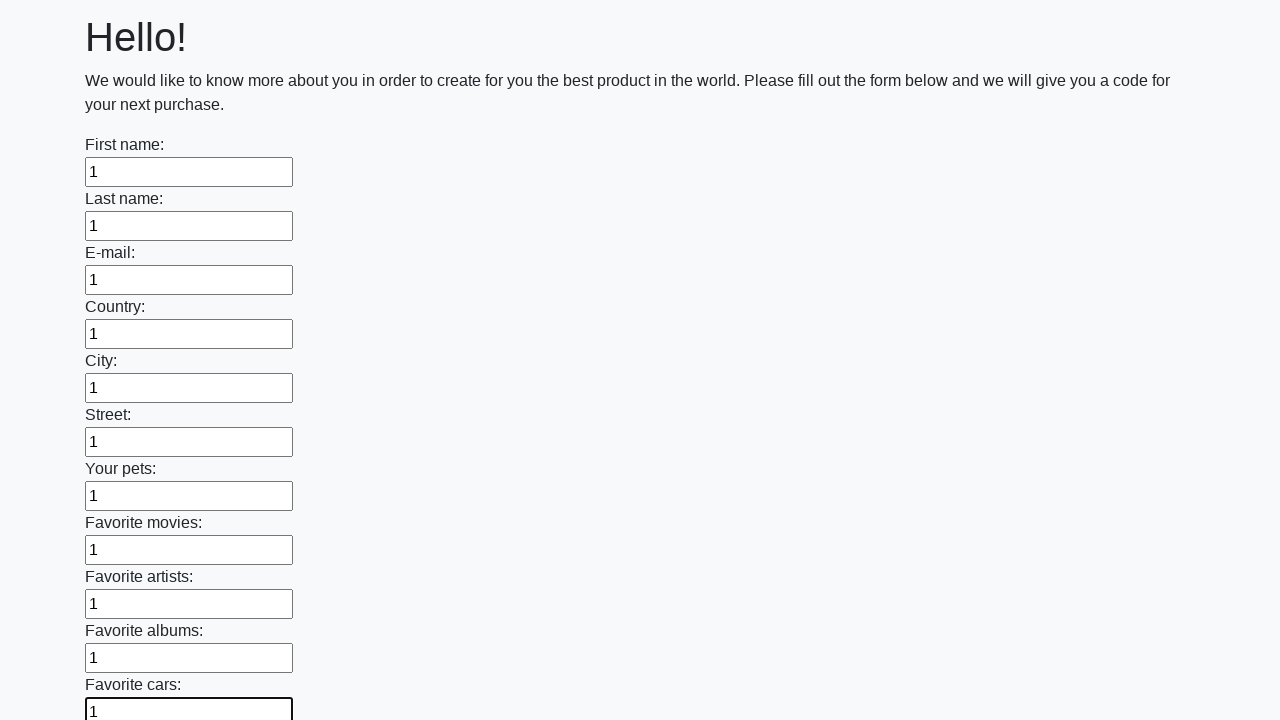

Filled an input field with '1' on input >> nth=11
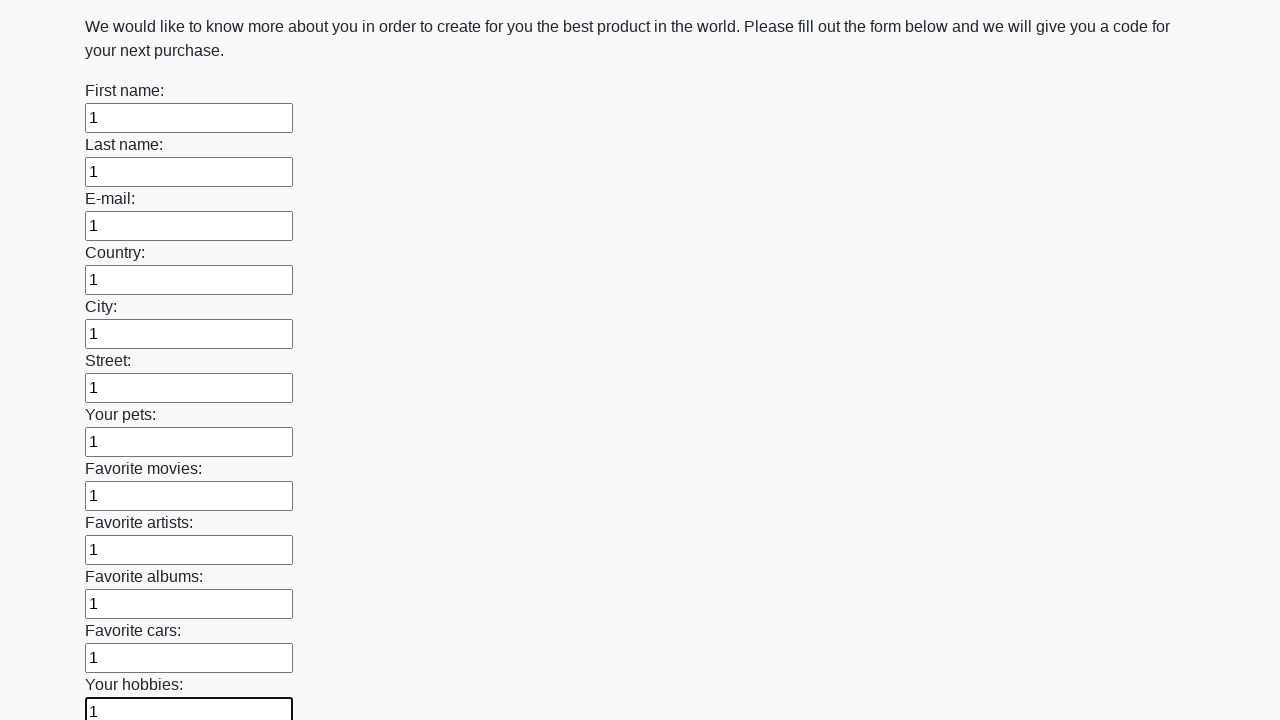

Filled an input field with '1' on input >> nth=12
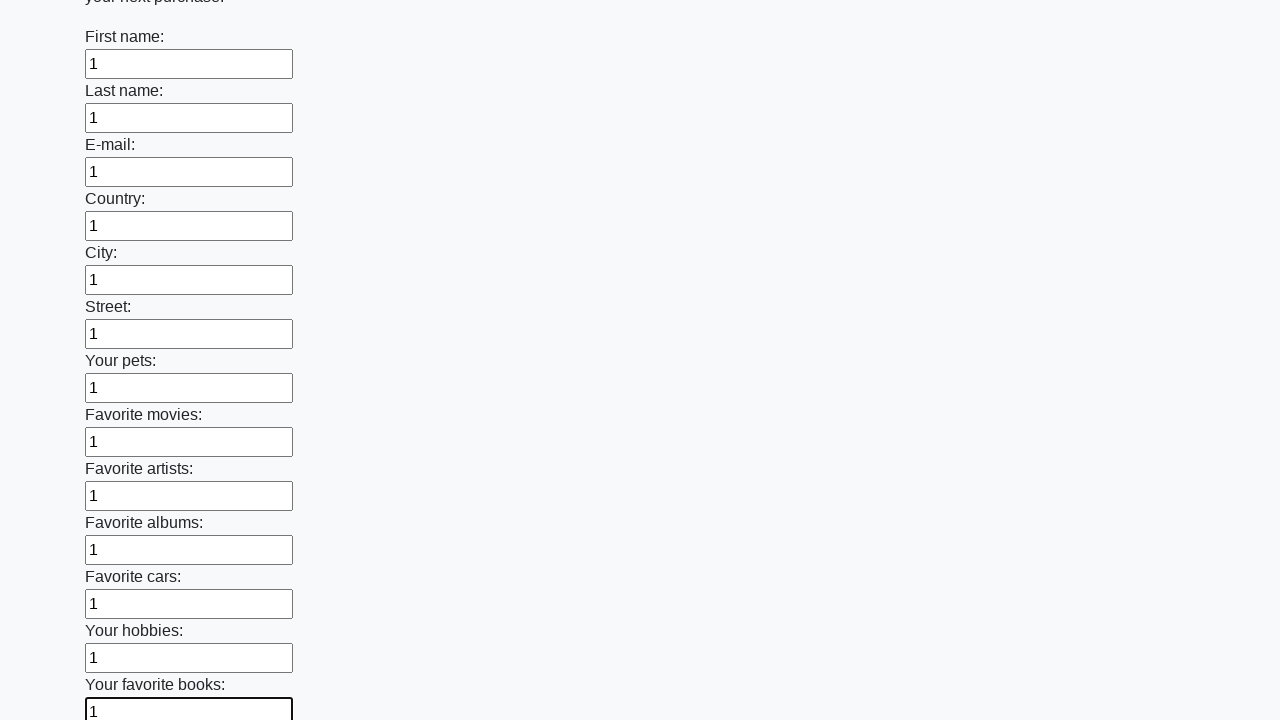

Filled an input field with '1' on input >> nth=13
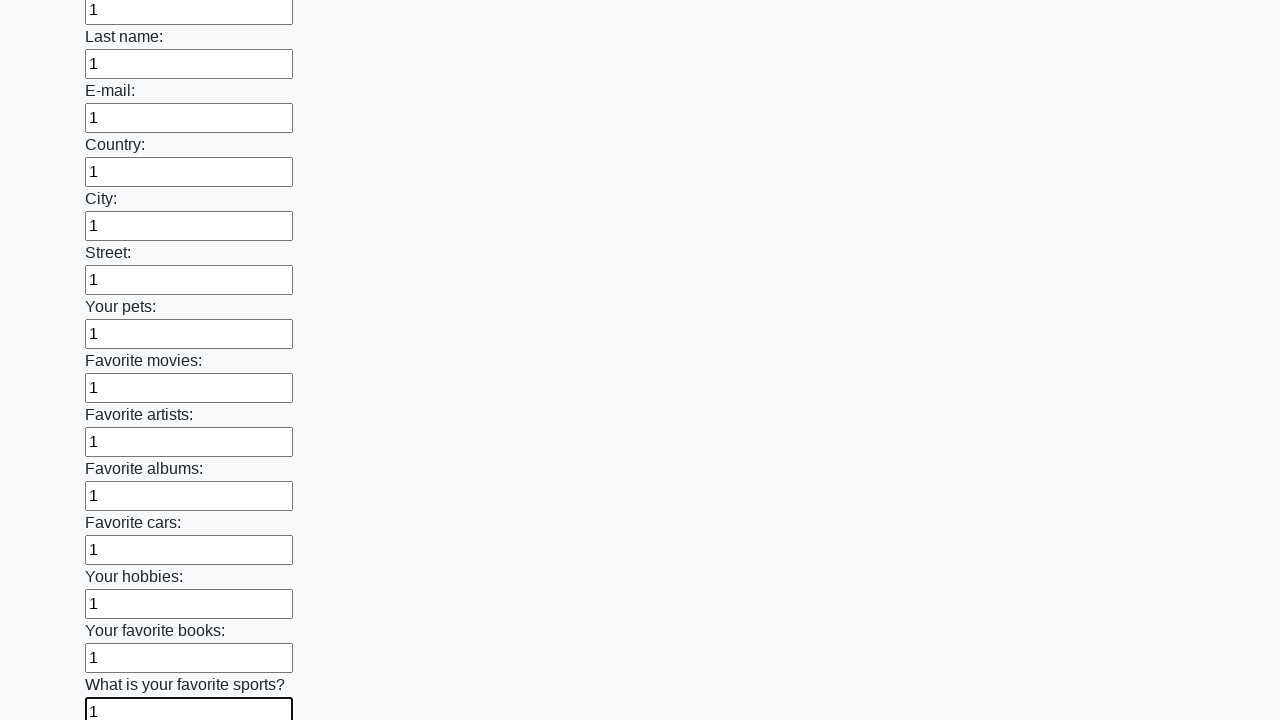

Filled an input field with '1' on input >> nth=14
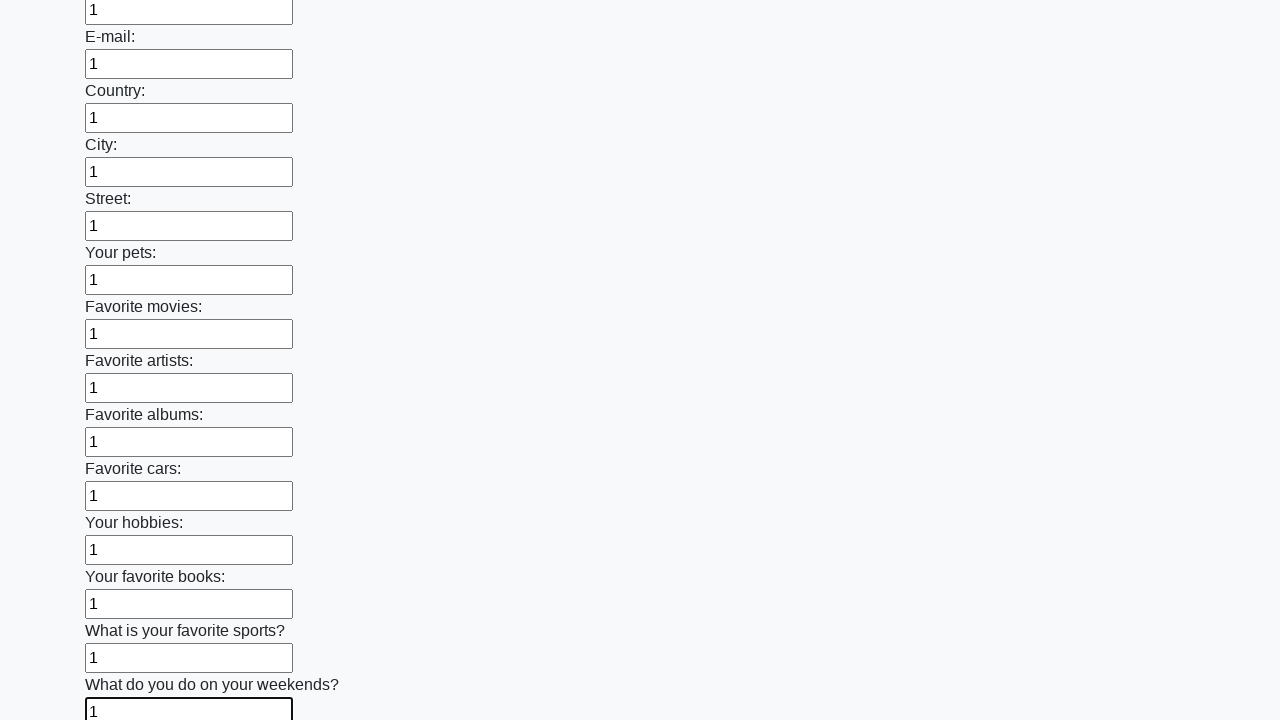

Filled an input field with '1' on input >> nth=15
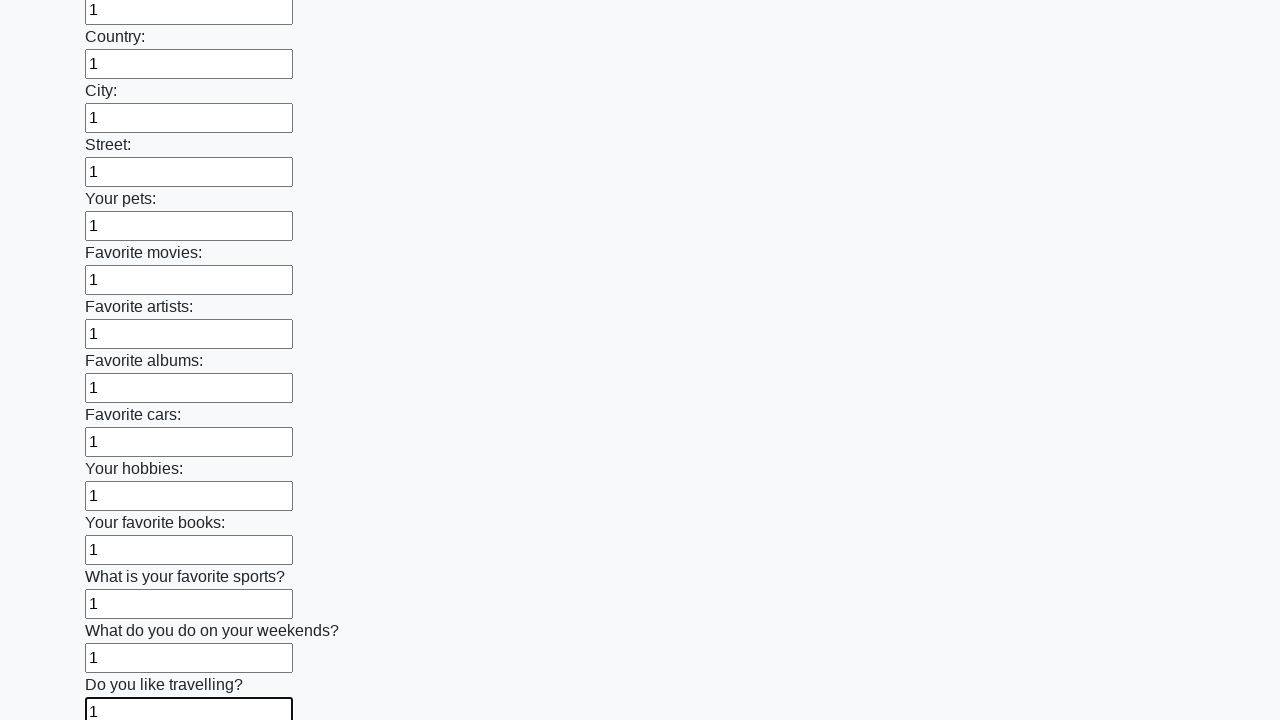

Filled an input field with '1' on input >> nth=16
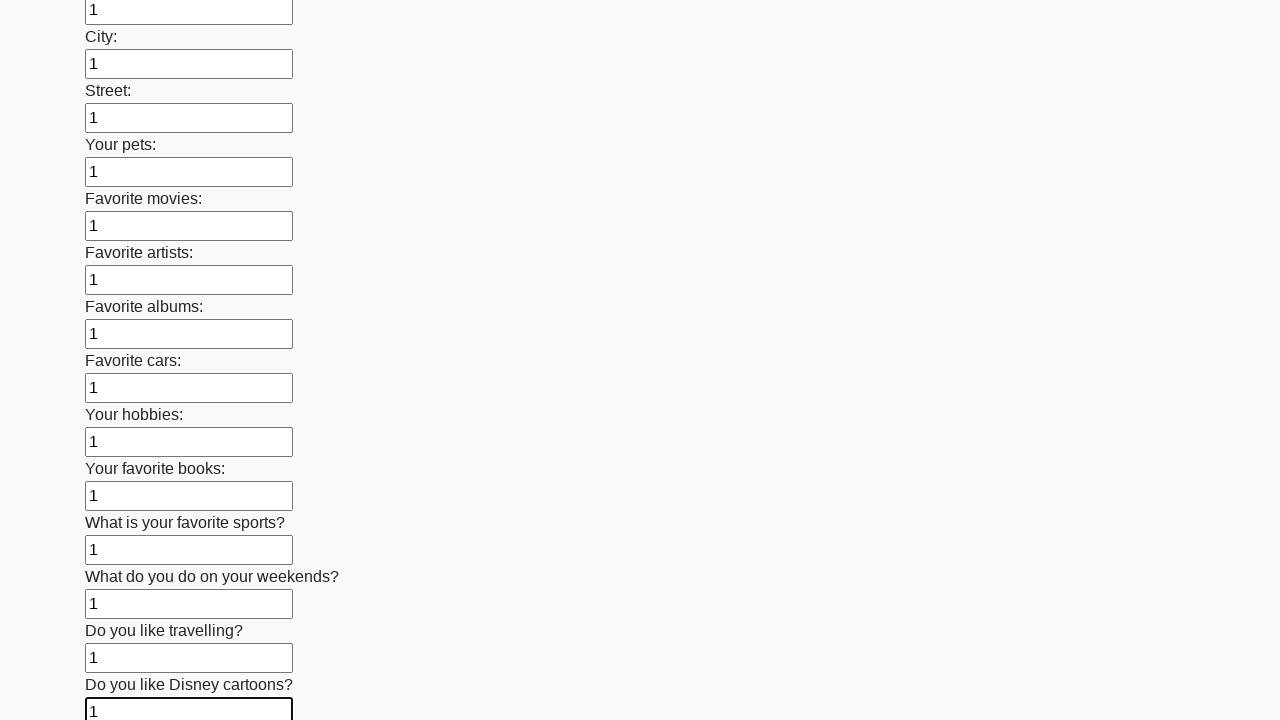

Filled an input field with '1' on input >> nth=17
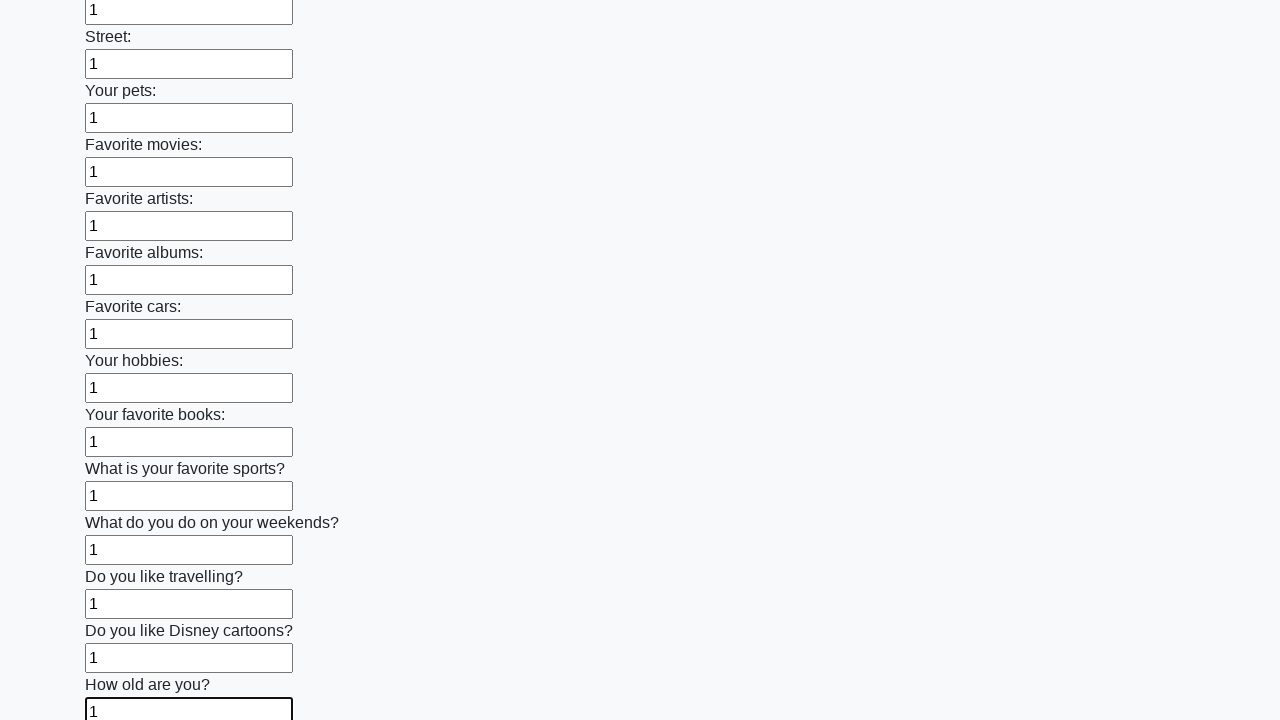

Filled an input field with '1' on input >> nth=18
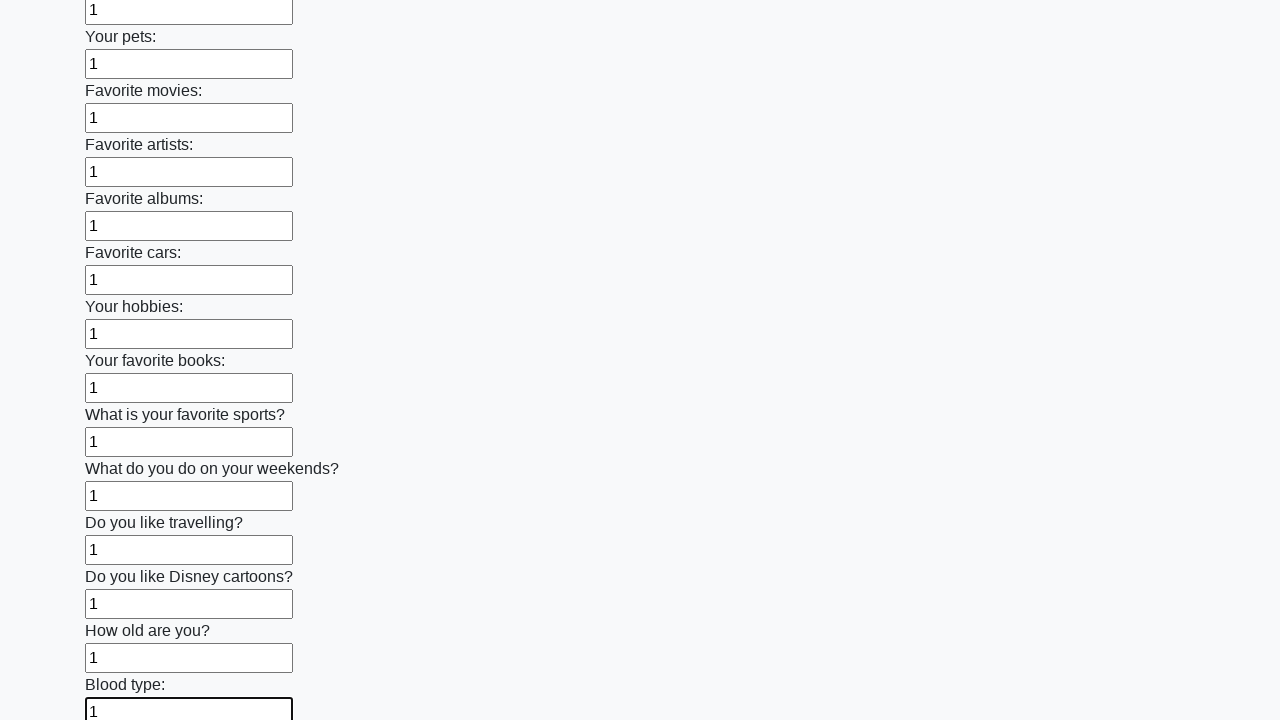

Filled an input field with '1' on input >> nth=19
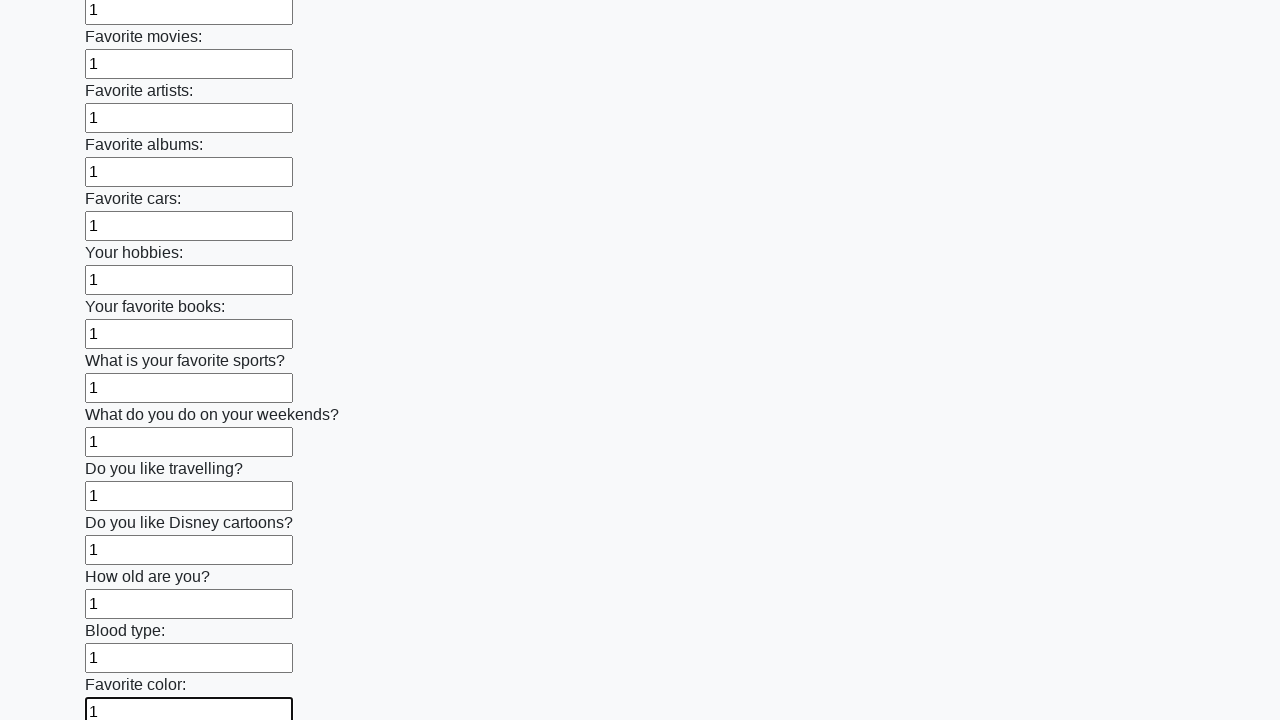

Filled an input field with '1' on input >> nth=20
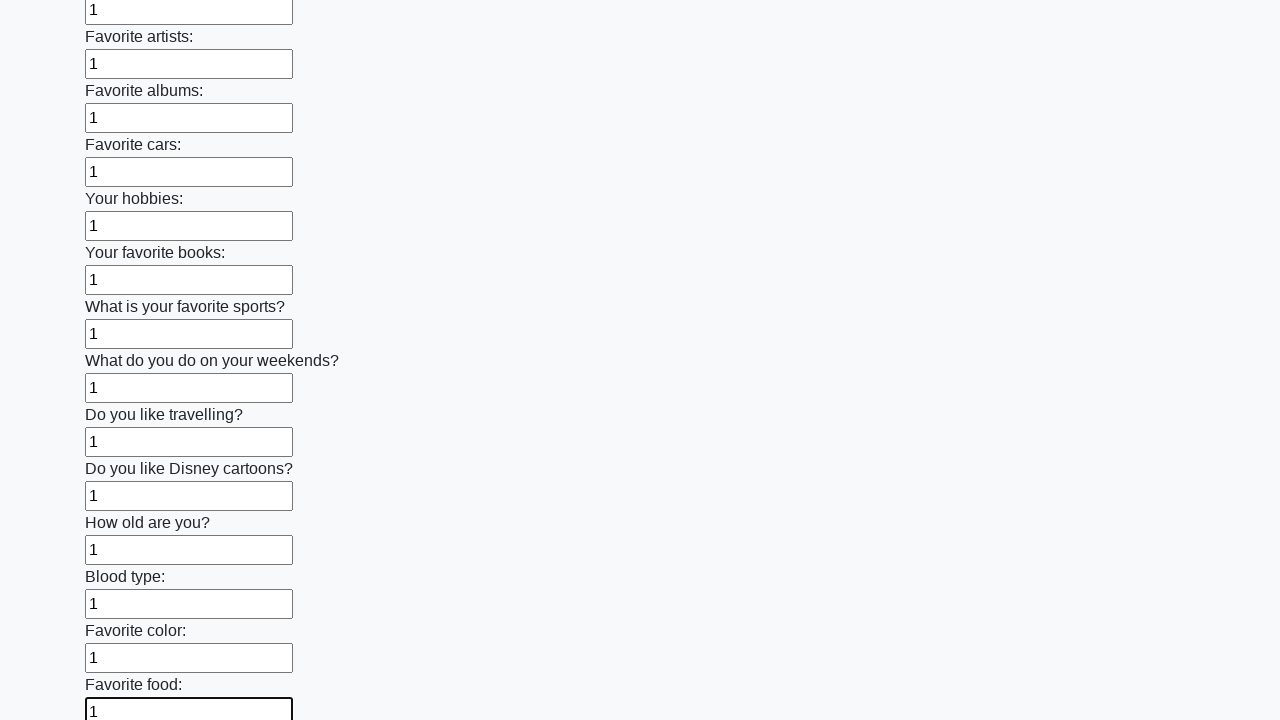

Filled an input field with '1' on input >> nth=21
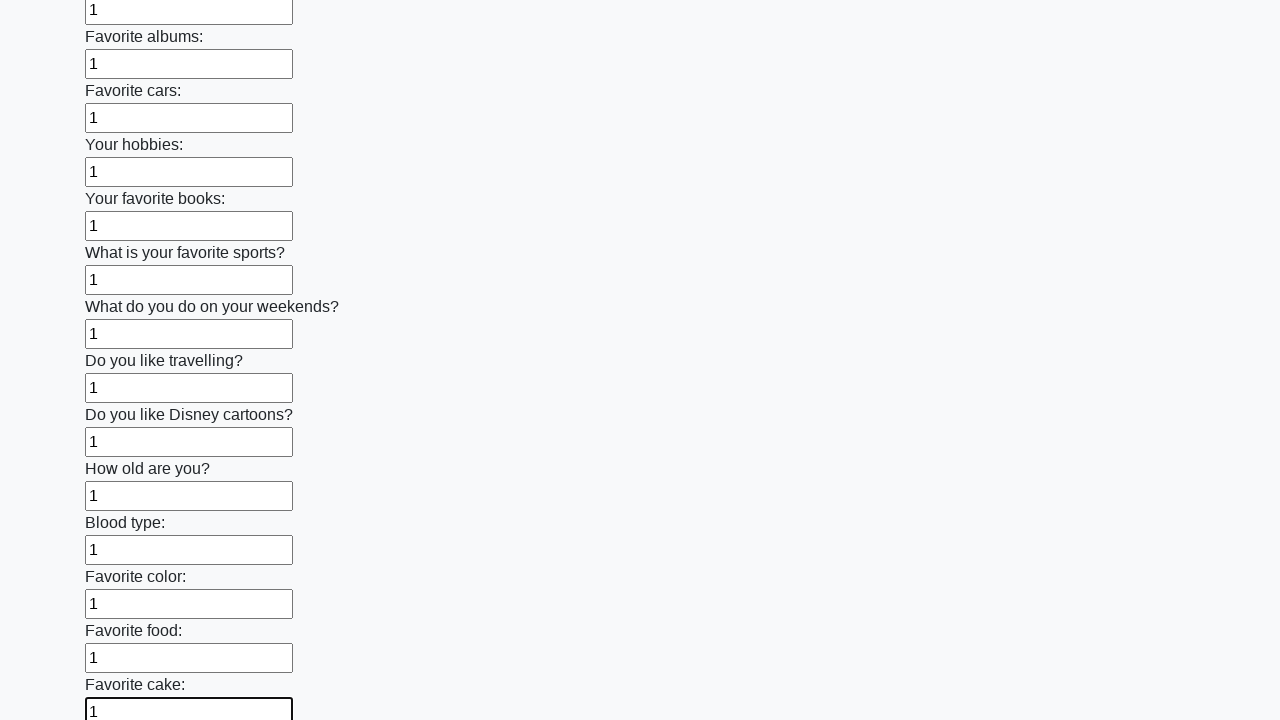

Filled an input field with '1' on input >> nth=22
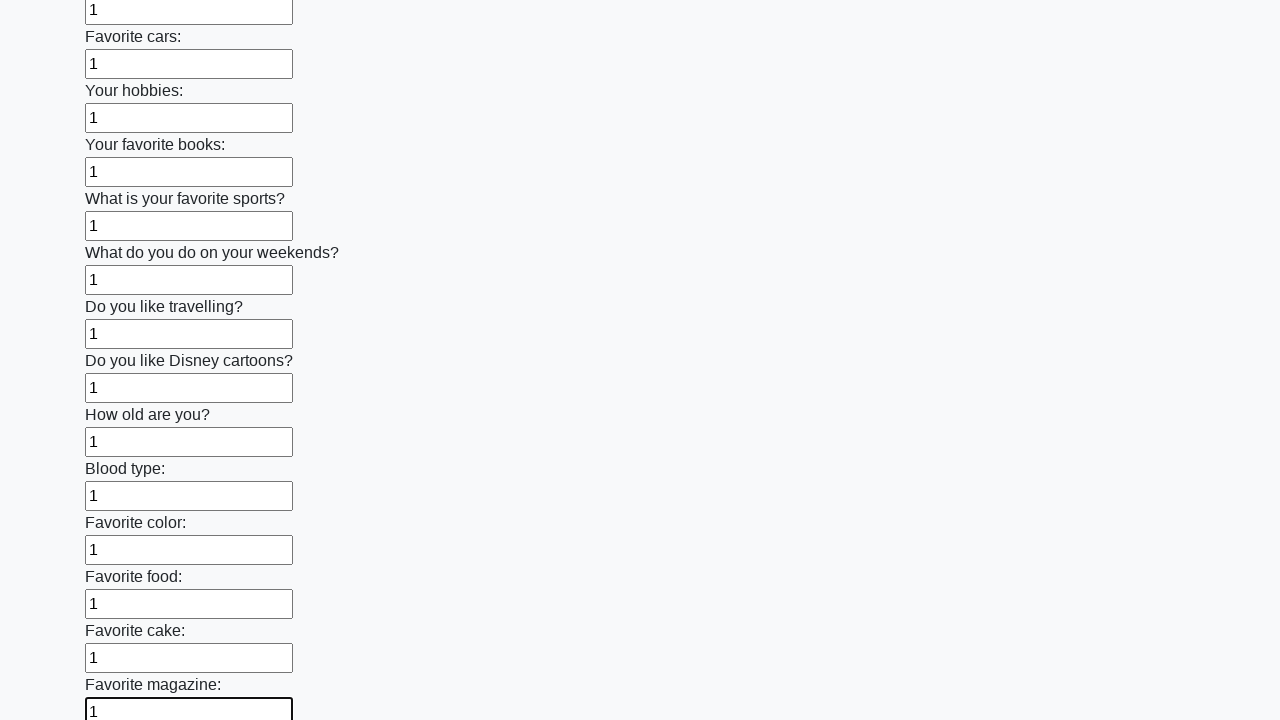

Filled an input field with '1' on input >> nth=23
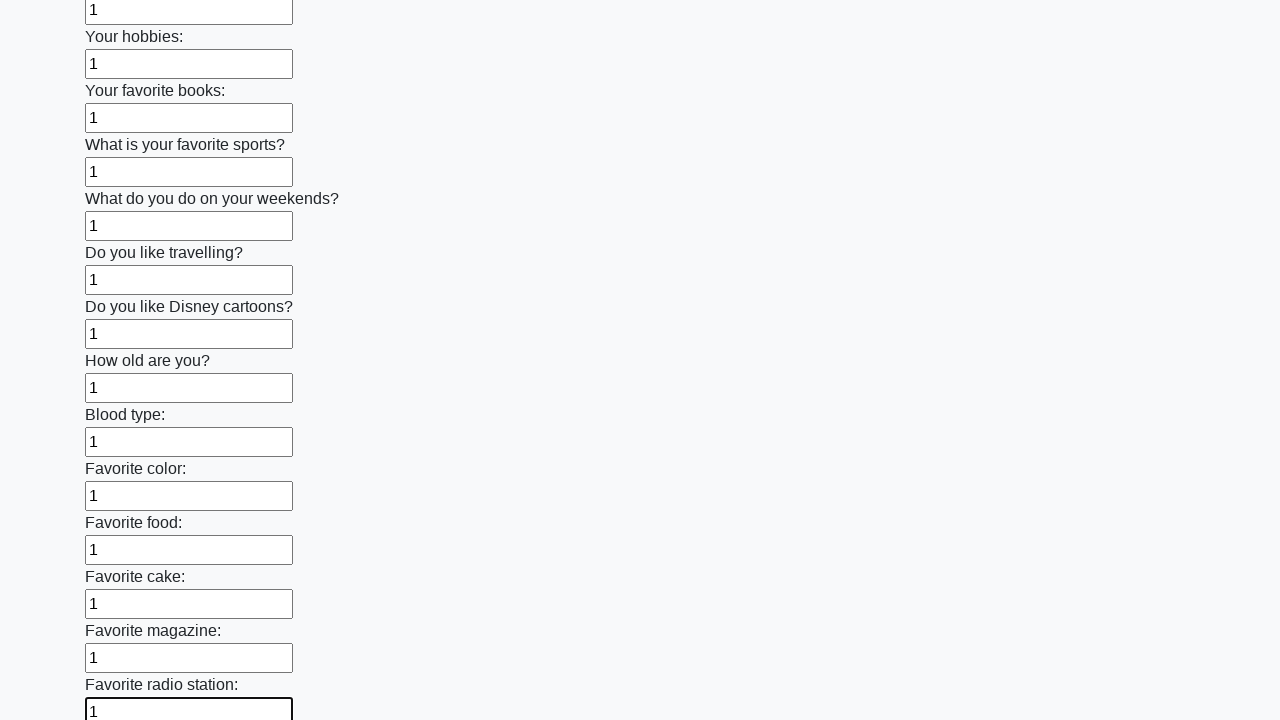

Filled an input field with '1' on input >> nth=24
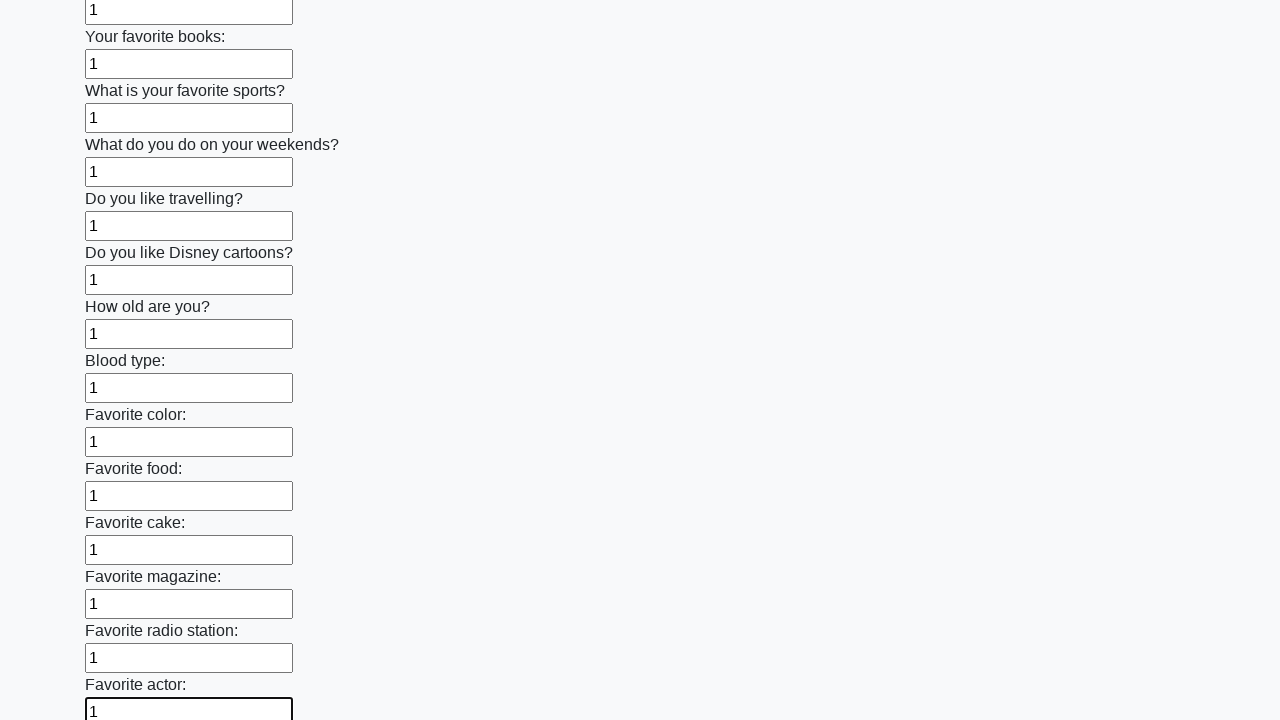

Filled an input field with '1' on input >> nth=25
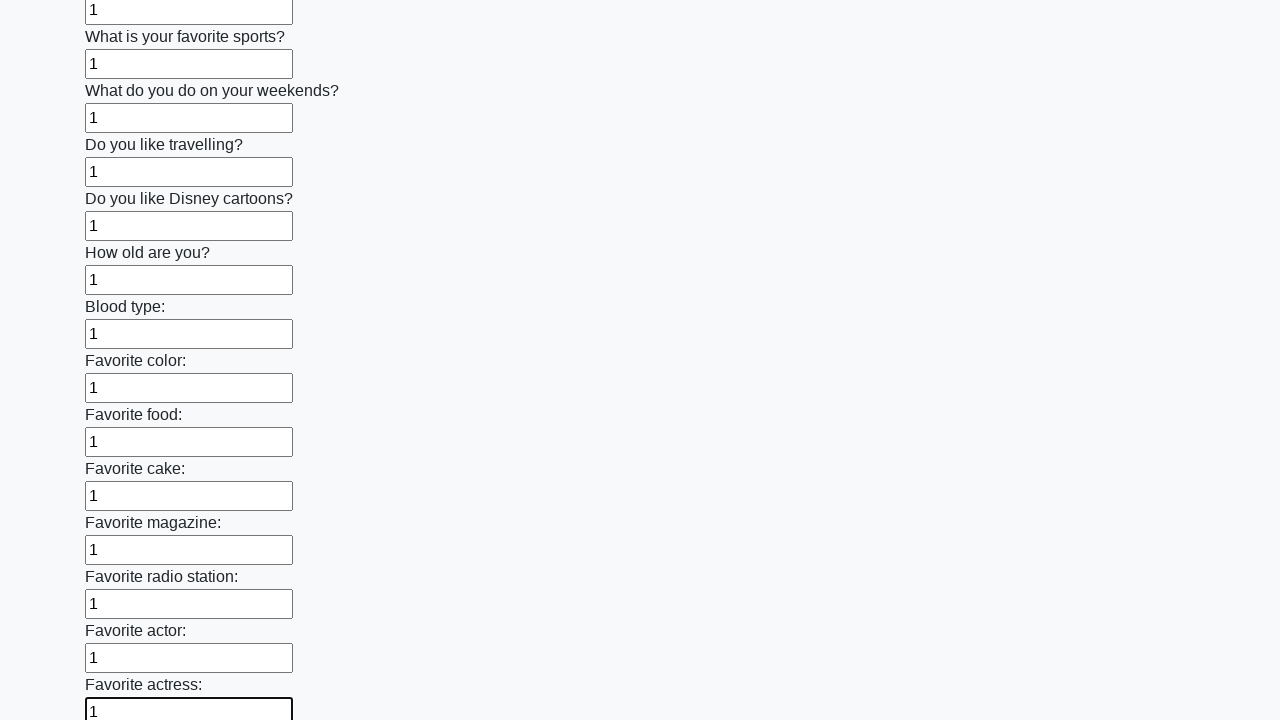

Filled an input field with '1' on input >> nth=26
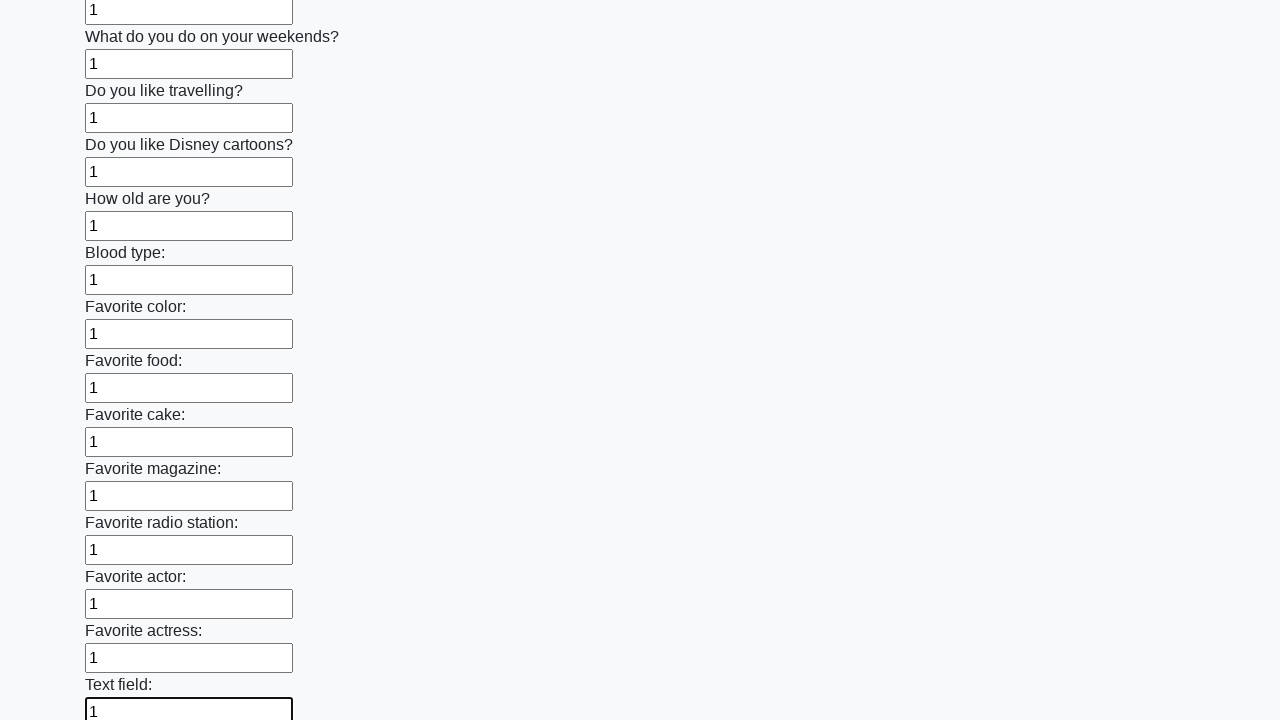

Filled an input field with '1' on input >> nth=27
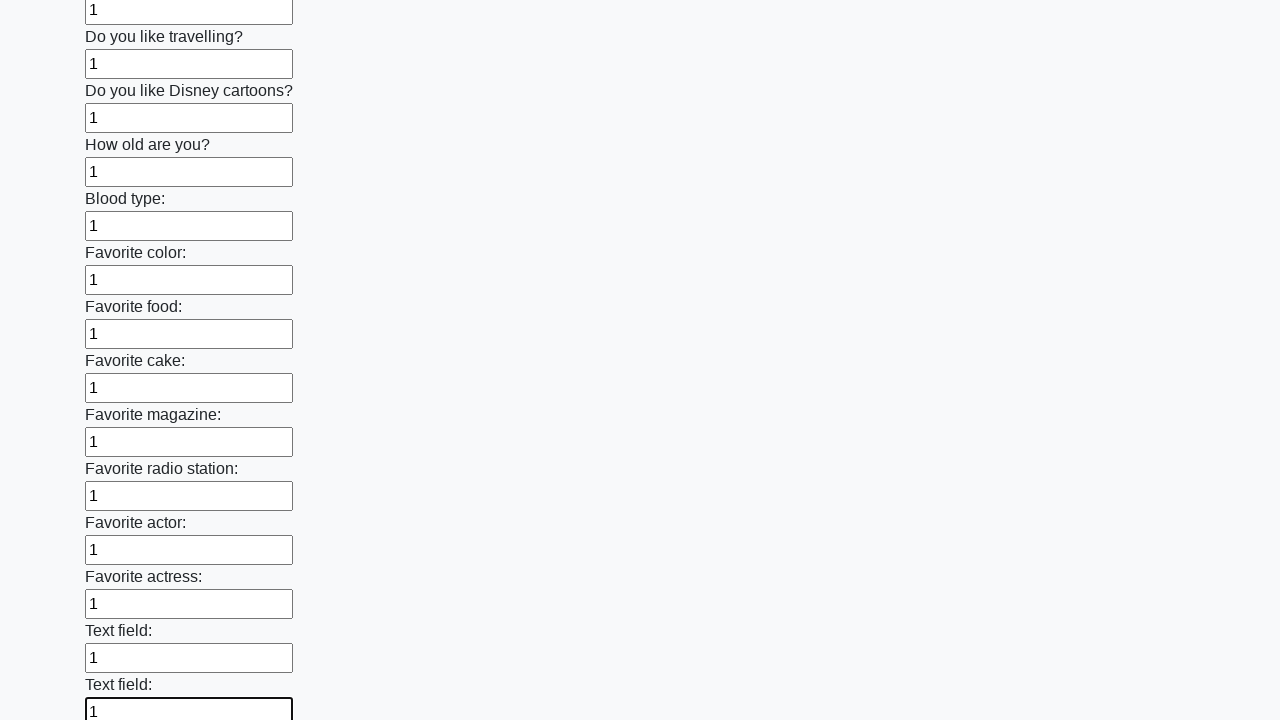

Filled an input field with '1' on input >> nth=28
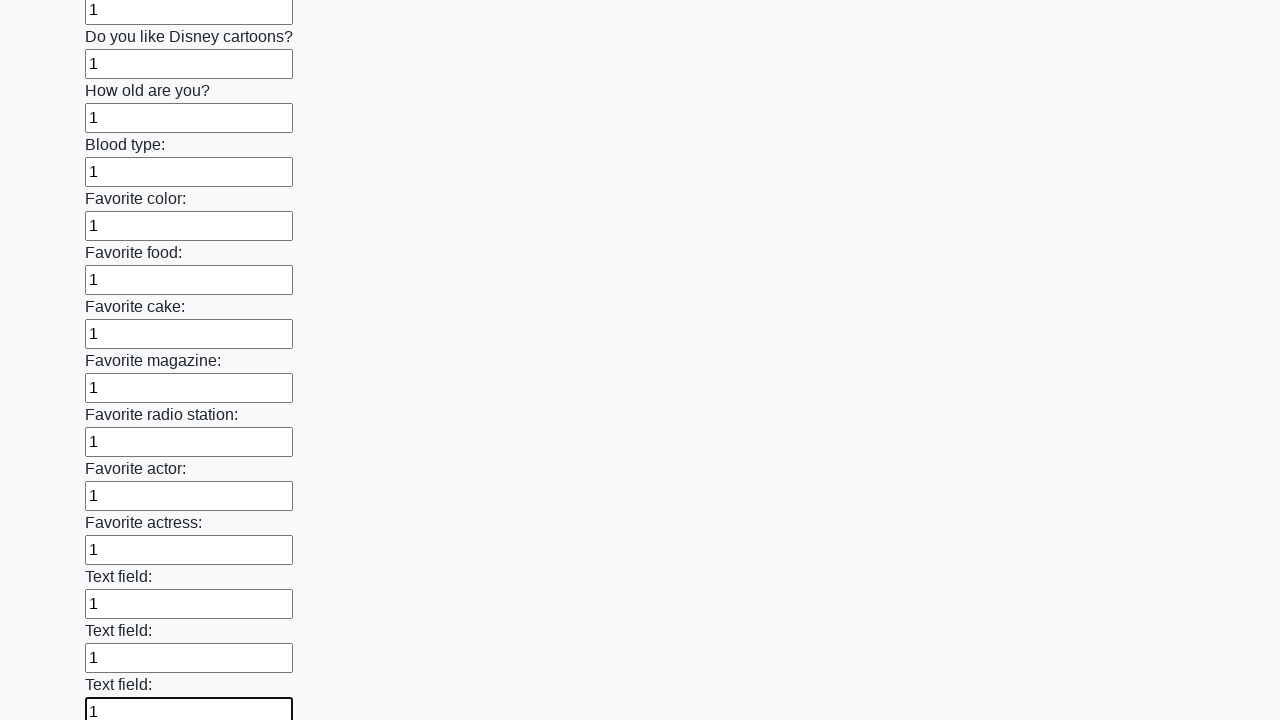

Filled an input field with '1' on input >> nth=29
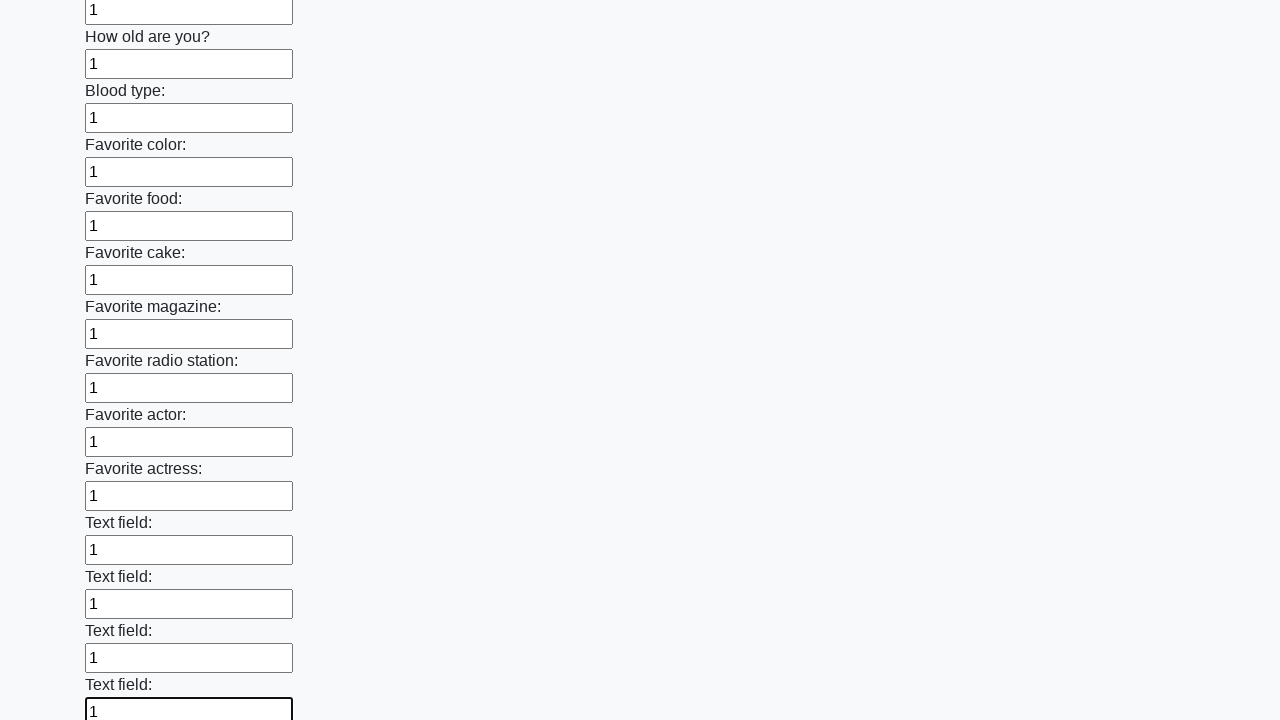

Filled an input field with '1' on input >> nth=30
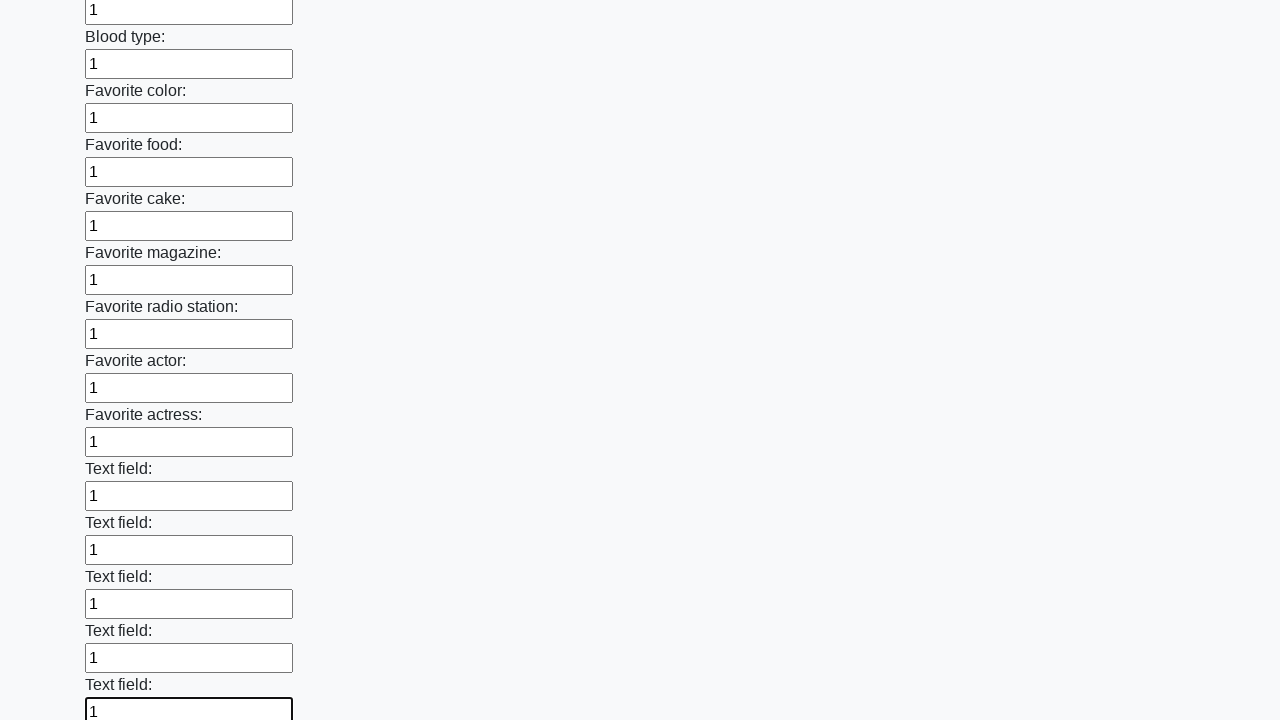

Filled an input field with '1' on input >> nth=31
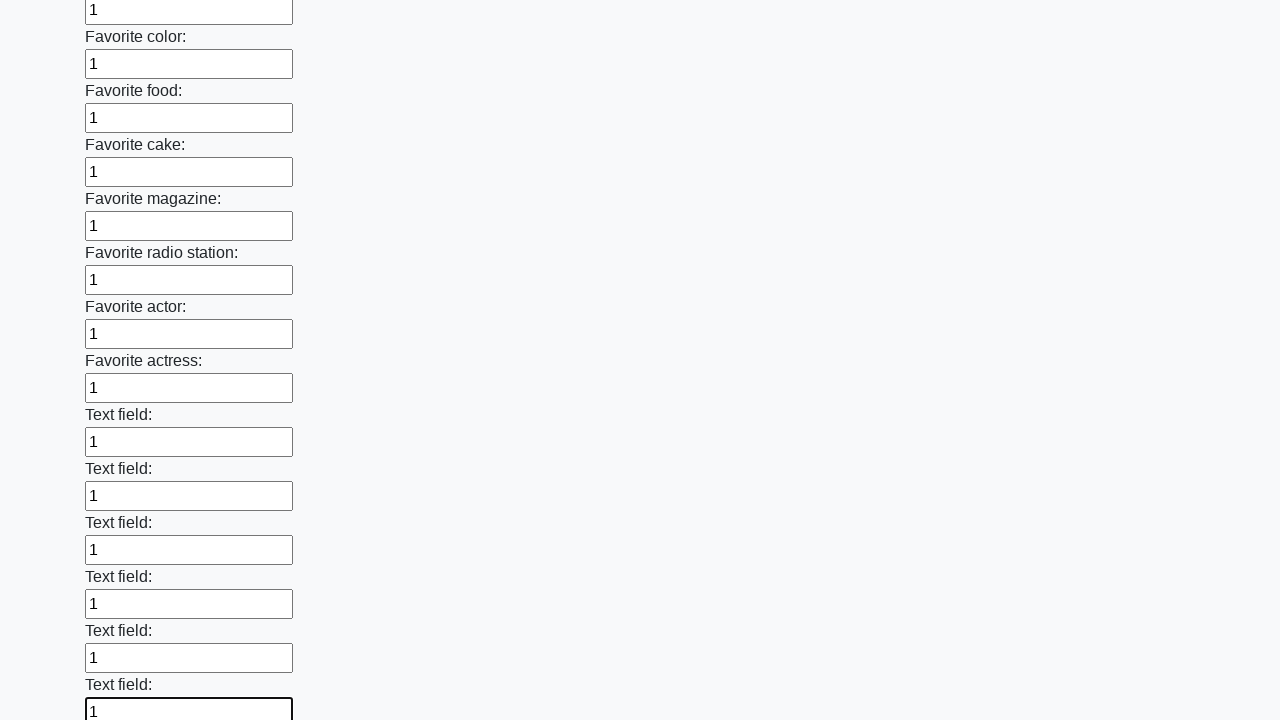

Filled an input field with '1' on input >> nth=32
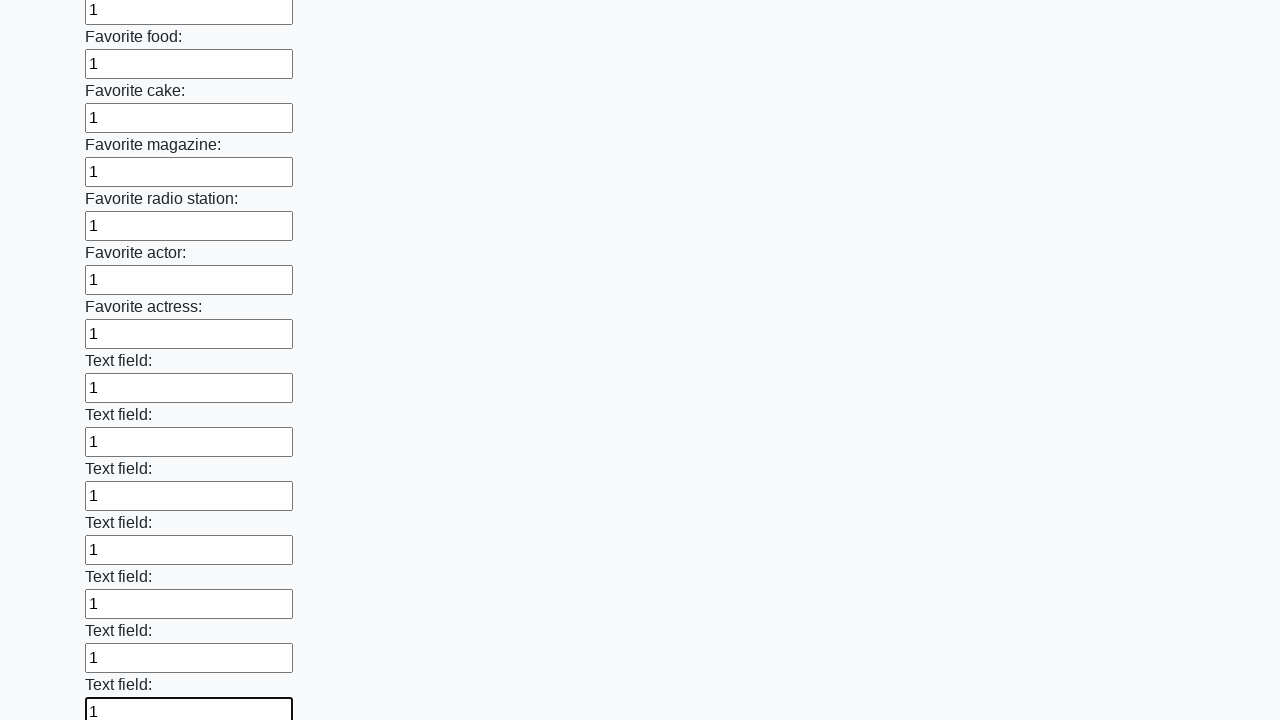

Filled an input field with '1' on input >> nth=33
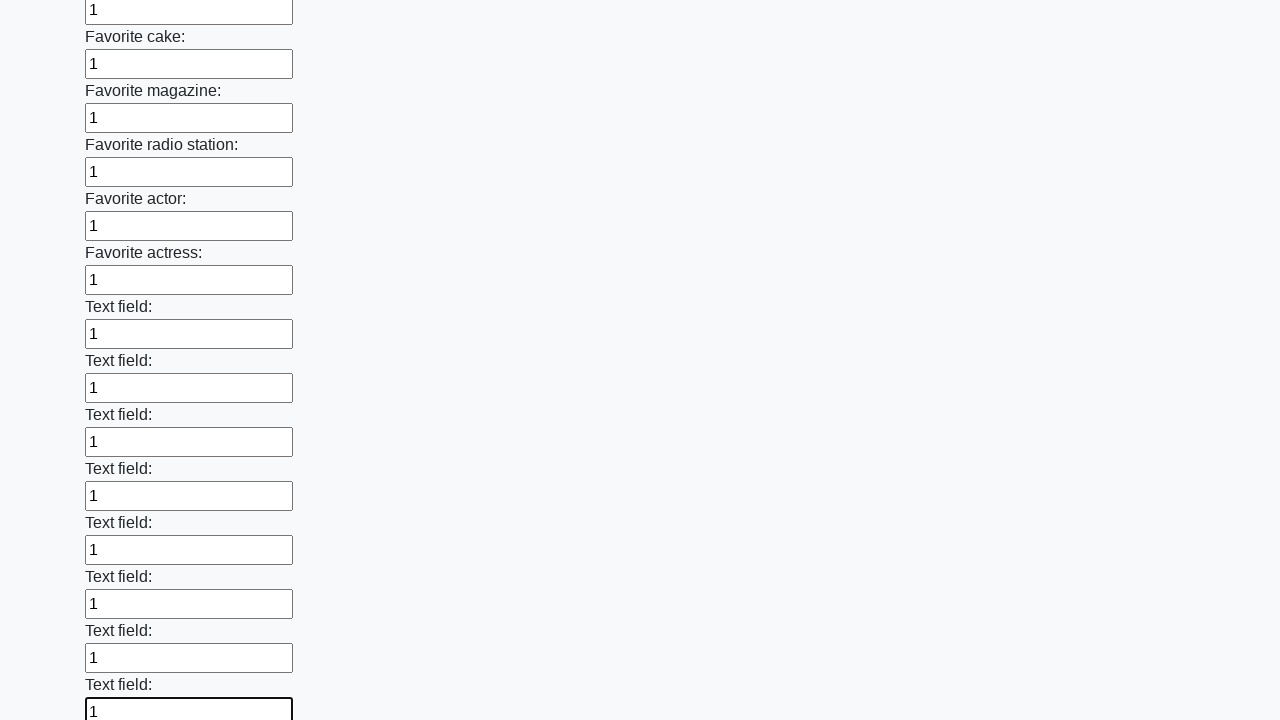

Filled an input field with '1' on input >> nth=34
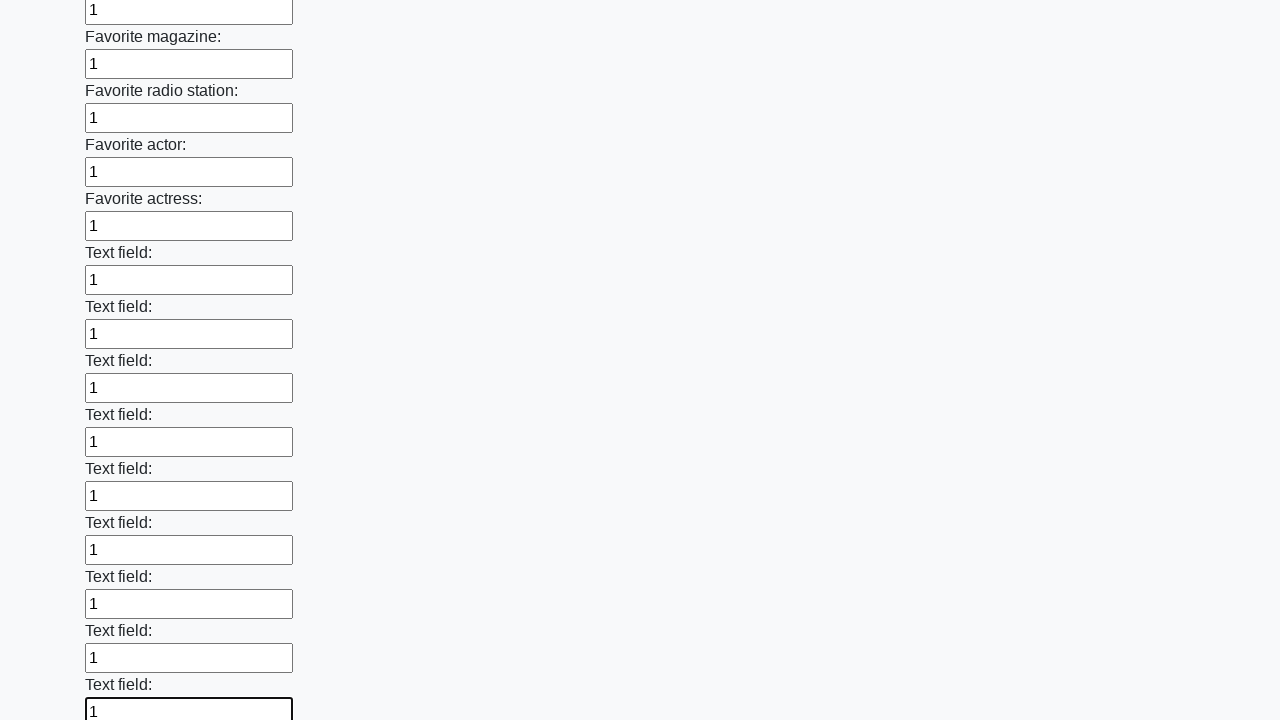

Filled an input field with '1' on input >> nth=35
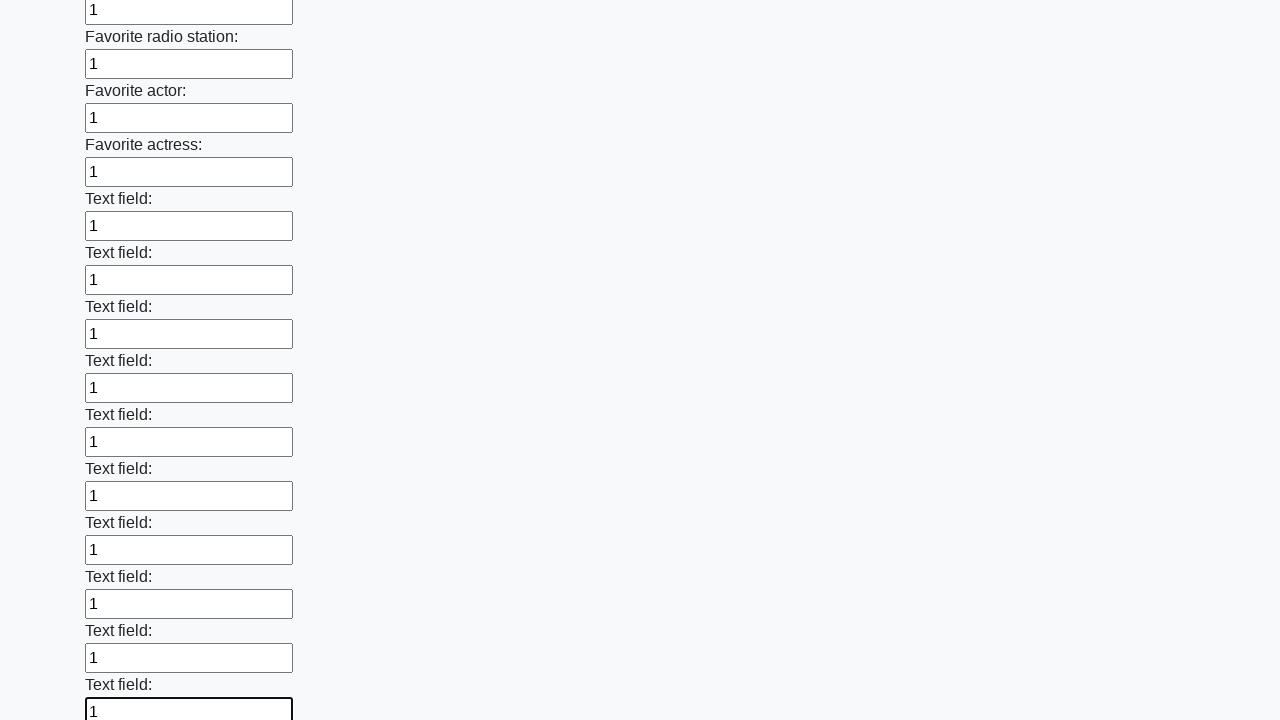

Filled an input field with '1' on input >> nth=36
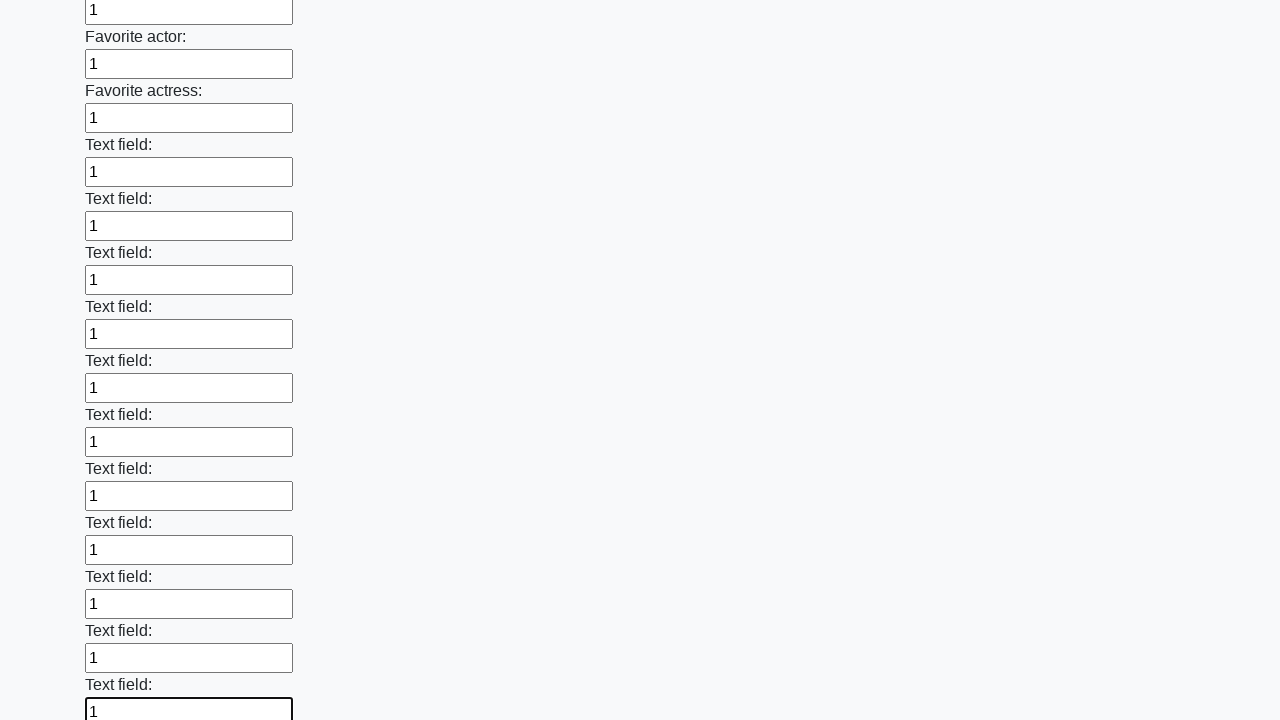

Filled an input field with '1' on input >> nth=37
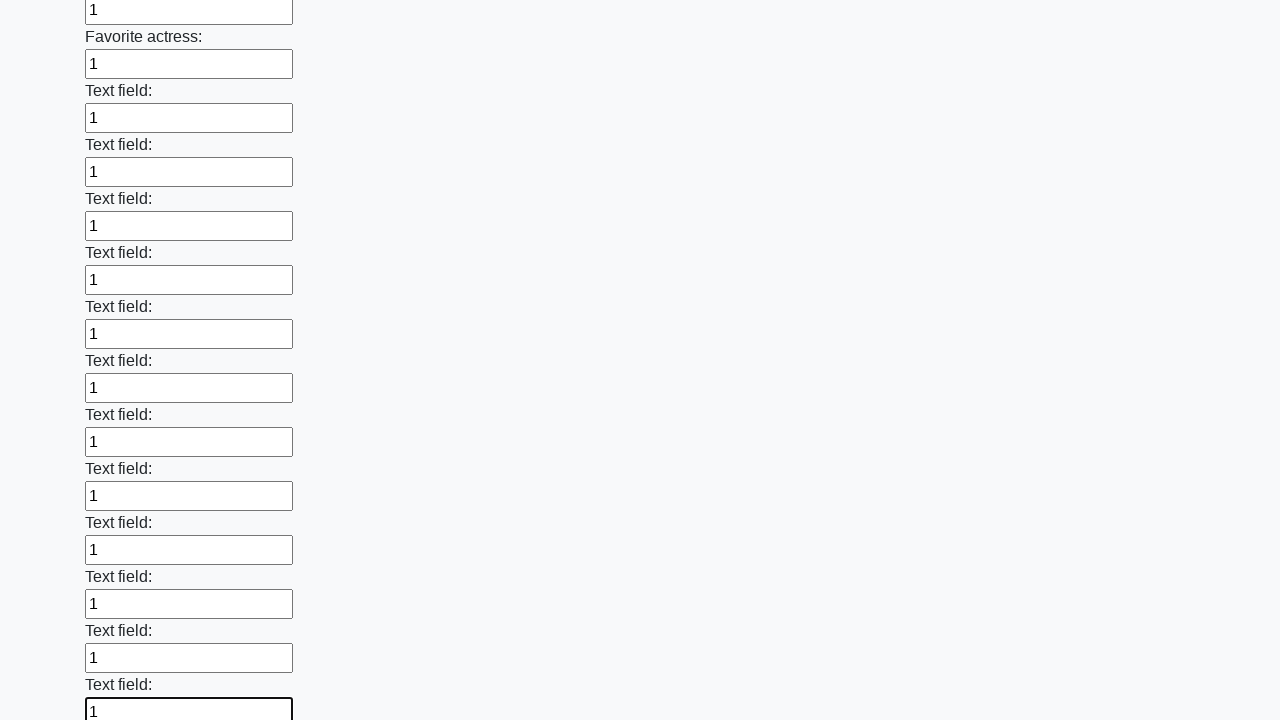

Filled an input field with '1' on input >> nth=38
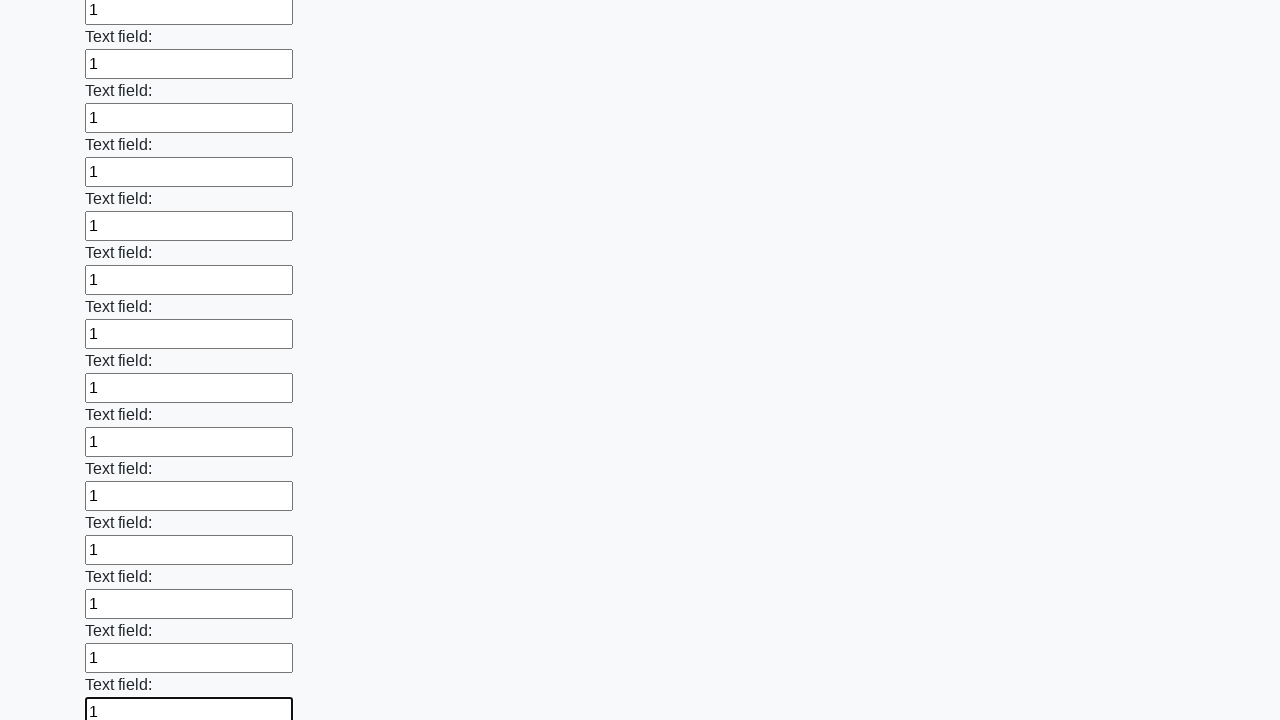

Filled an input field with '1' on input >> nth=39
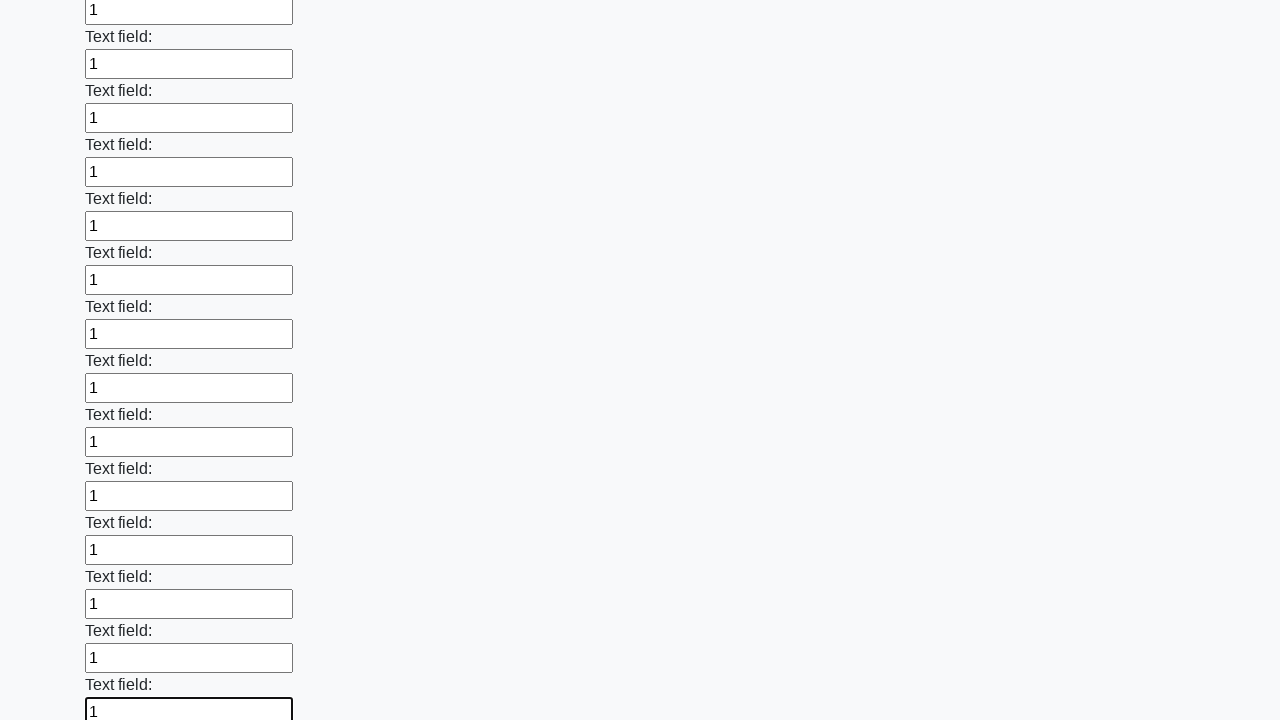

Filled an input field with '1' on input >> nth=40
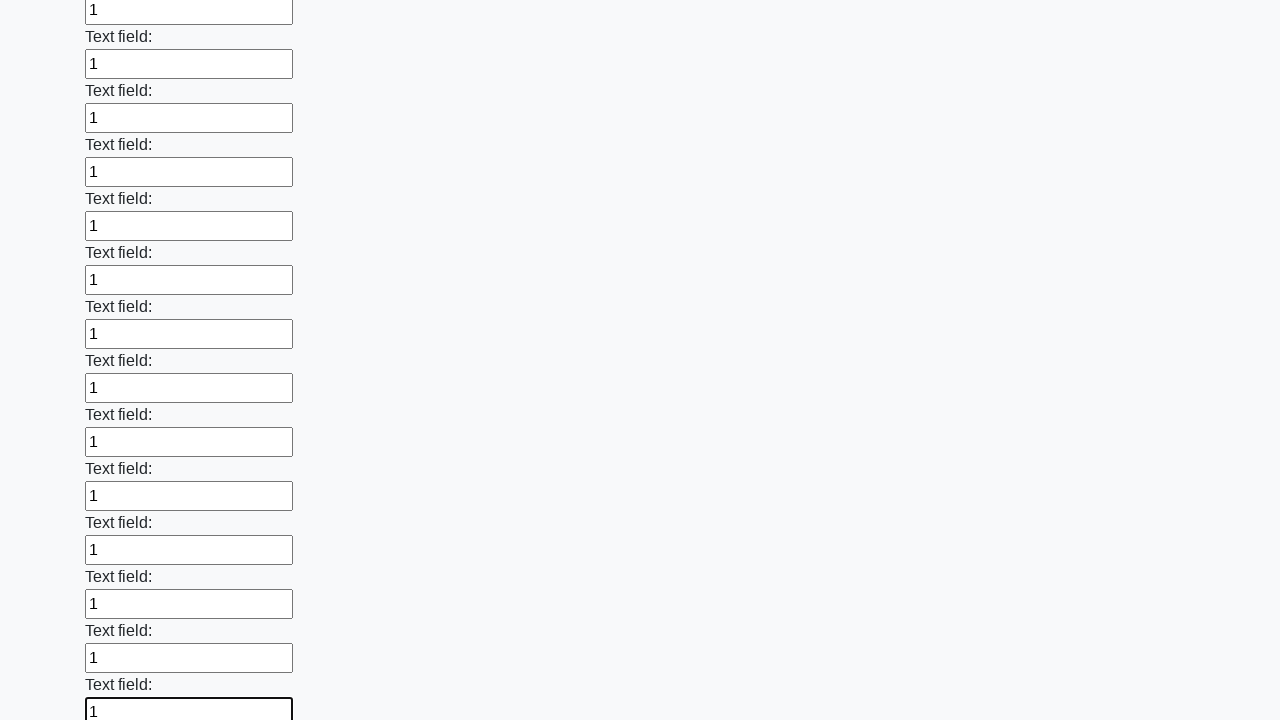

Filled an input field with '1' on input >> nth=41
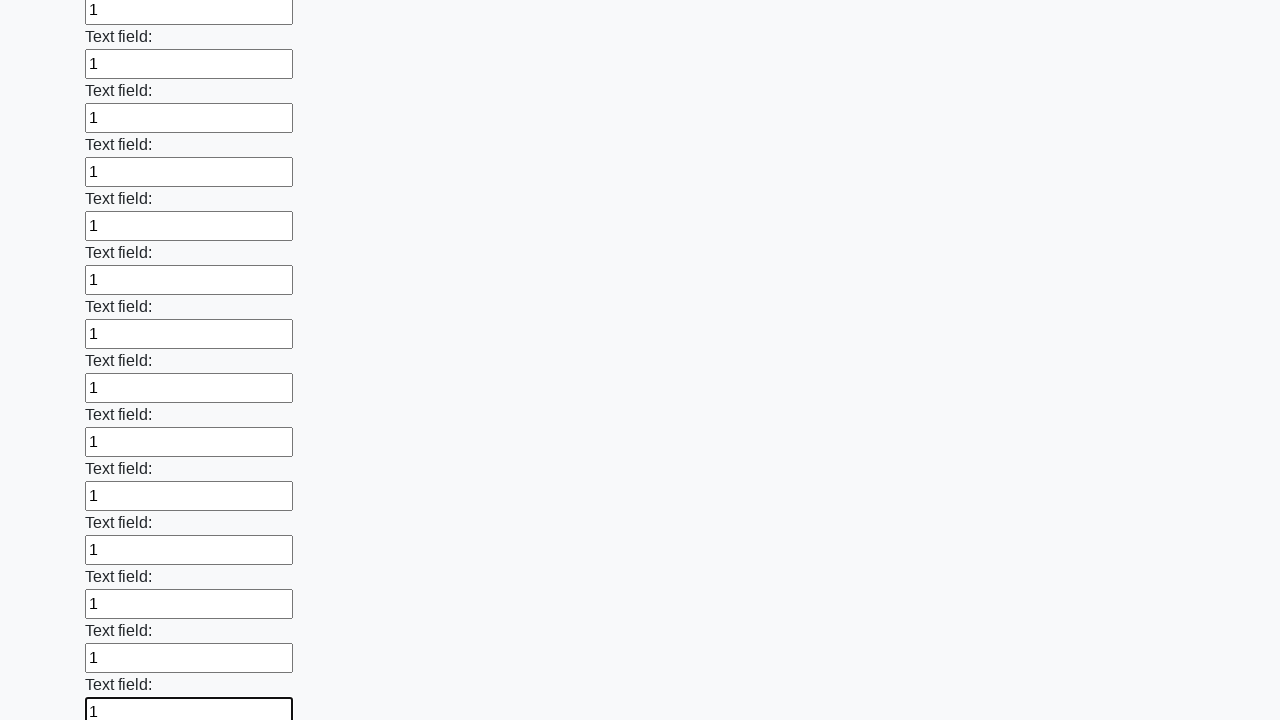

Filled an input field with '1' on input >> nth=42
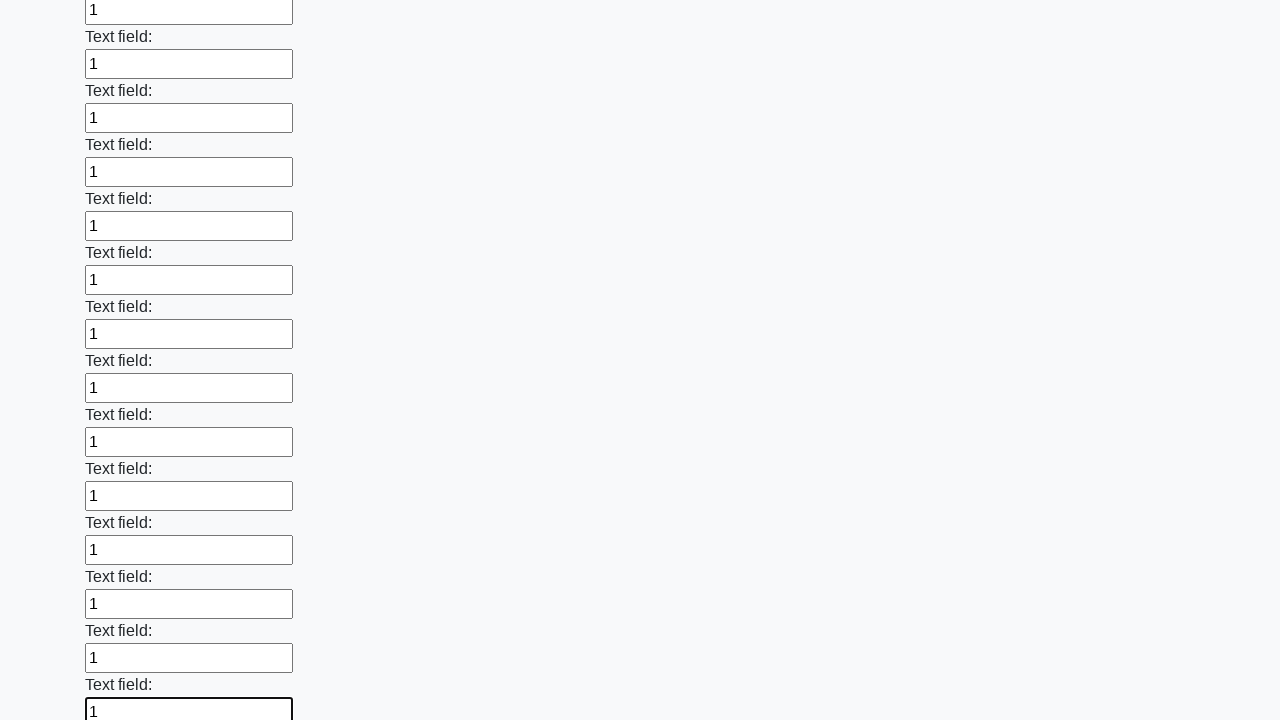

Filled an input field with '1' on input >> nth=43
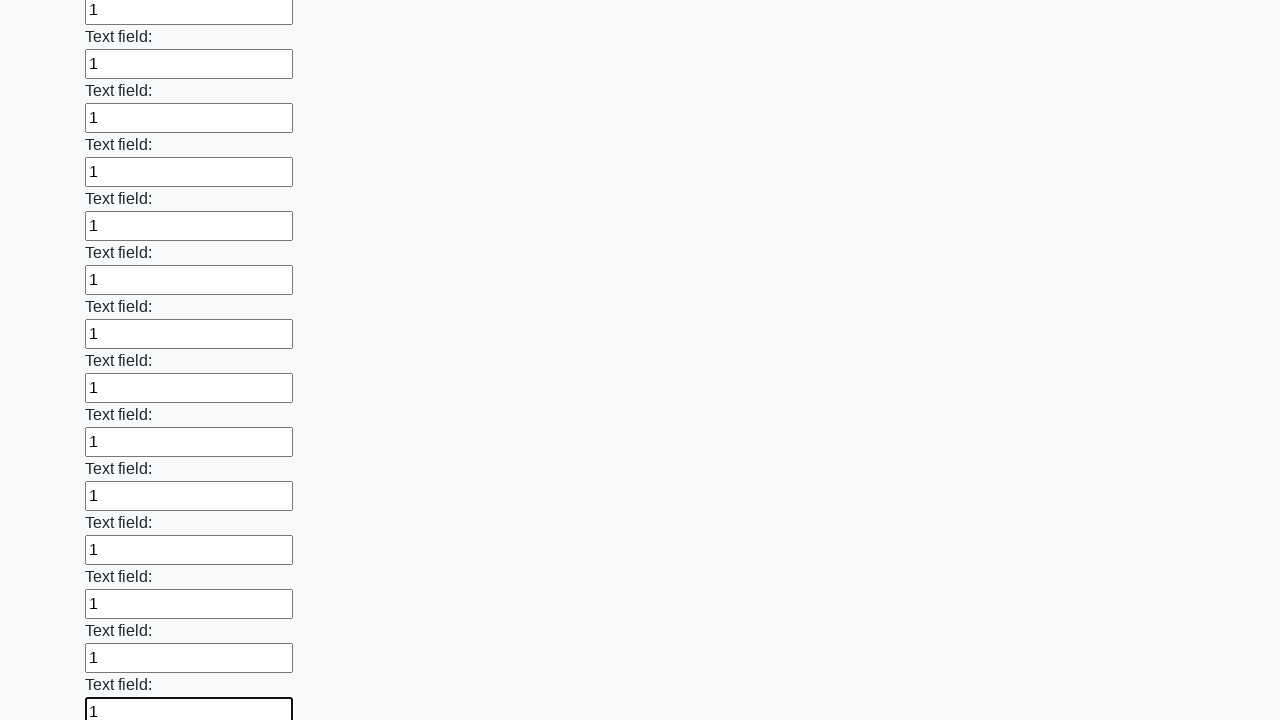

Filled an input field with '1' on input >> nth=44
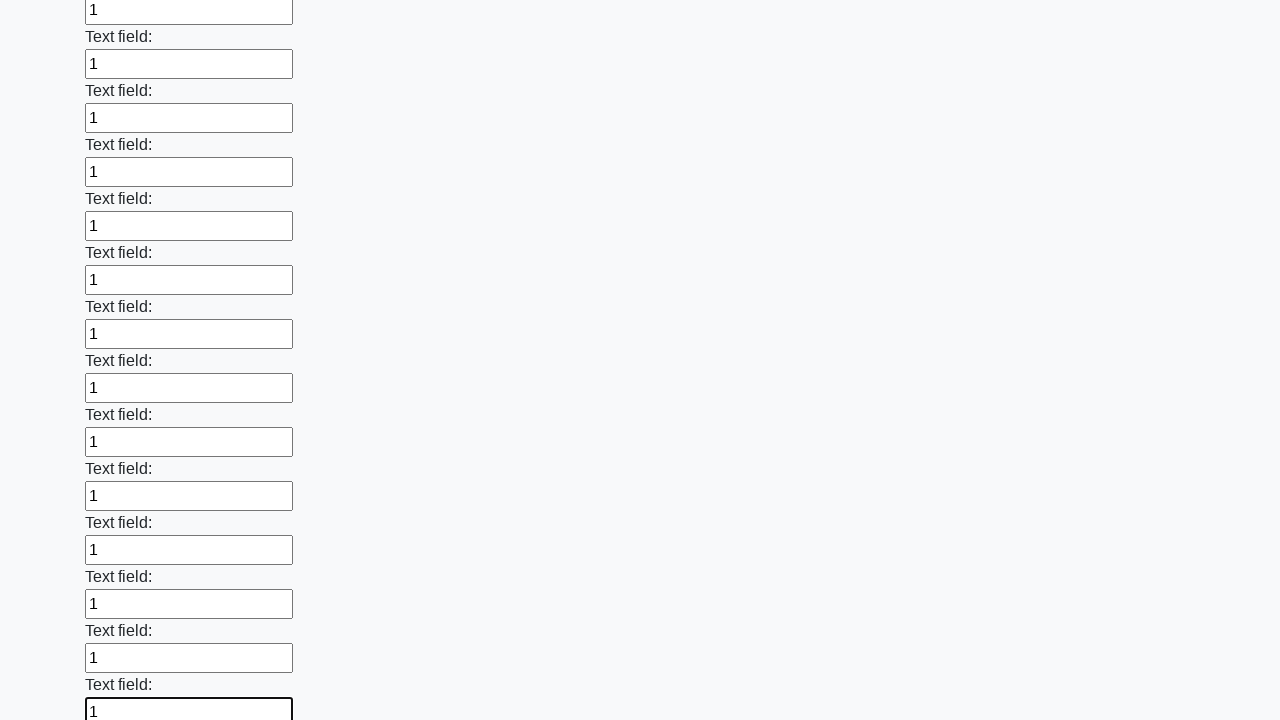

Filled an input field with '1' on input >> nth=45
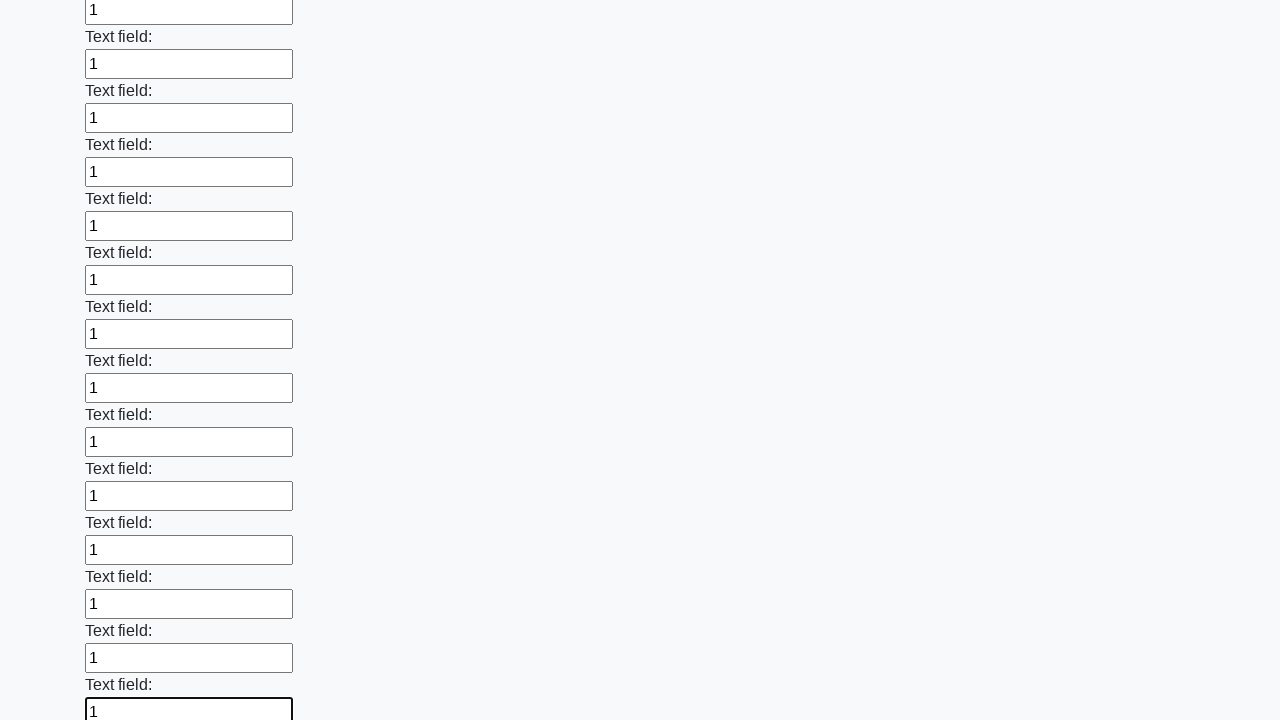

Filled an input field with '1' on input >> nth=46
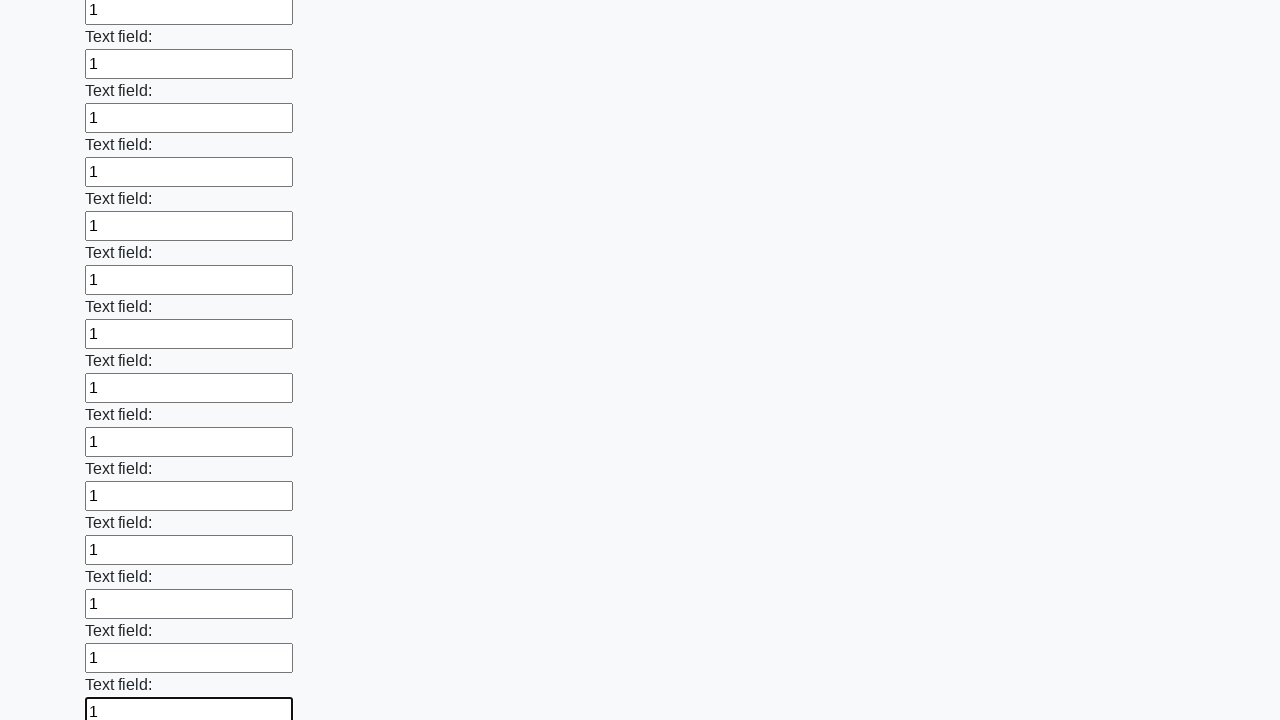

Filled an input field with '1' on input >> nth=47
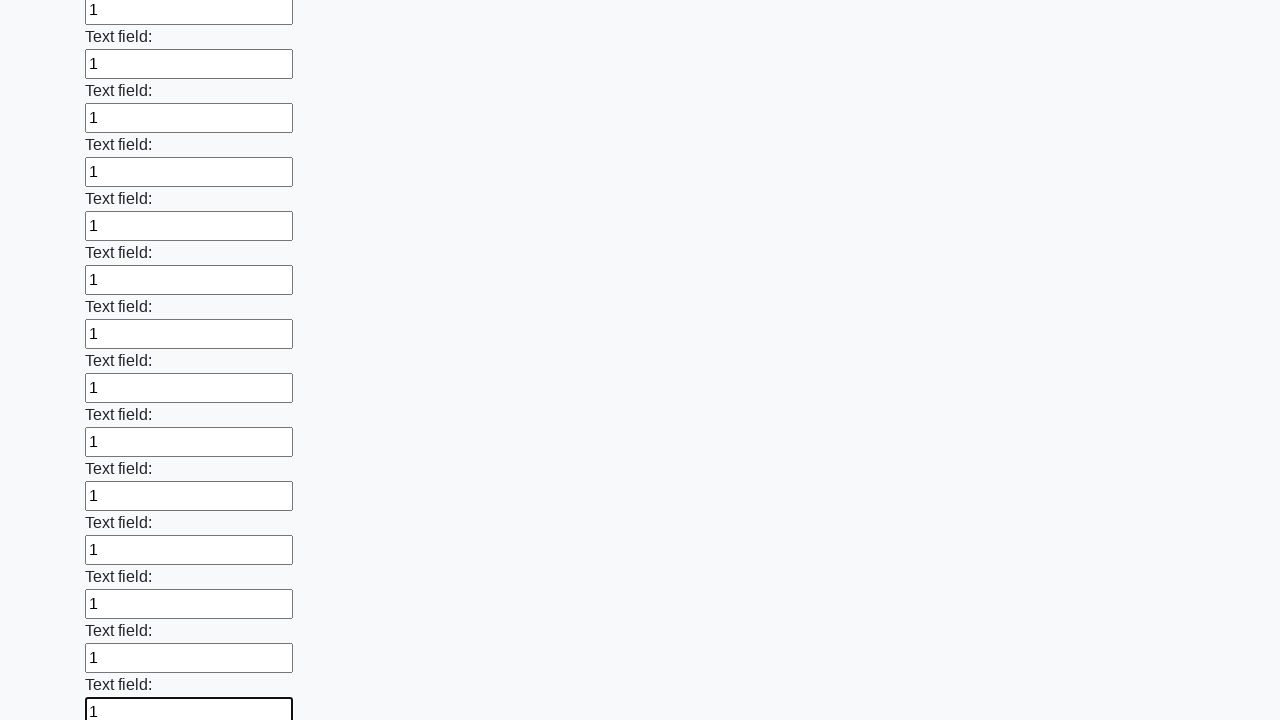

Filled an input field with '1' on input >> nth=48
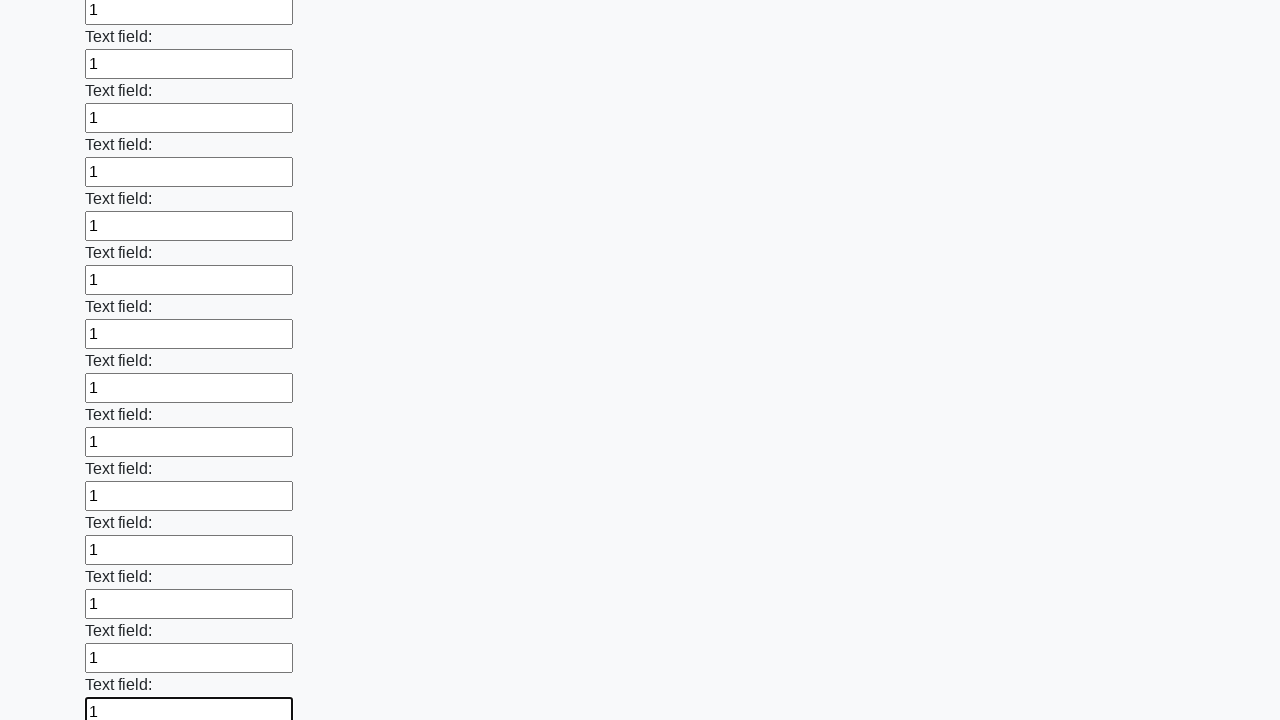

Filled an input field with '1' on input >> nth=49
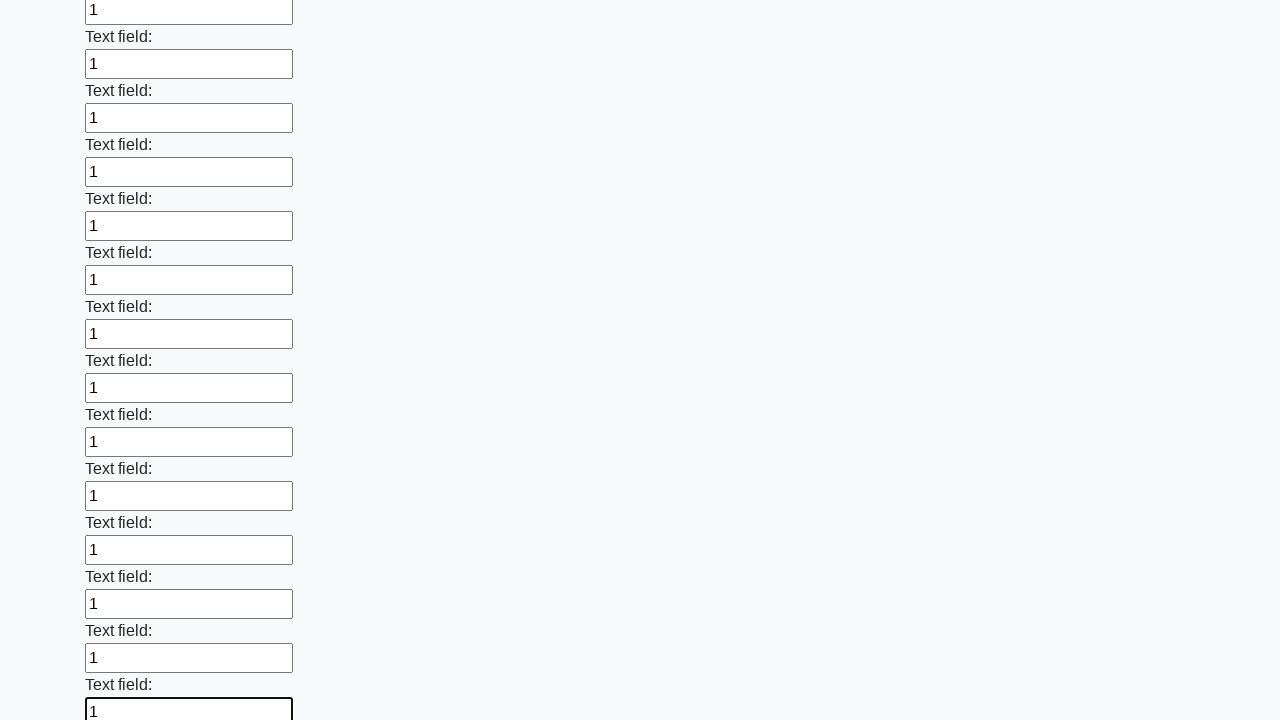

Filled an input field with '1' on input >> nth=50
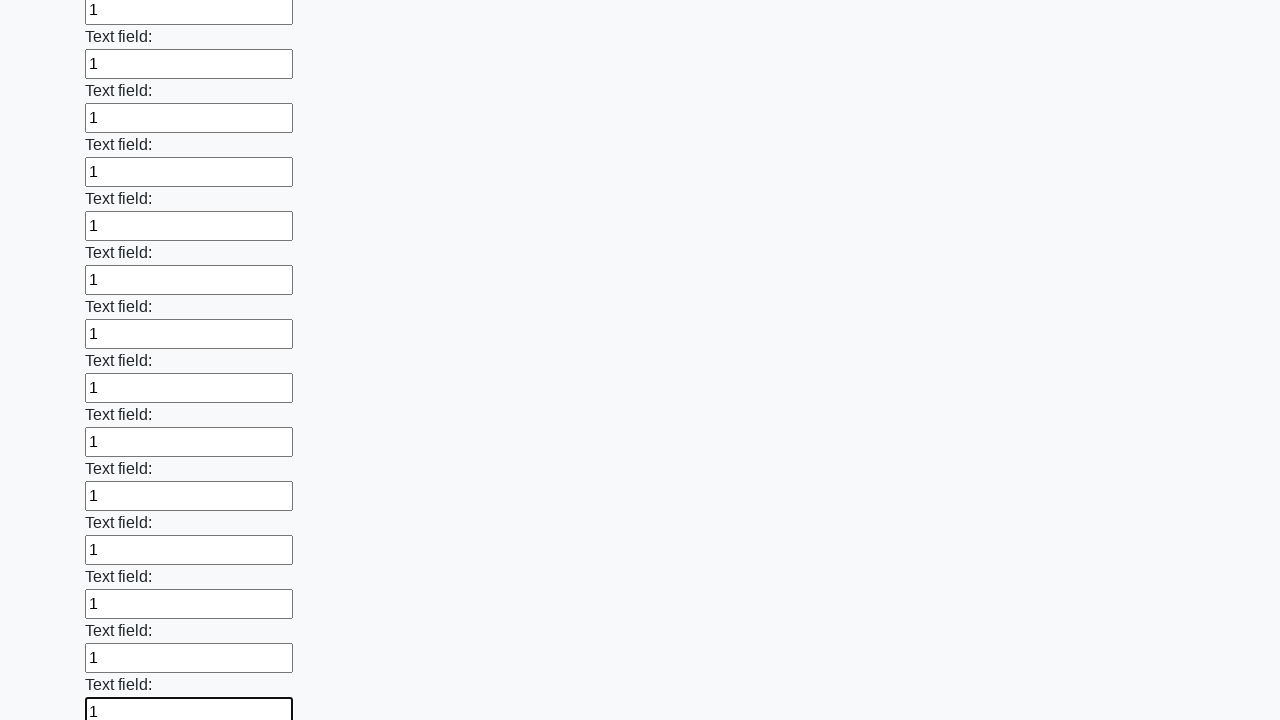

Filled an input field with '1' on input >> nth=51
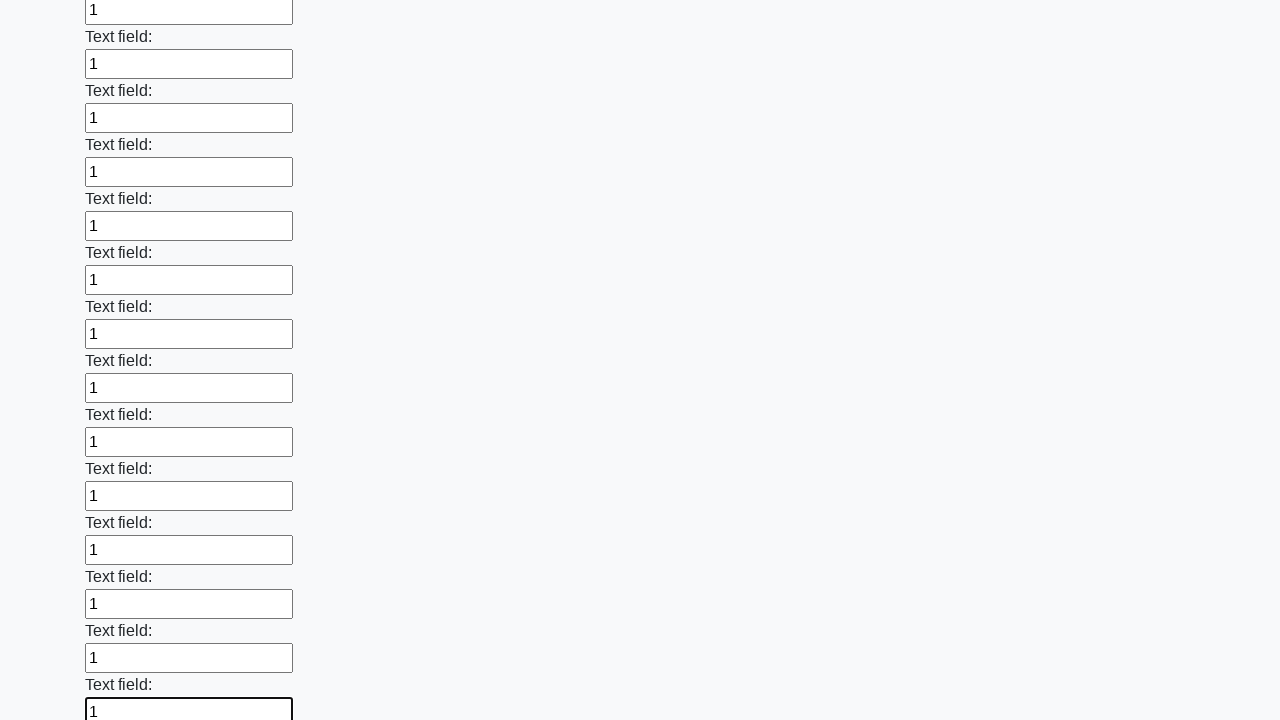

Filled an input field with '1' on input >> nth=52
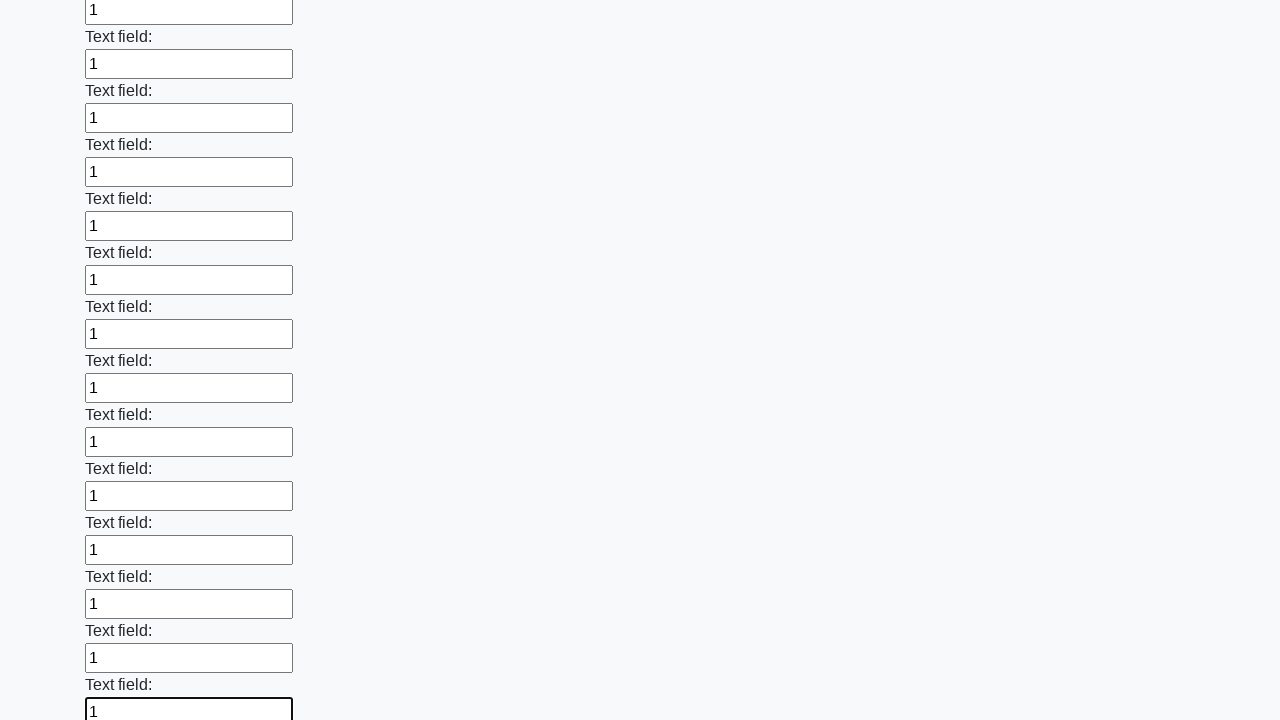

Filled an input field with '1' on input >> nth=53
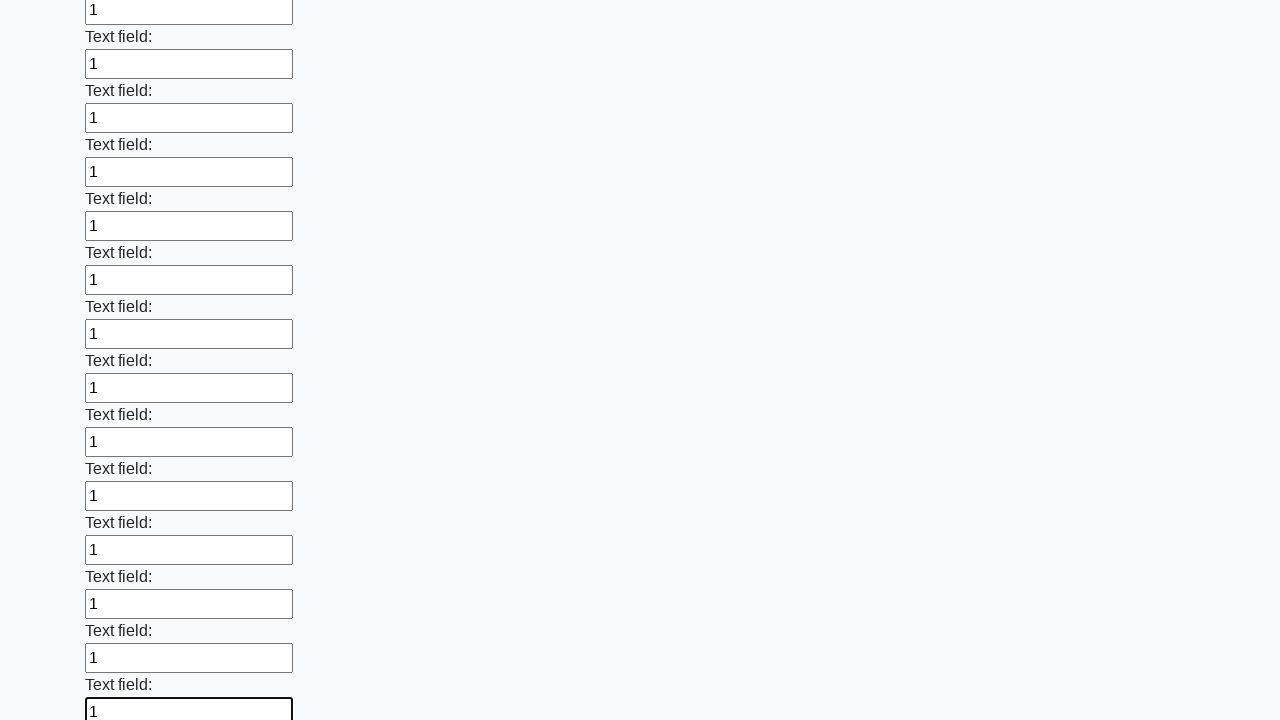

Filled an input field with '1' on input >> nth=54
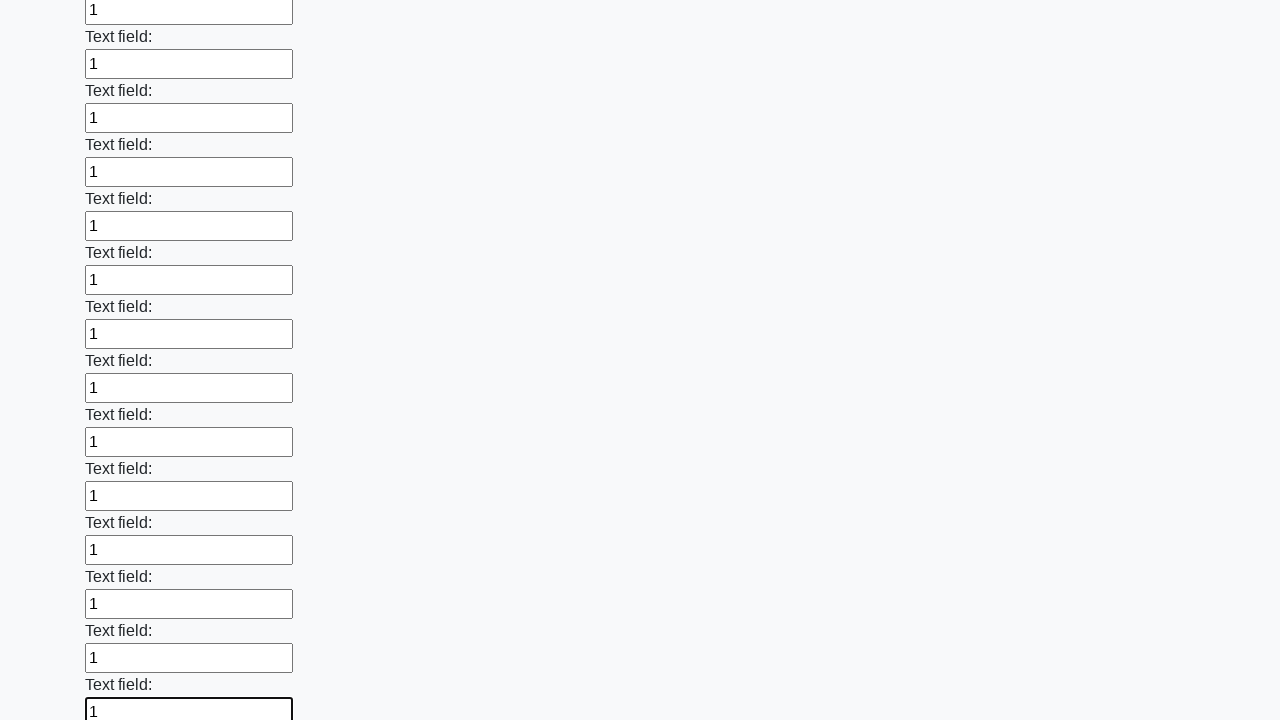

Filled an input field with '1' on input >> nth=55
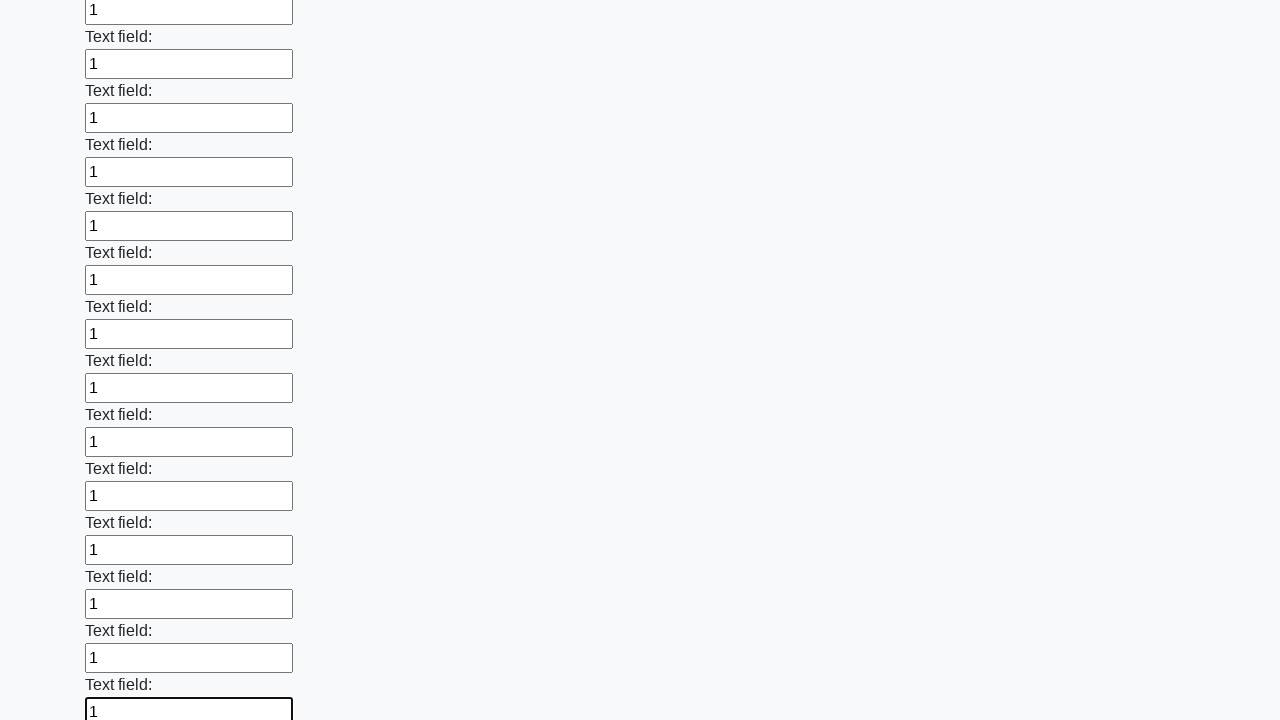

Filled an input field with '1' on input >> nth=56
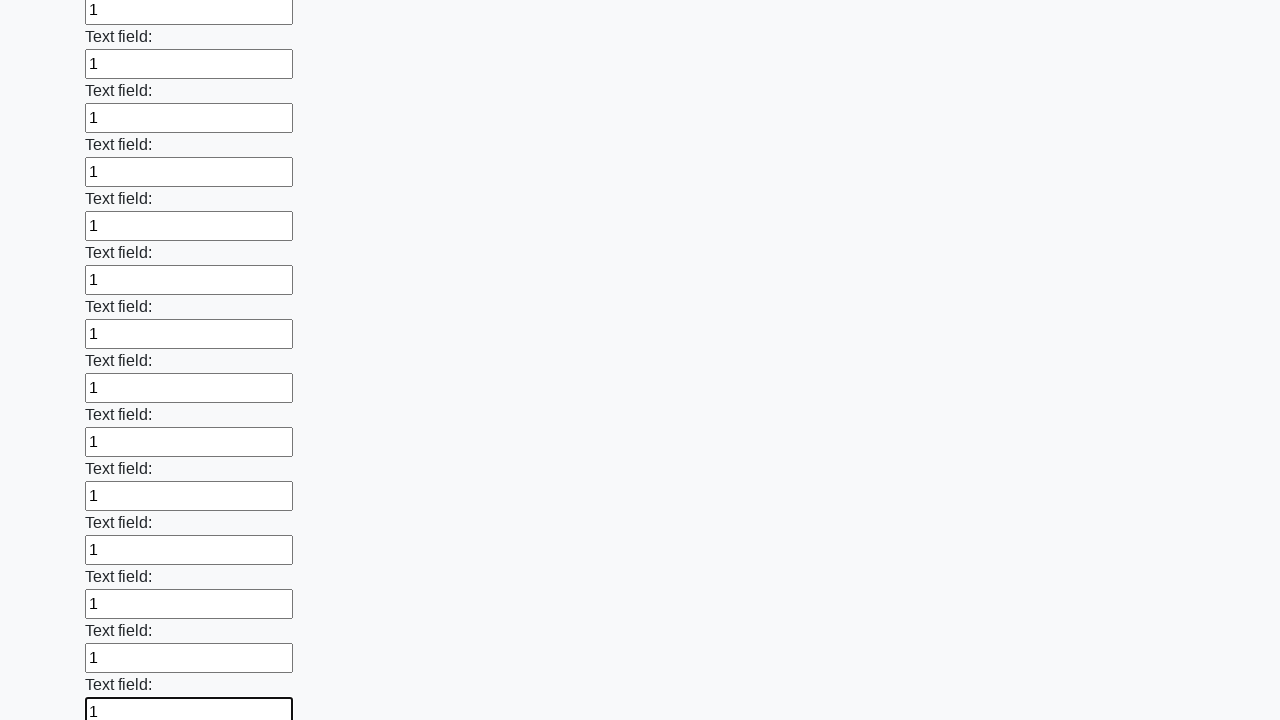

Filled an input field with '1' on input >> nth=57
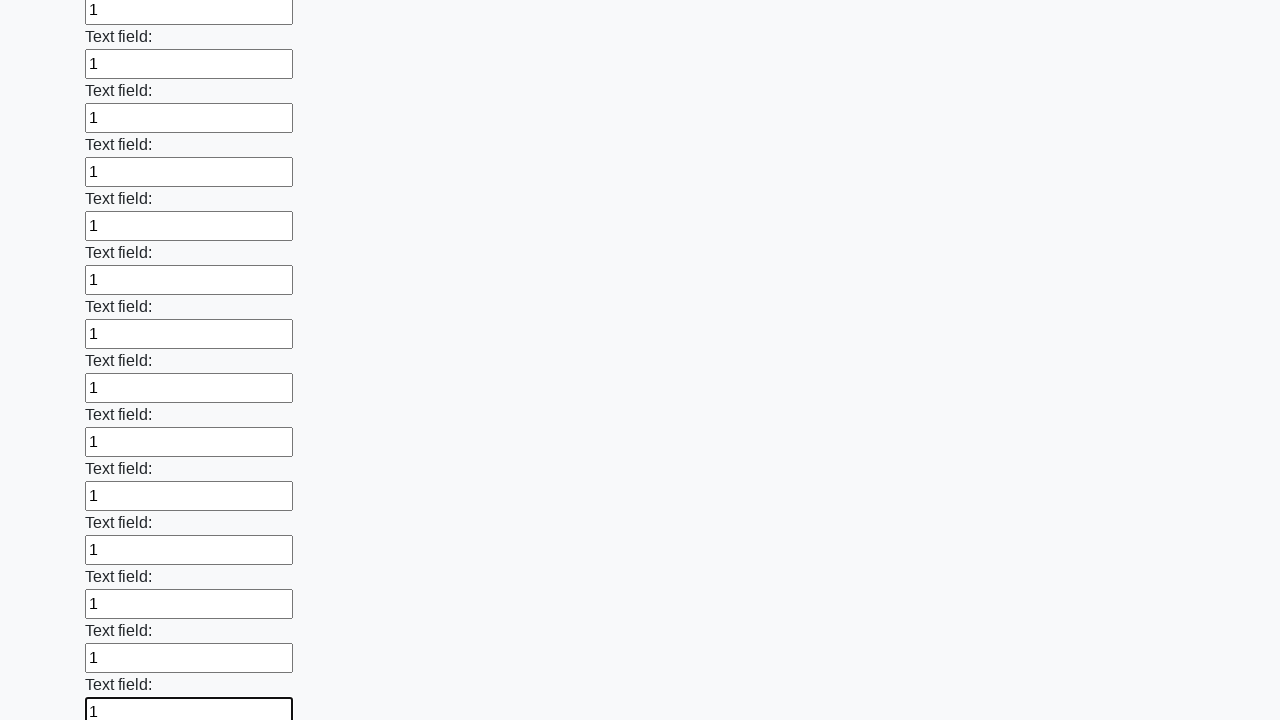

Filled an input field with '1' on input >> nth=58
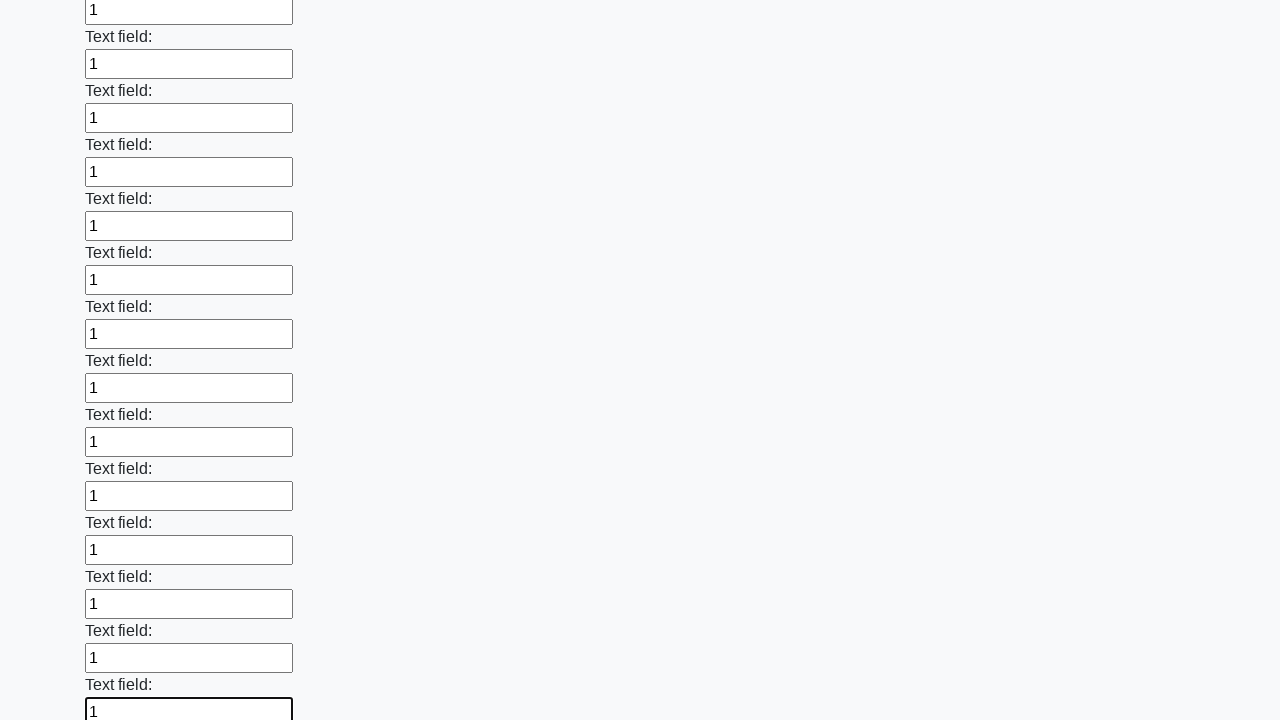

Filled an input field with '1' on input >> nth=59
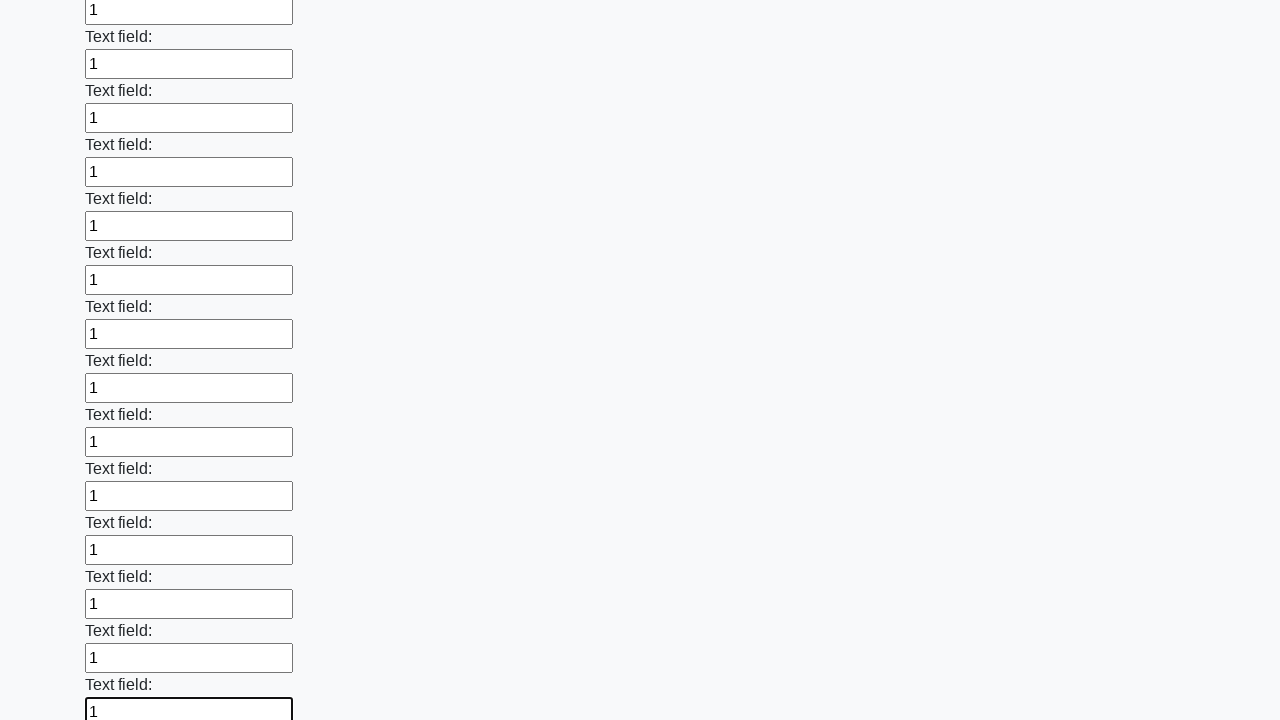

Filled an input field with '1' on input >> nth=60
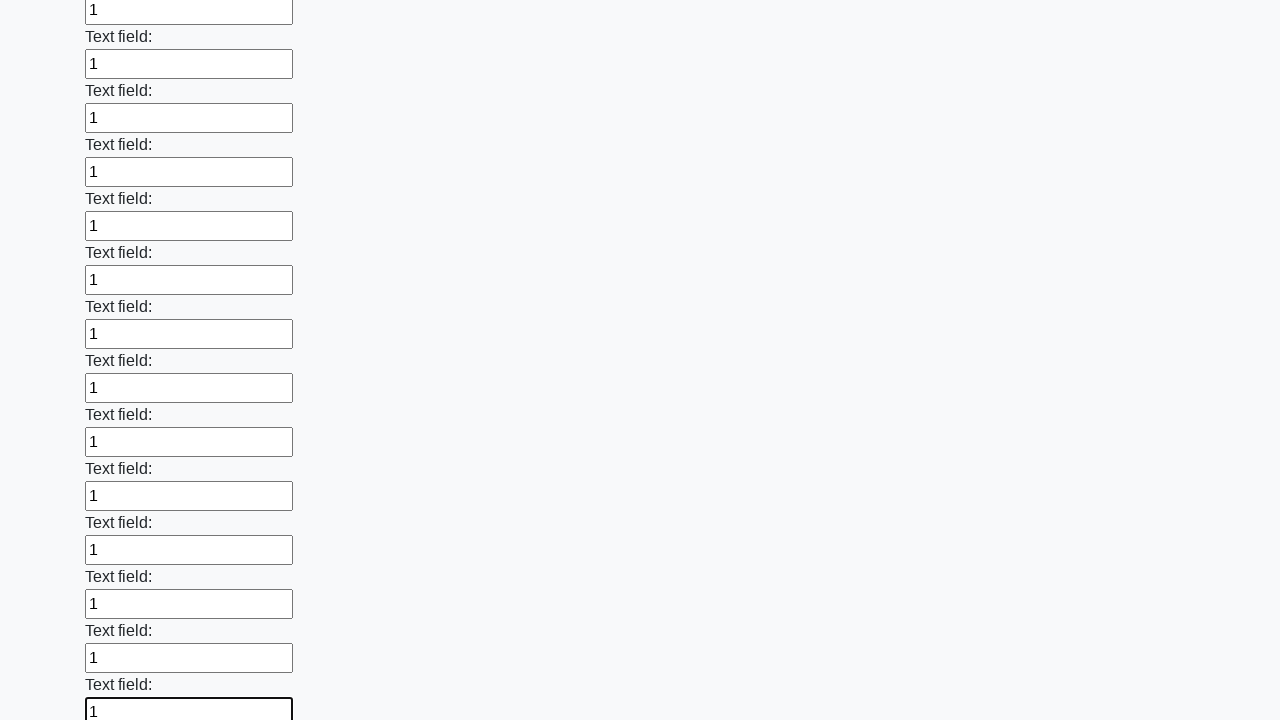

Filled an input field with '1' on input >> nth=61
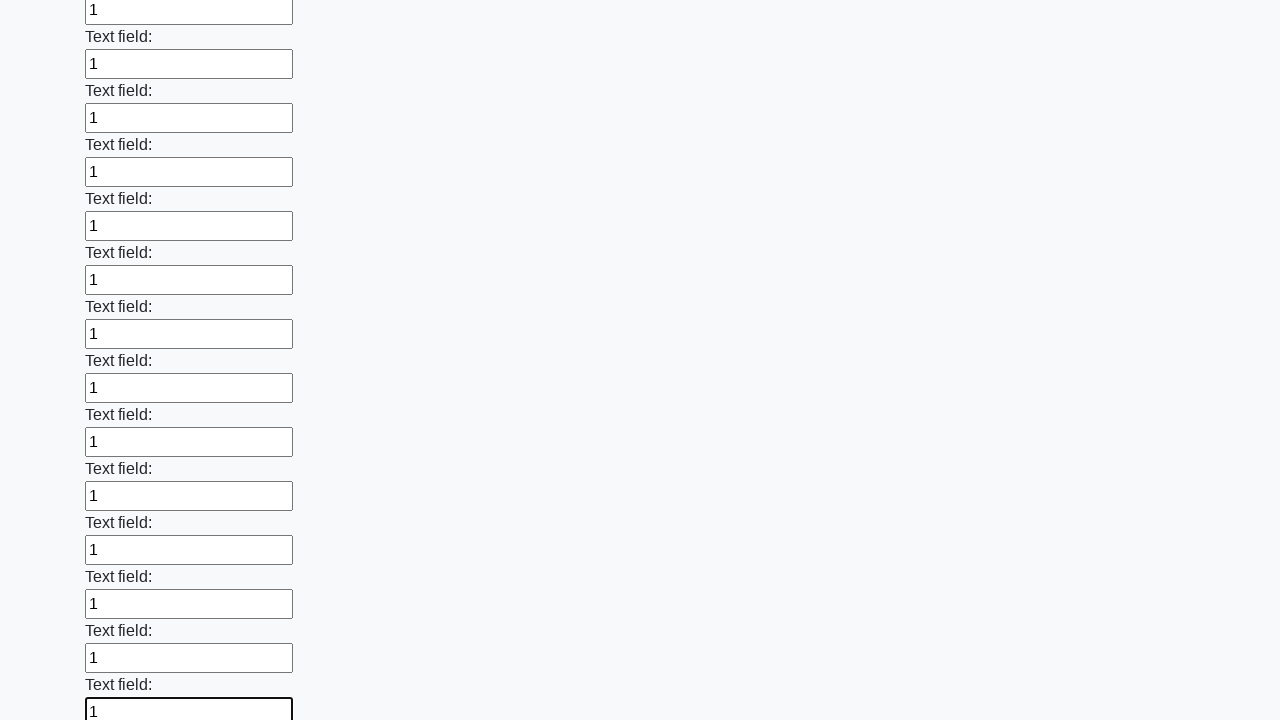

Filled an input field with '1' on input >> nth=62
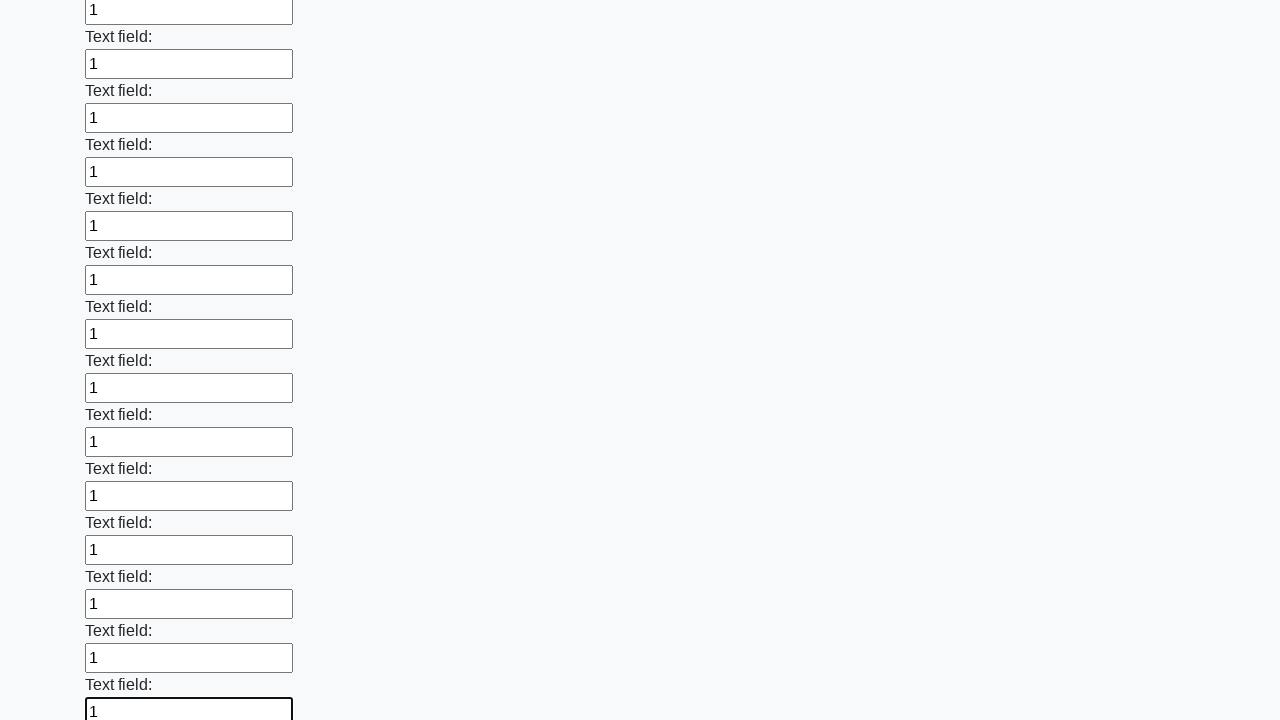

Filled an input field with '1' on input >> nth=63
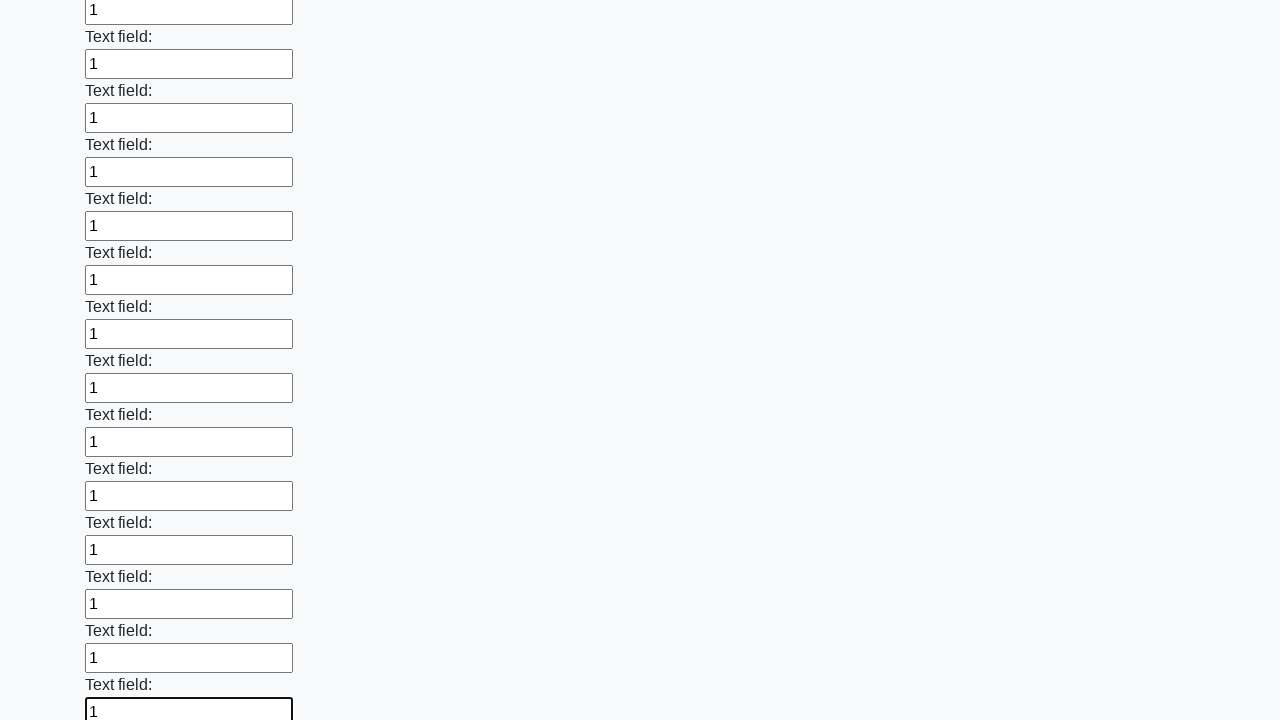

Filled an input field with '1' on input >> nth=64
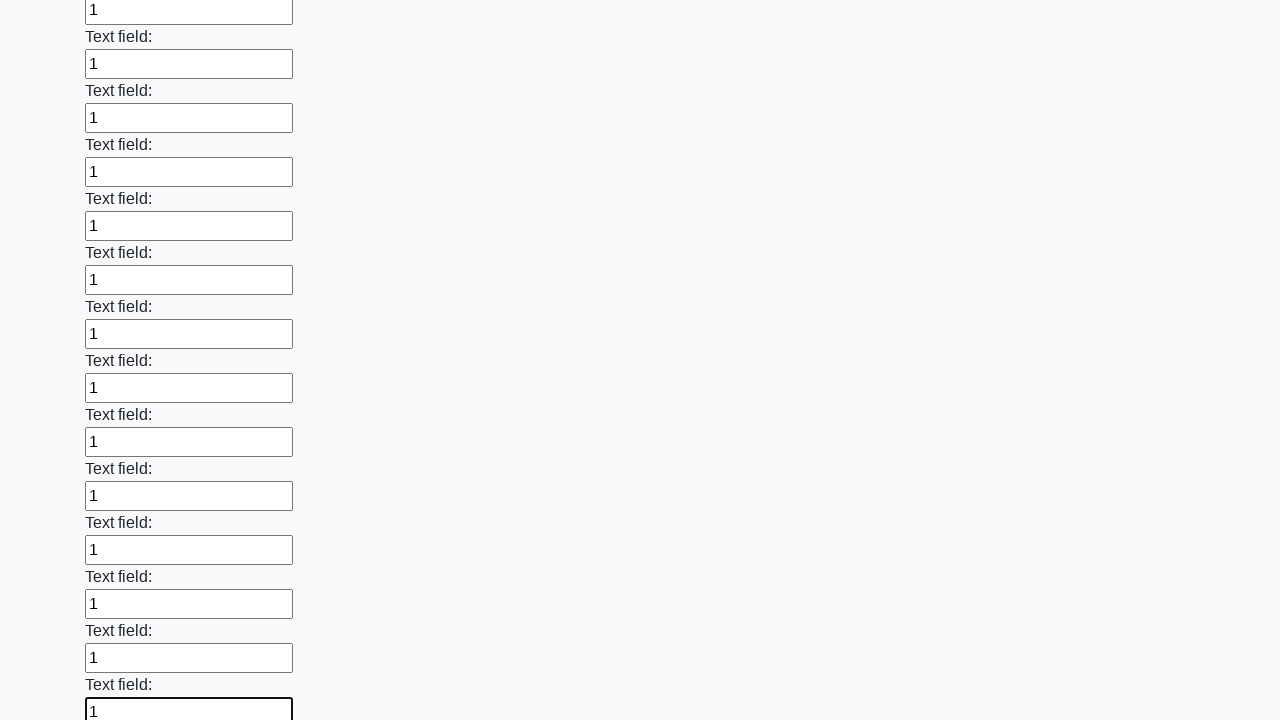

Filled an input field with '1' on input >> nth=65
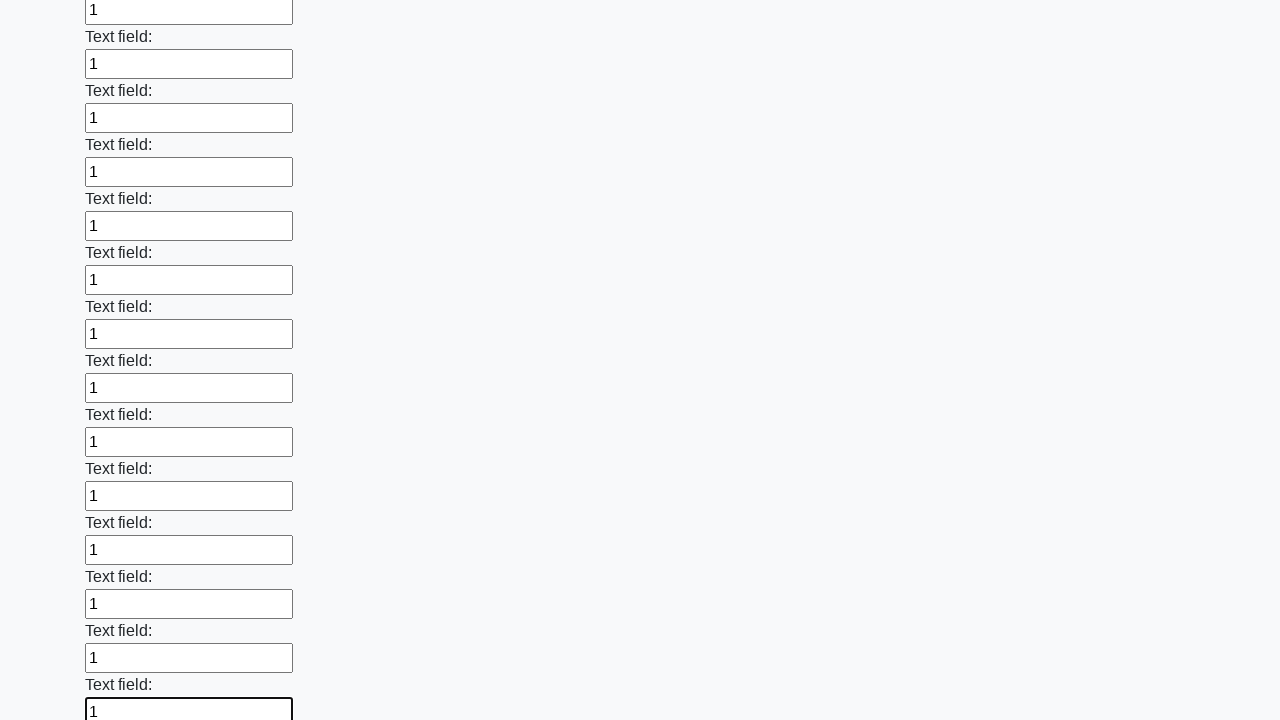

Filled an input field with '1' on input >> nth=66
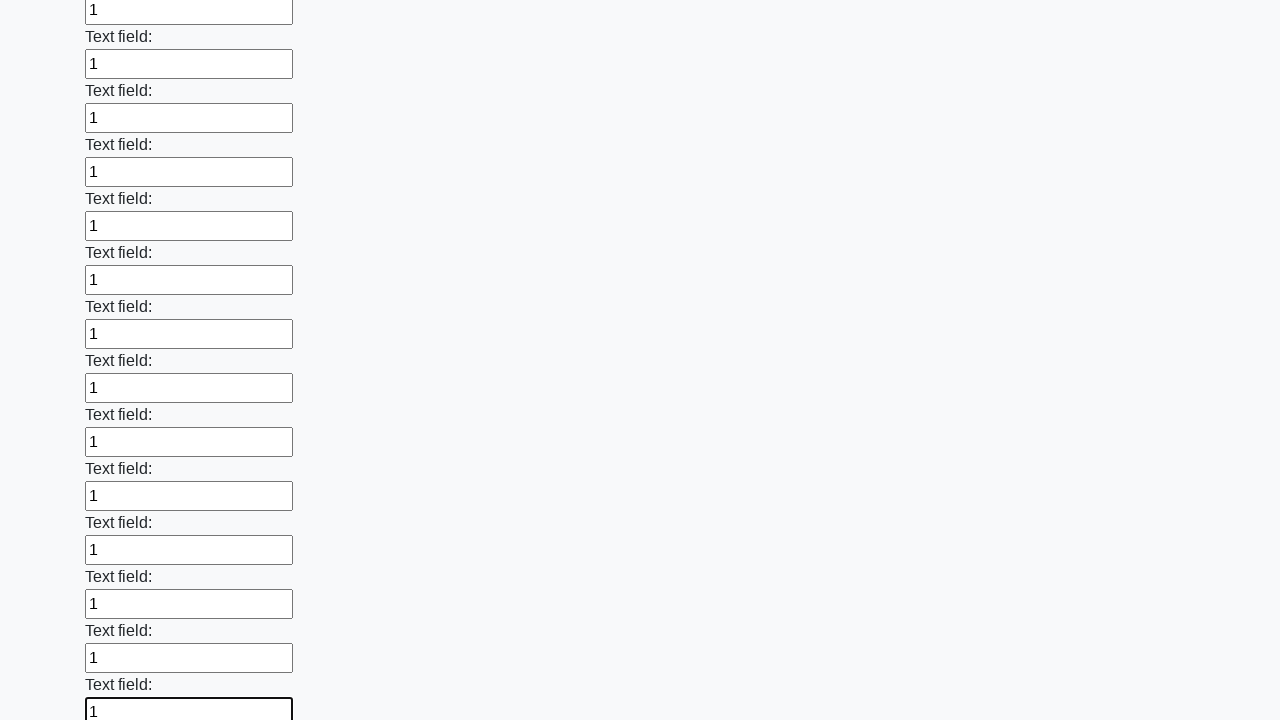

Filled an input field with '1' on input >> nth=67
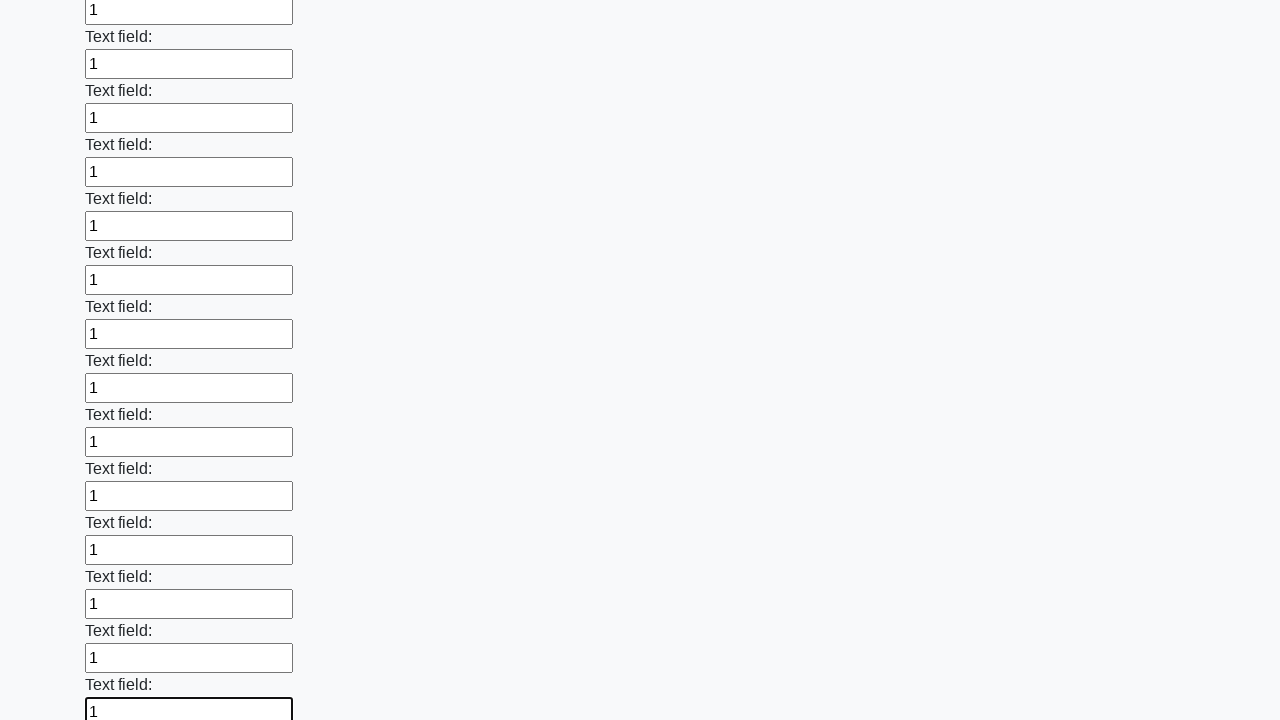

Filled an input field with '1' on input >> nth=68
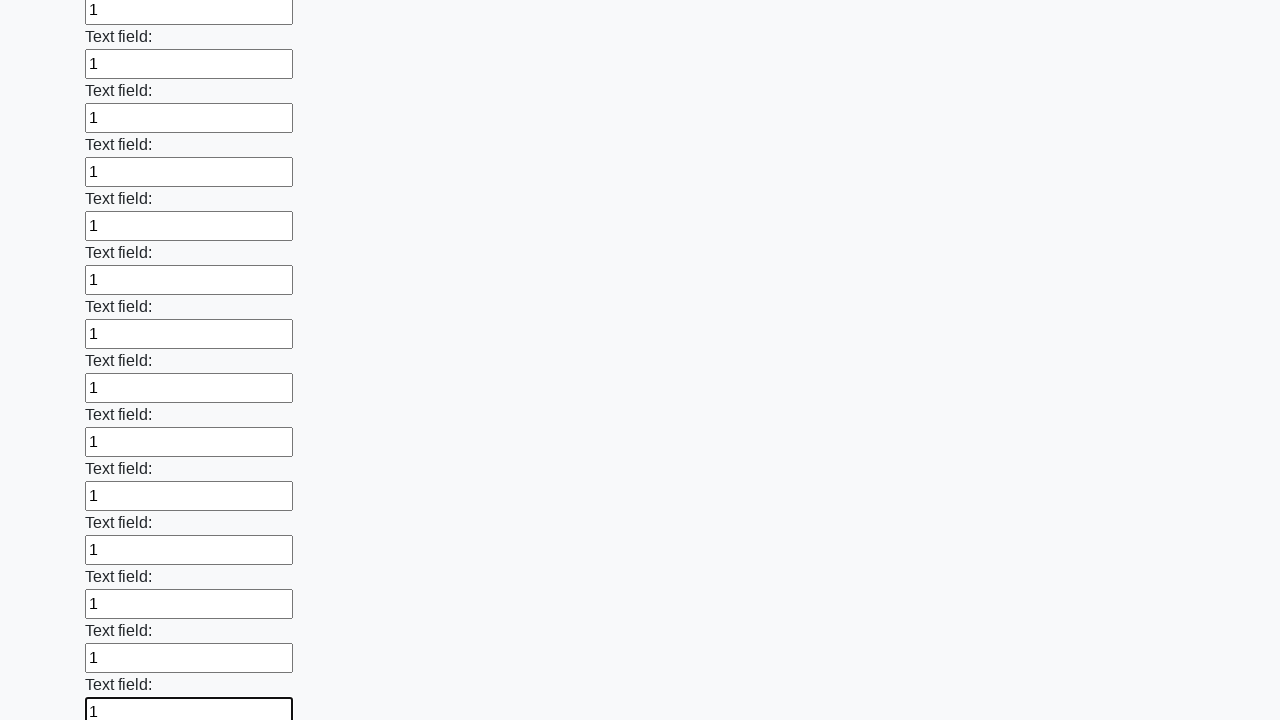

Filled an input field with '1' on input >> nth=69
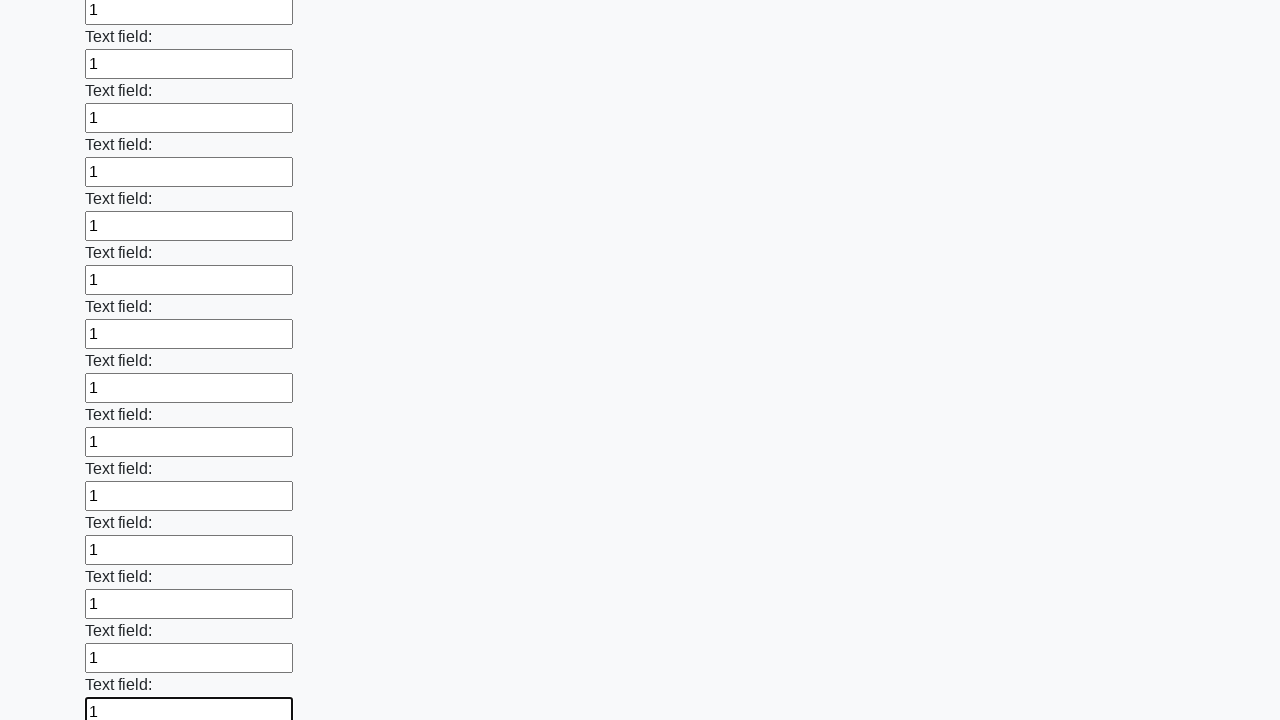

Filled an input field with '1' on input >> nth=70
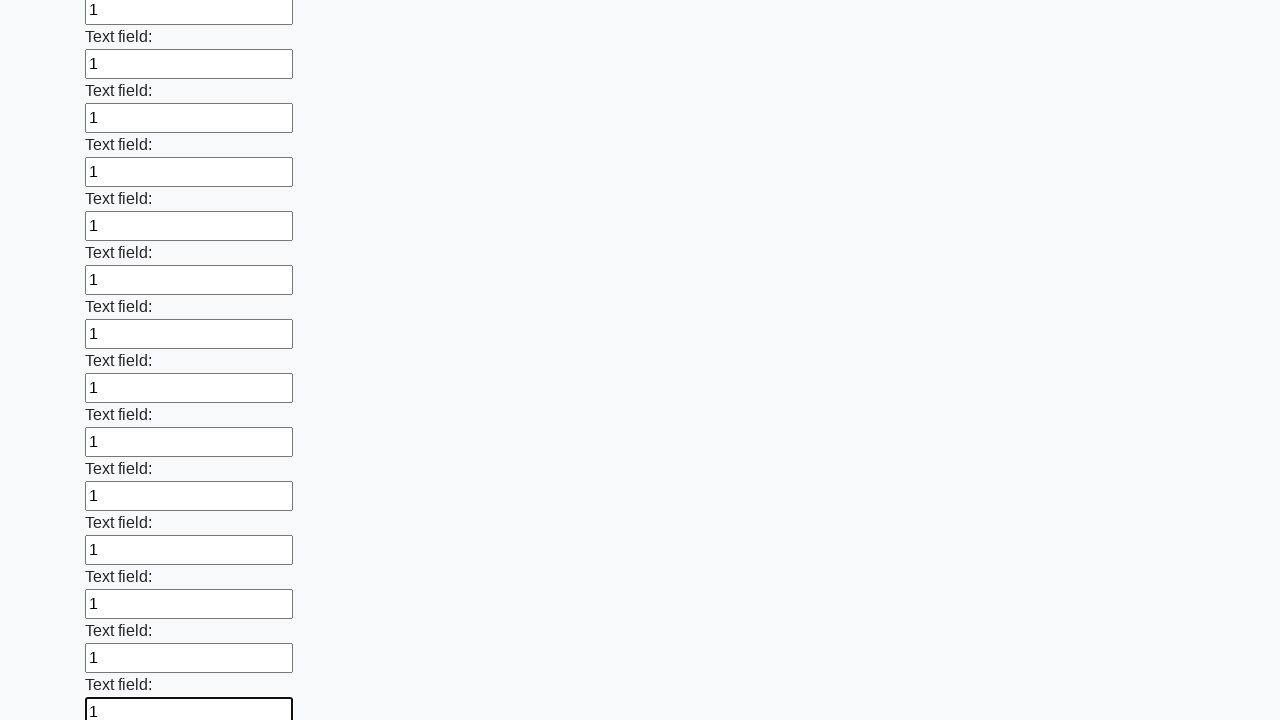

Filled an input field with '1' on input >> nth=71
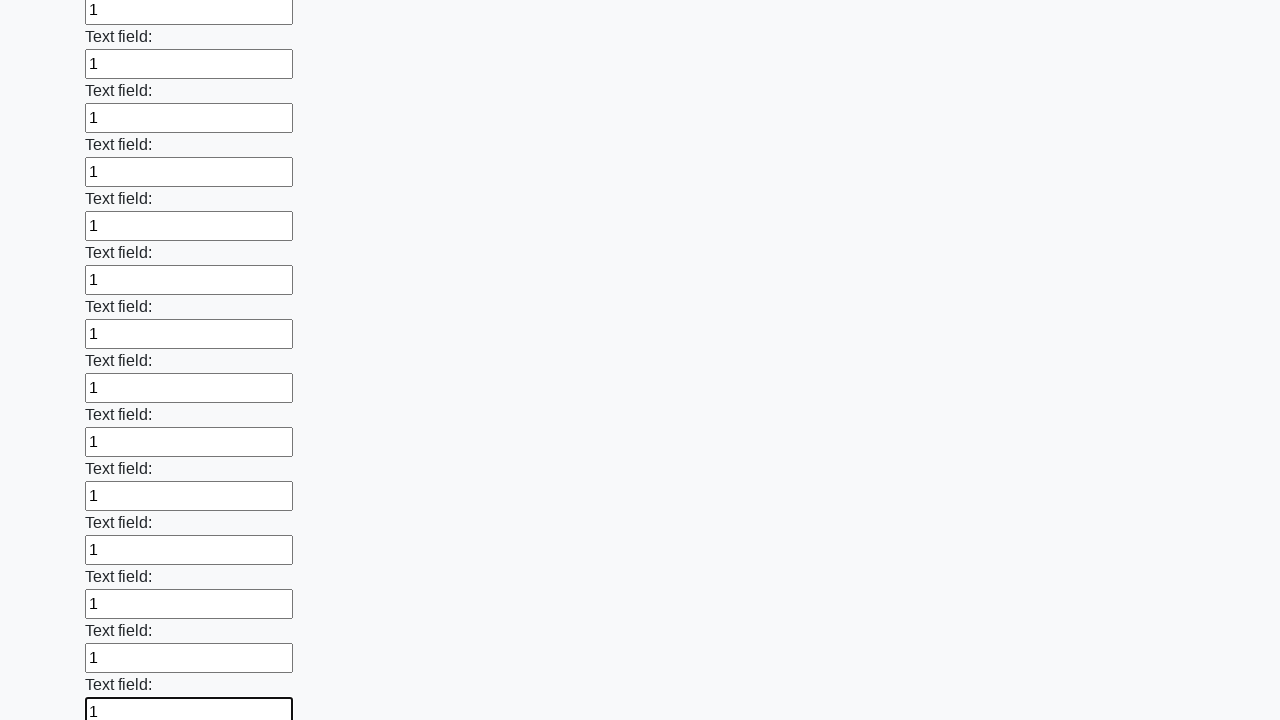

Filled an input field with '1' on input >> nth=72
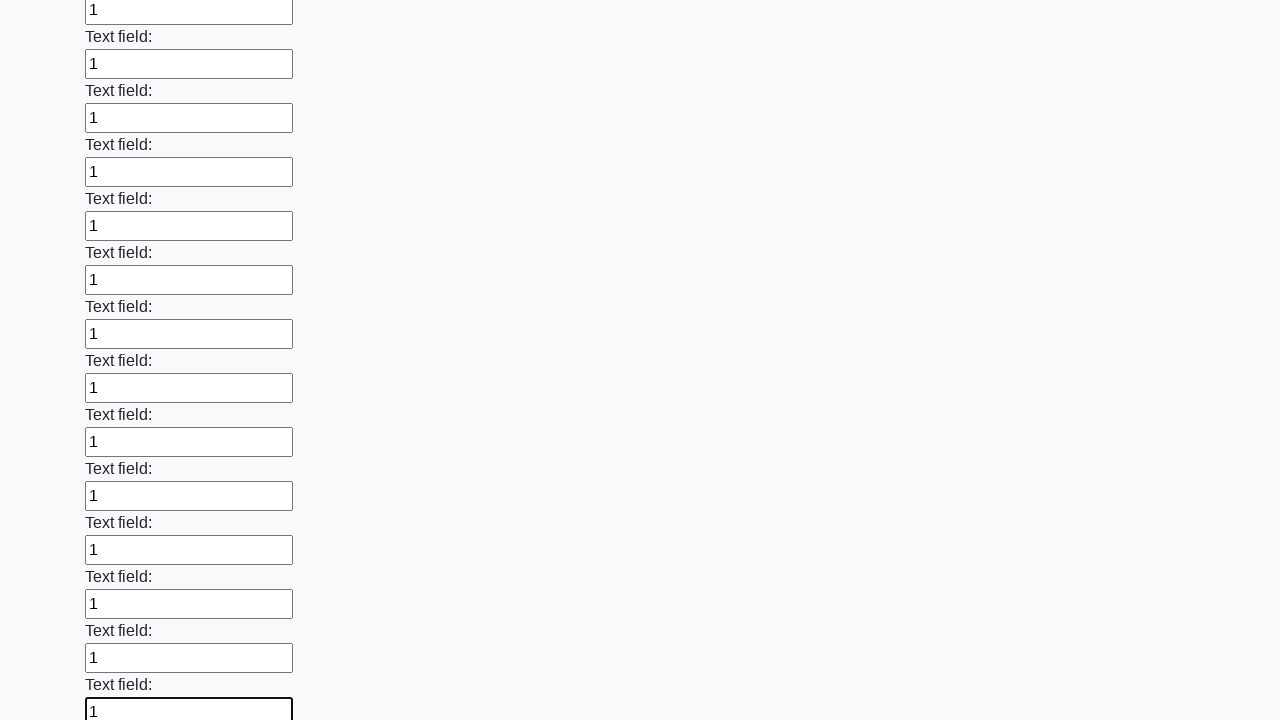

Filled an input field with '1' on input >> nth=73
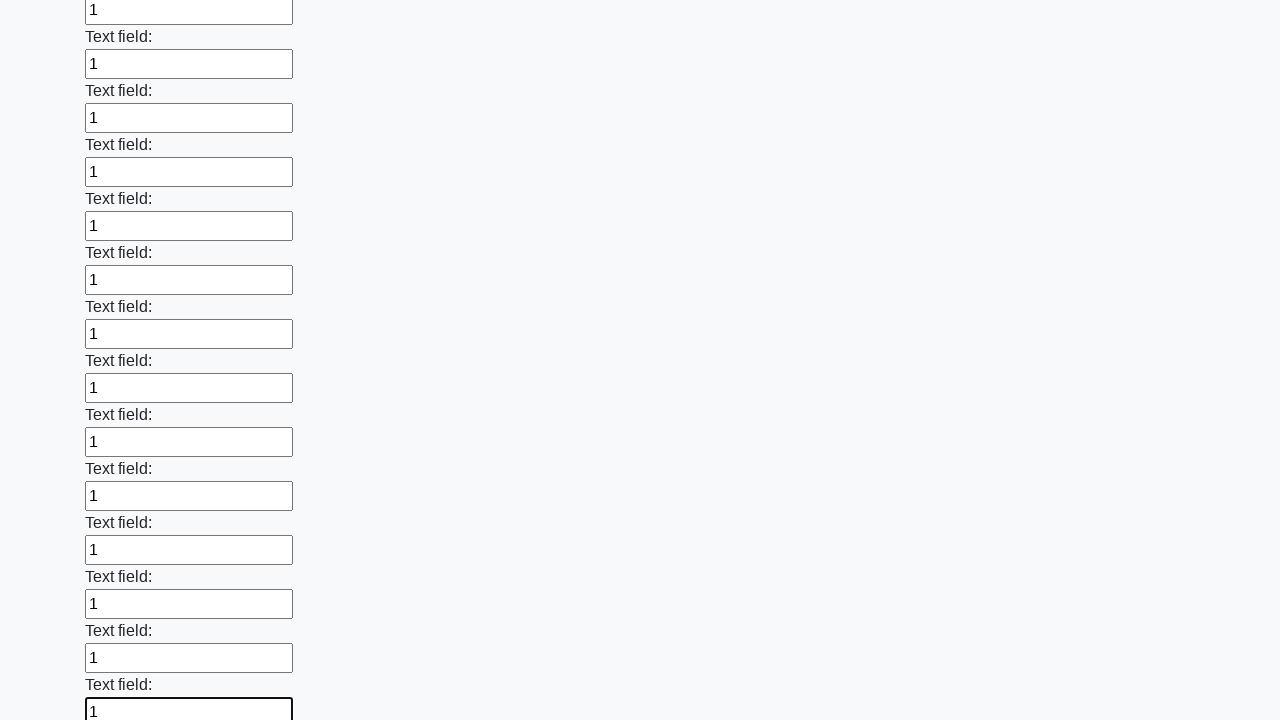

Filled an input field with '1' on input >> nth=74
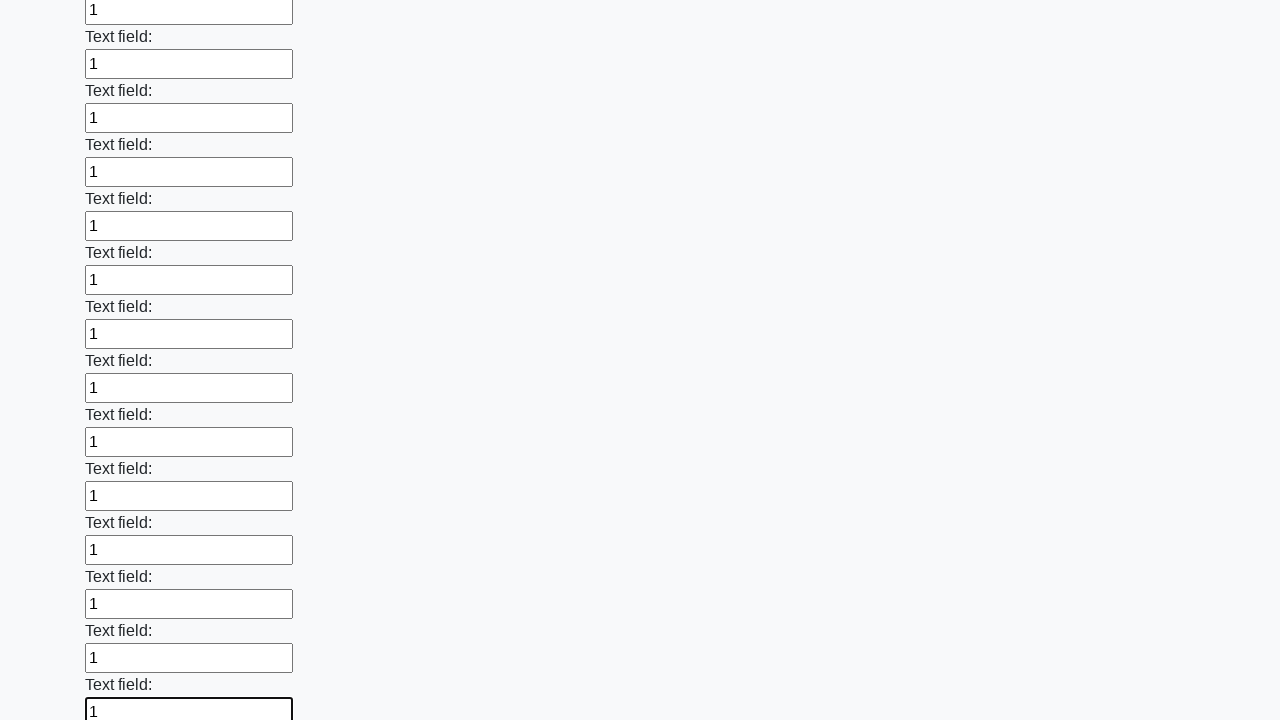

Filled an input field with '1' on input >> nth=75
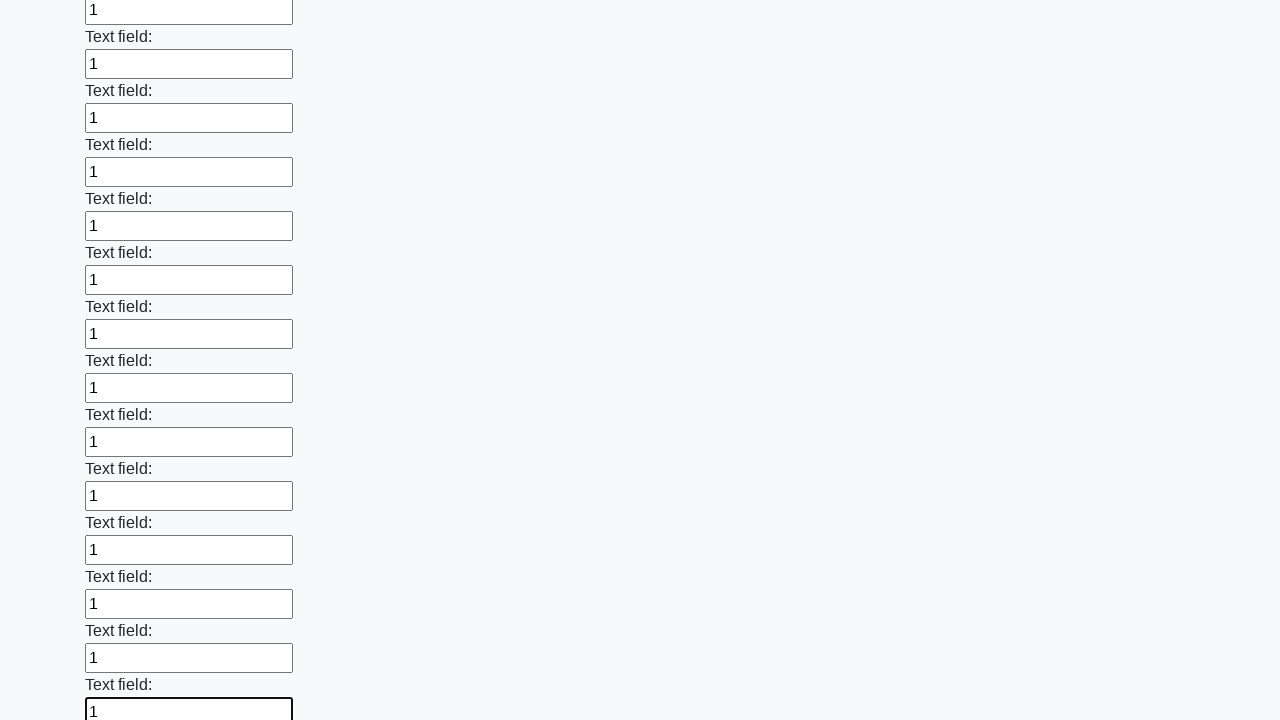

Filled an input field with '1' on input >> nth=76
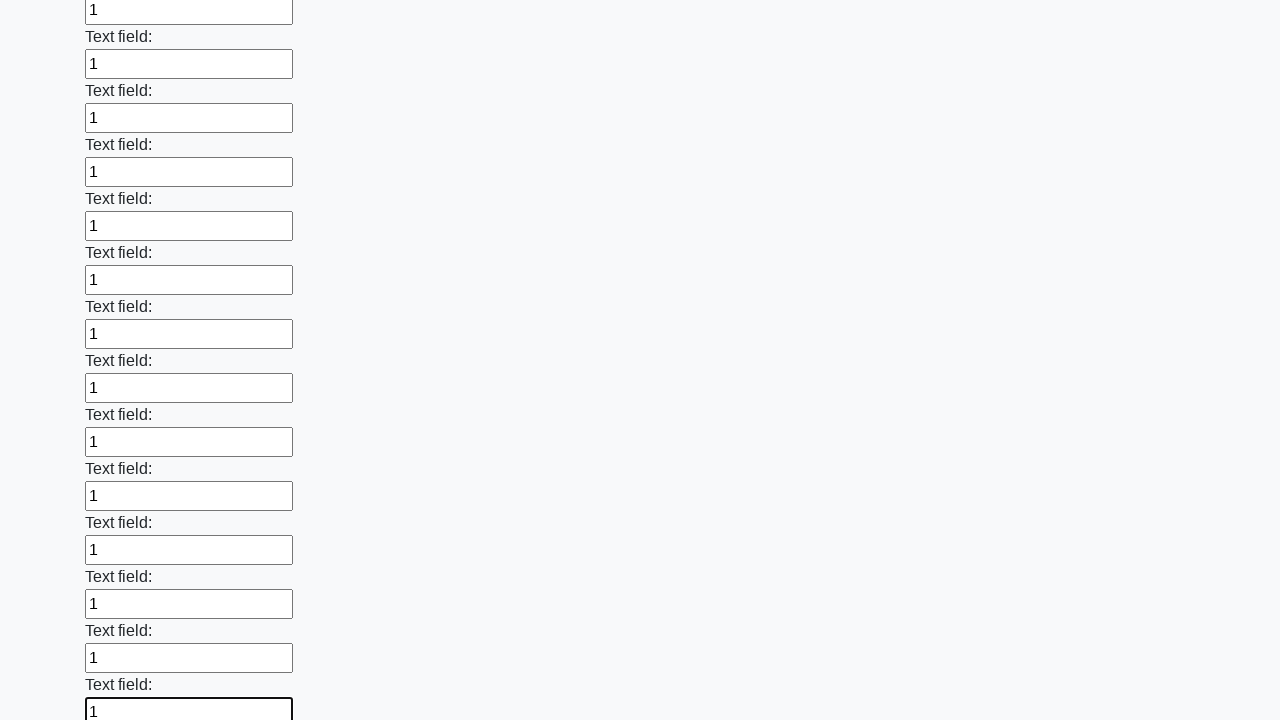

Filled an input field with '1' on input >> nth=77
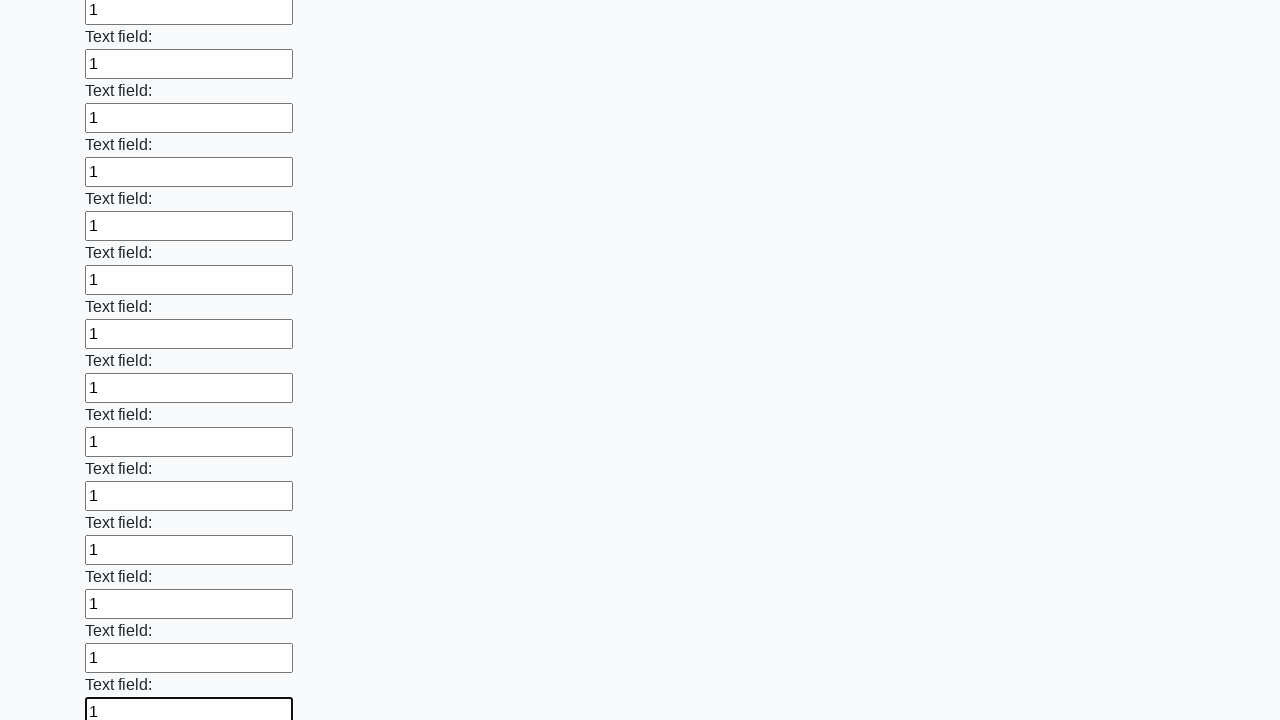

Filled an input field with '1' on input >> nth=78
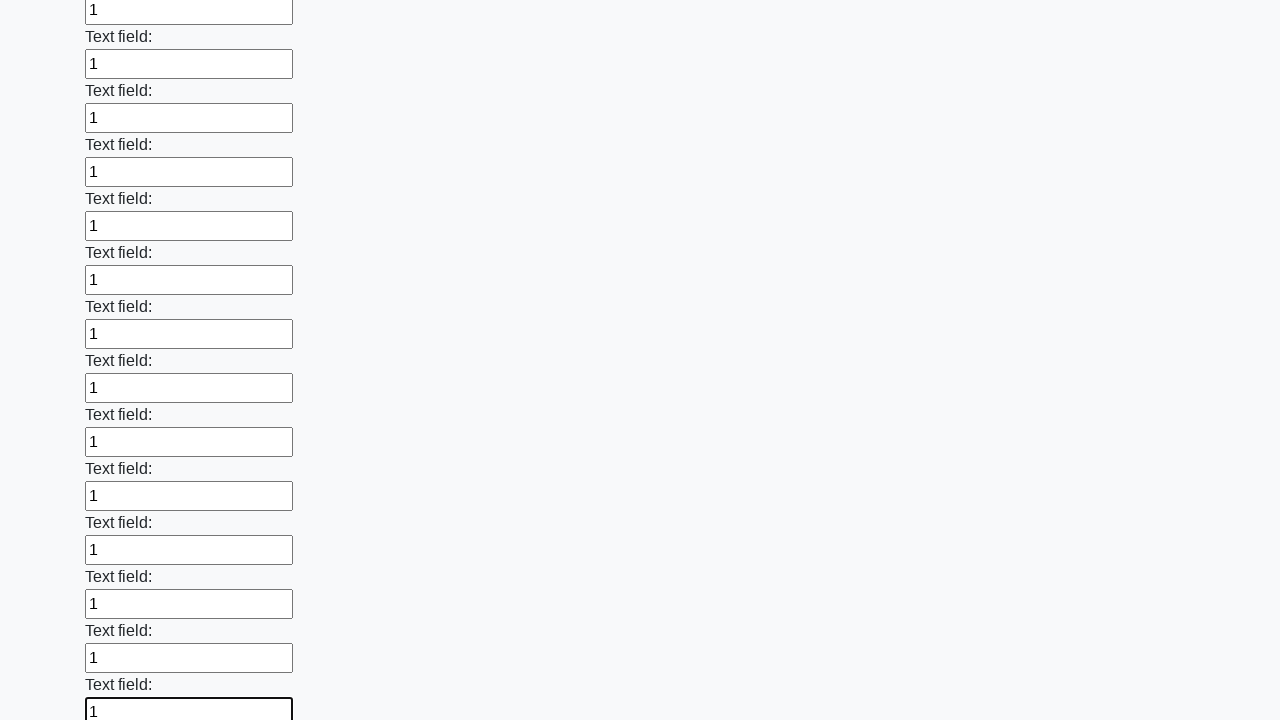

Filled an input field with '1' on input >> nth=79
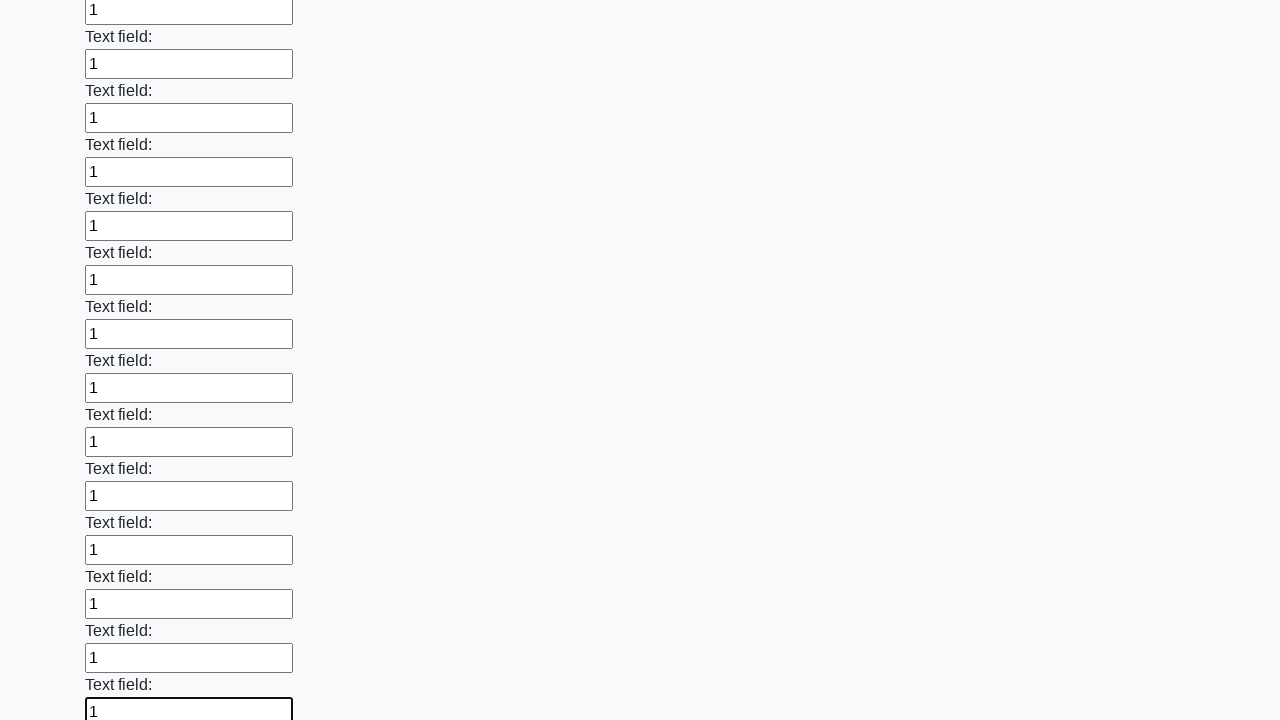

Filled an input field with '1' on input >> nth=80
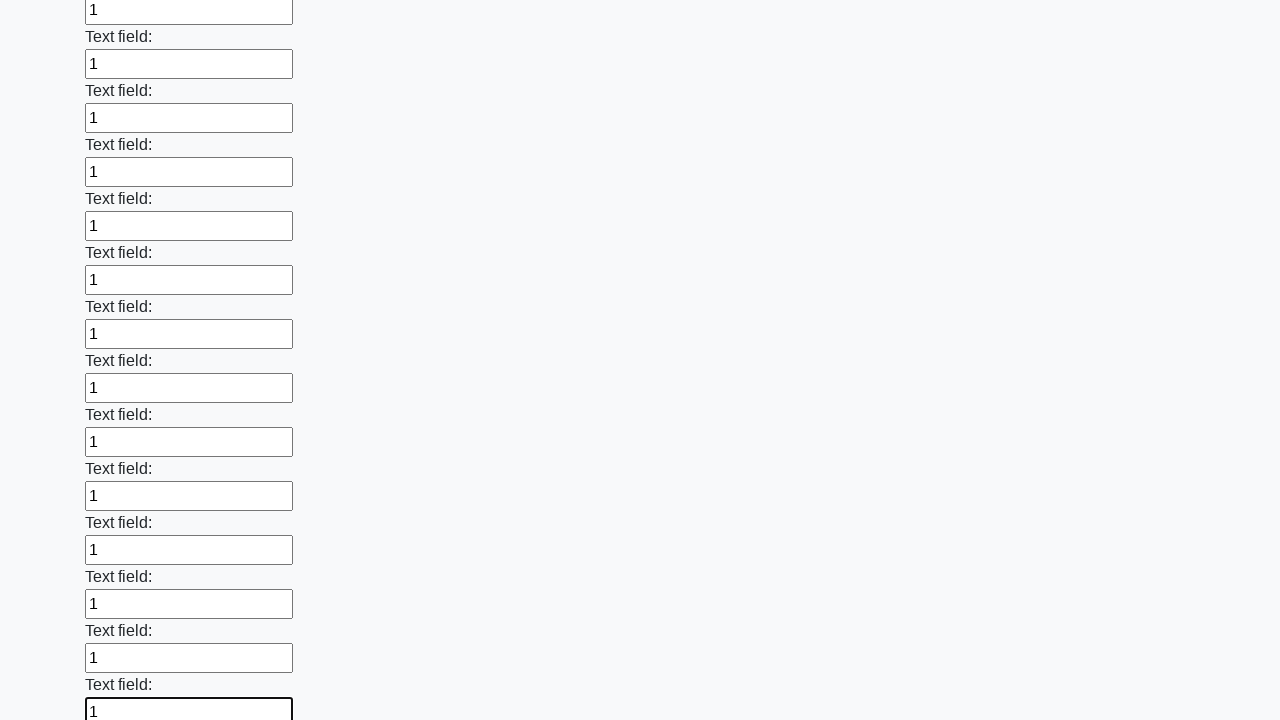

Filled an input field with '1' on input >> nth=81
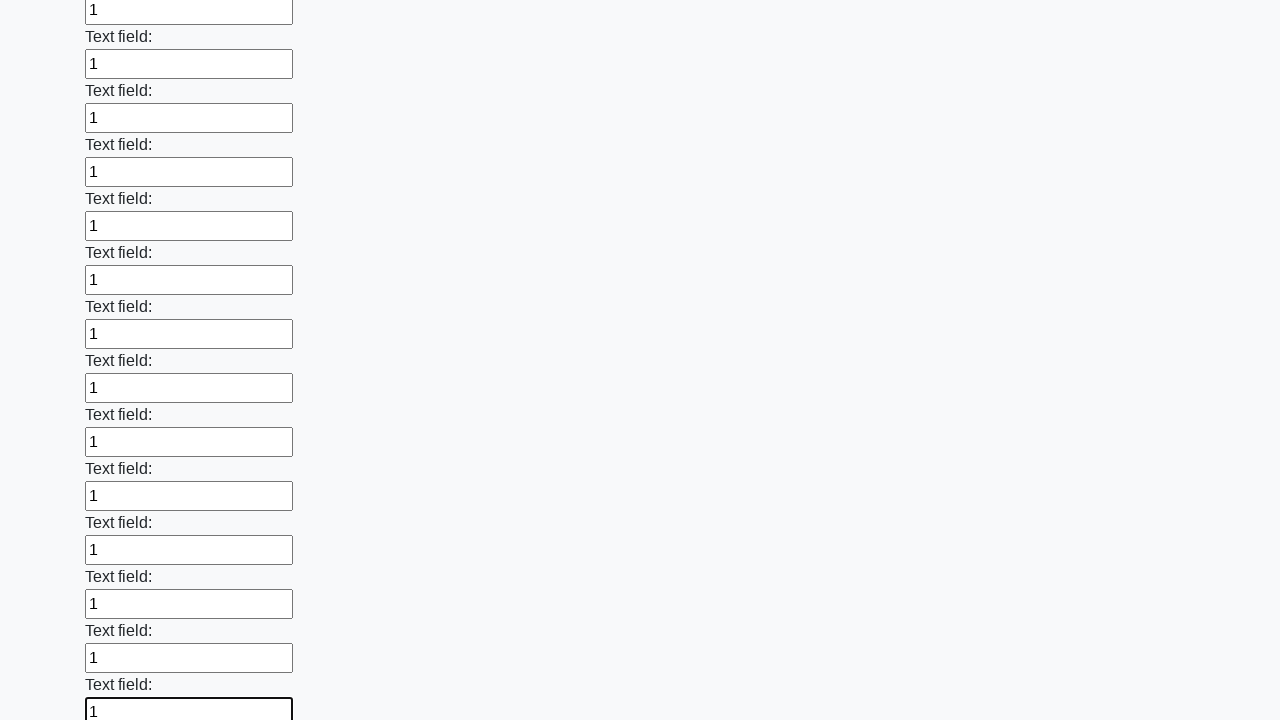

Filled an input field with '1' on input >> nth=82
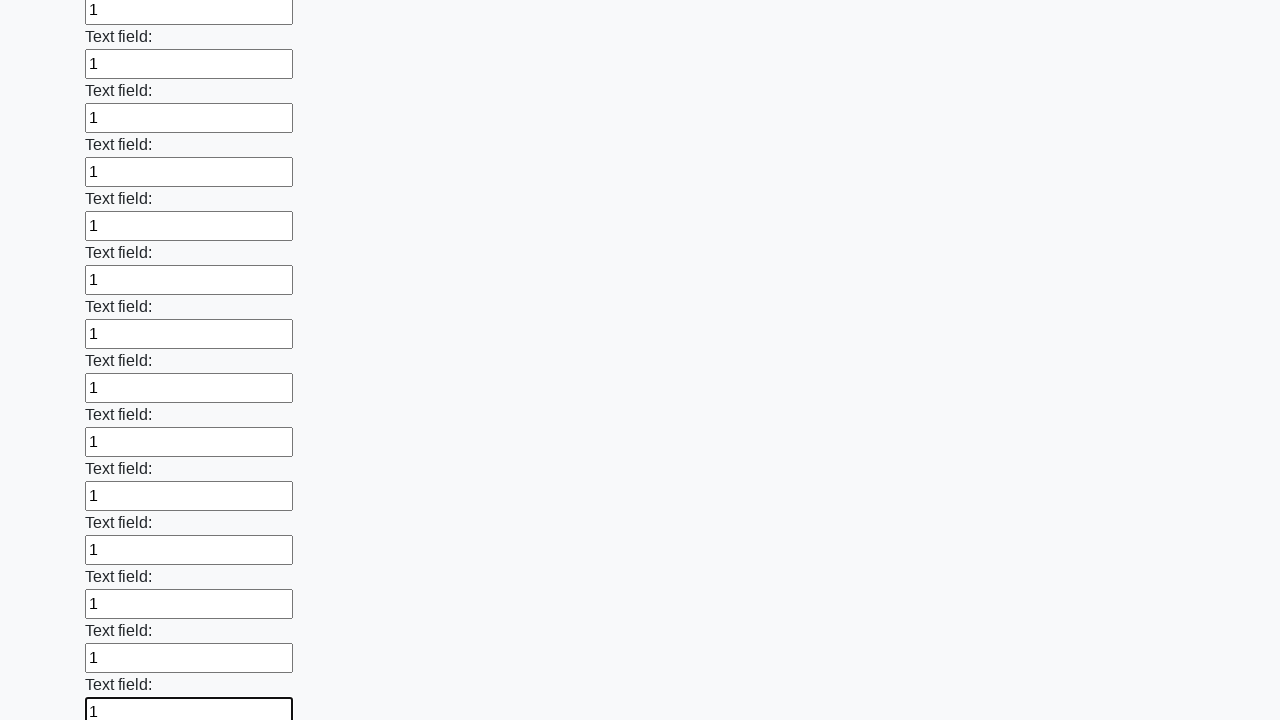

Filled an input field with '1' on input >> nth=83
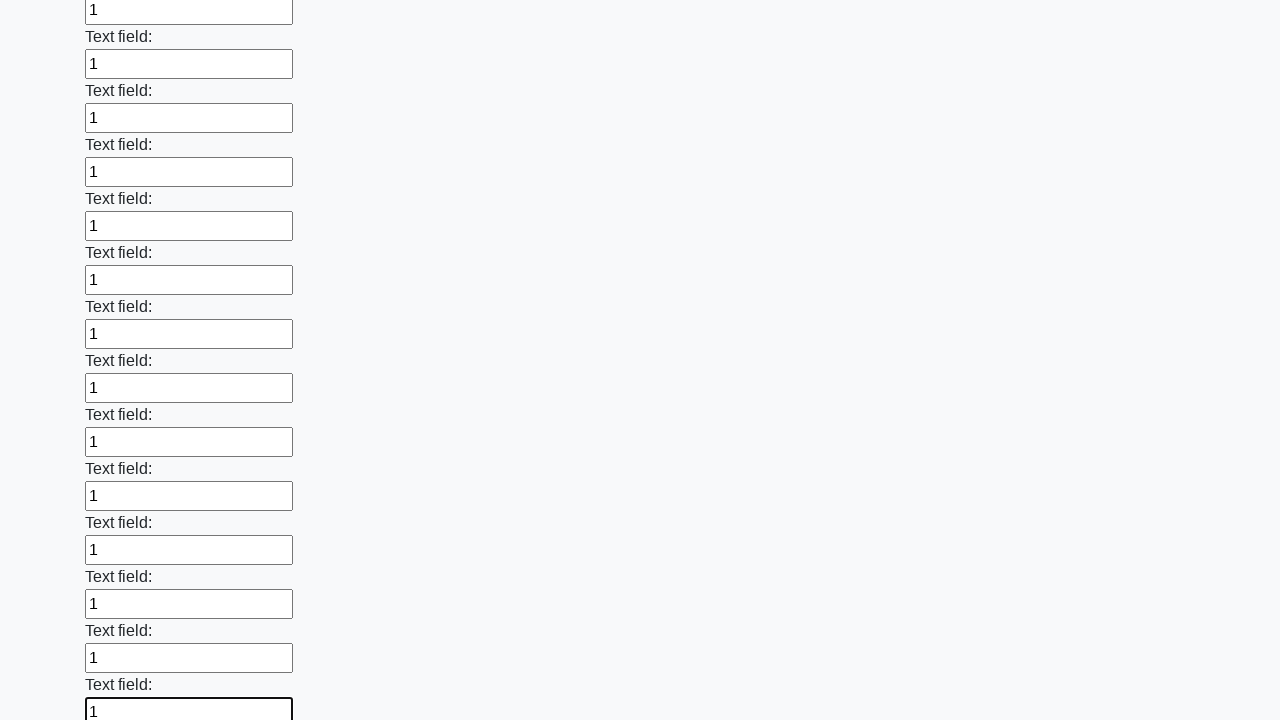

Filled an input field with '1' on input >> nth=84
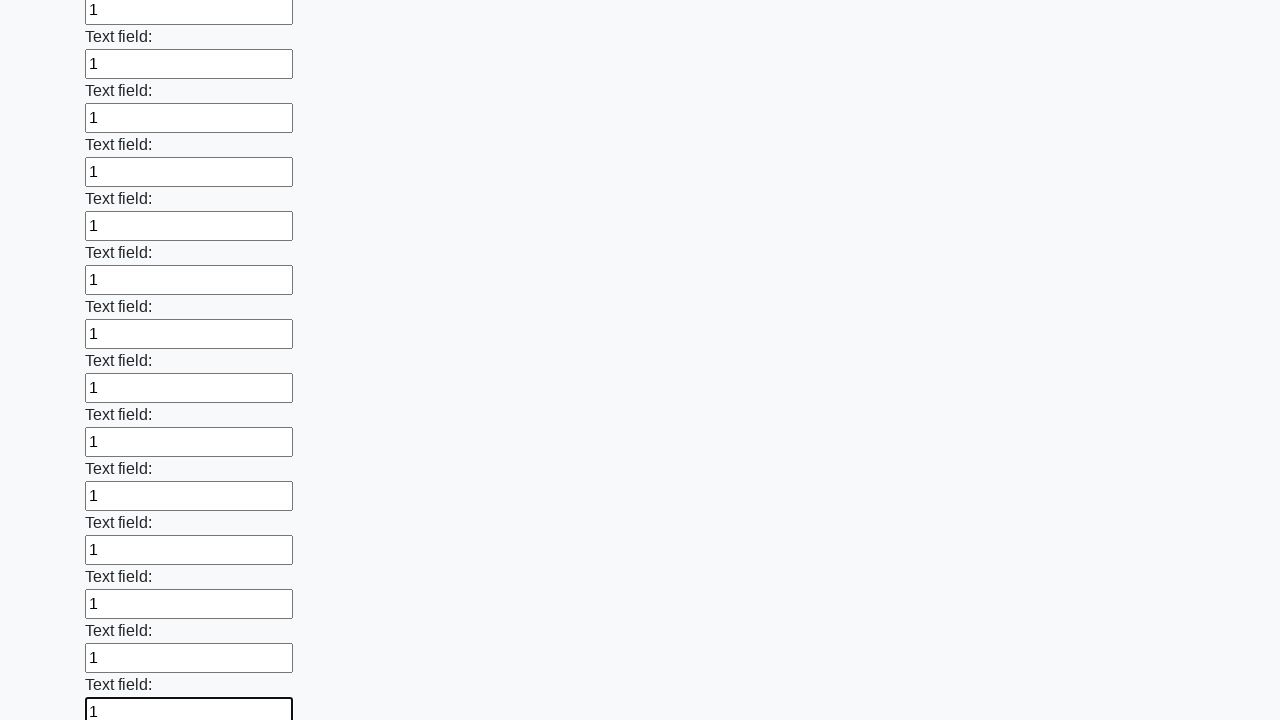

Filled an input field with '1' on input >> nth=85
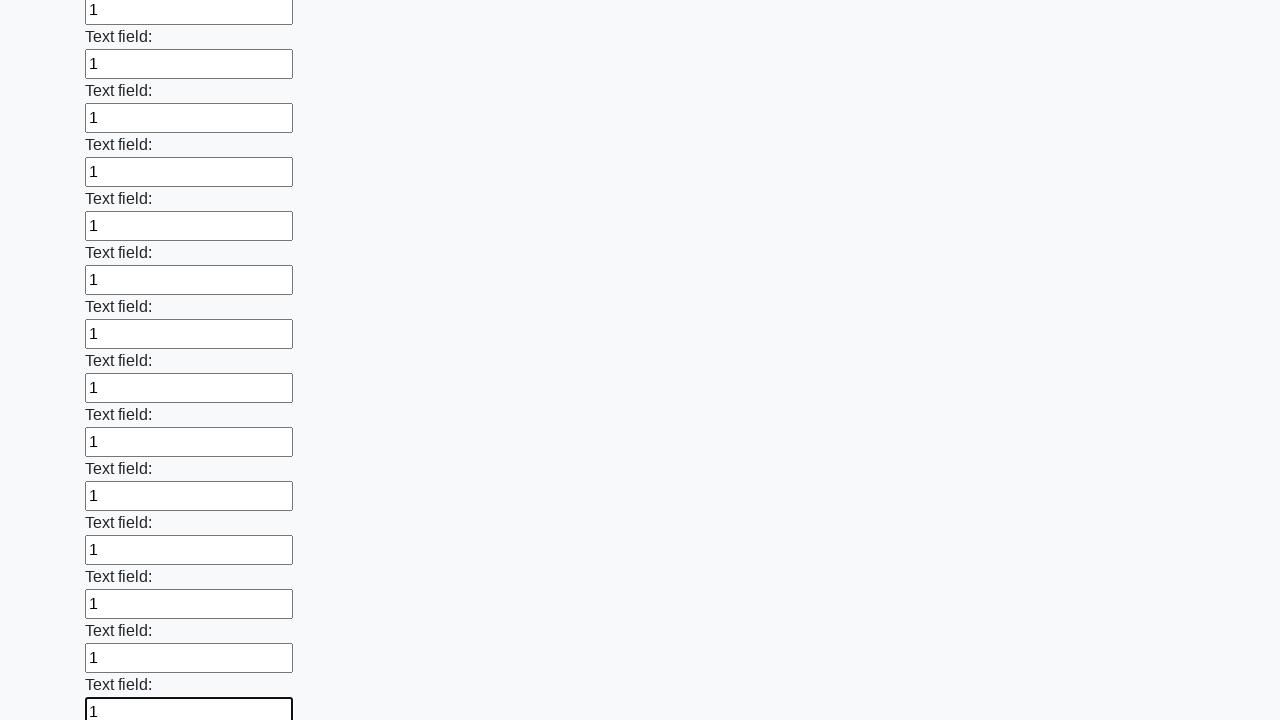

Filled an input field with '1' on input >> nth=86
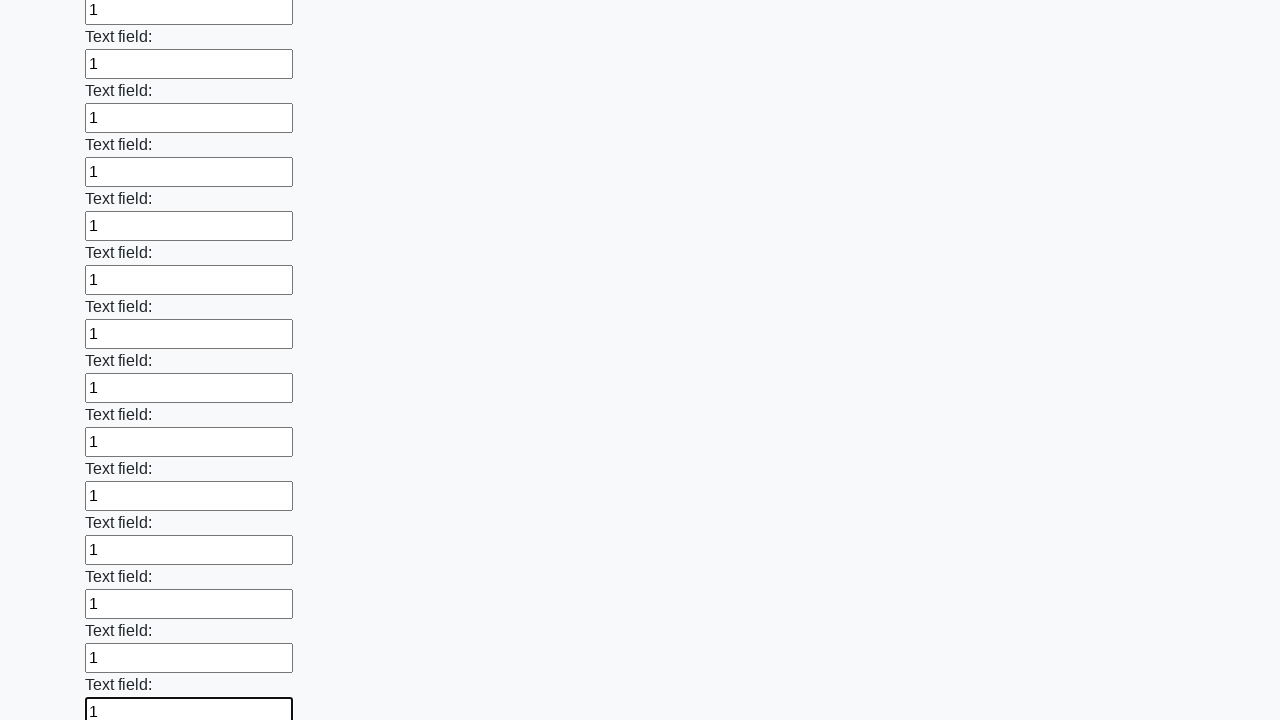

Filled an input field with '1' on input >> nth=87
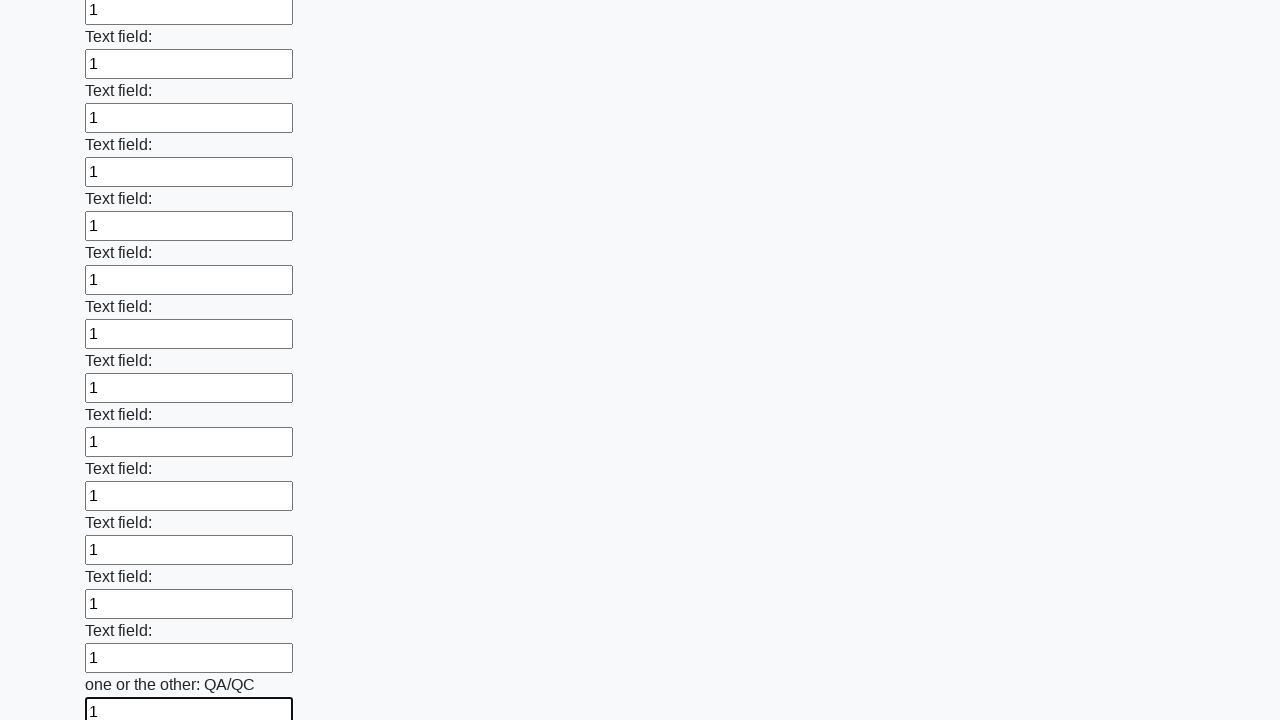

Filled an input field with '1' on input >> nth=88
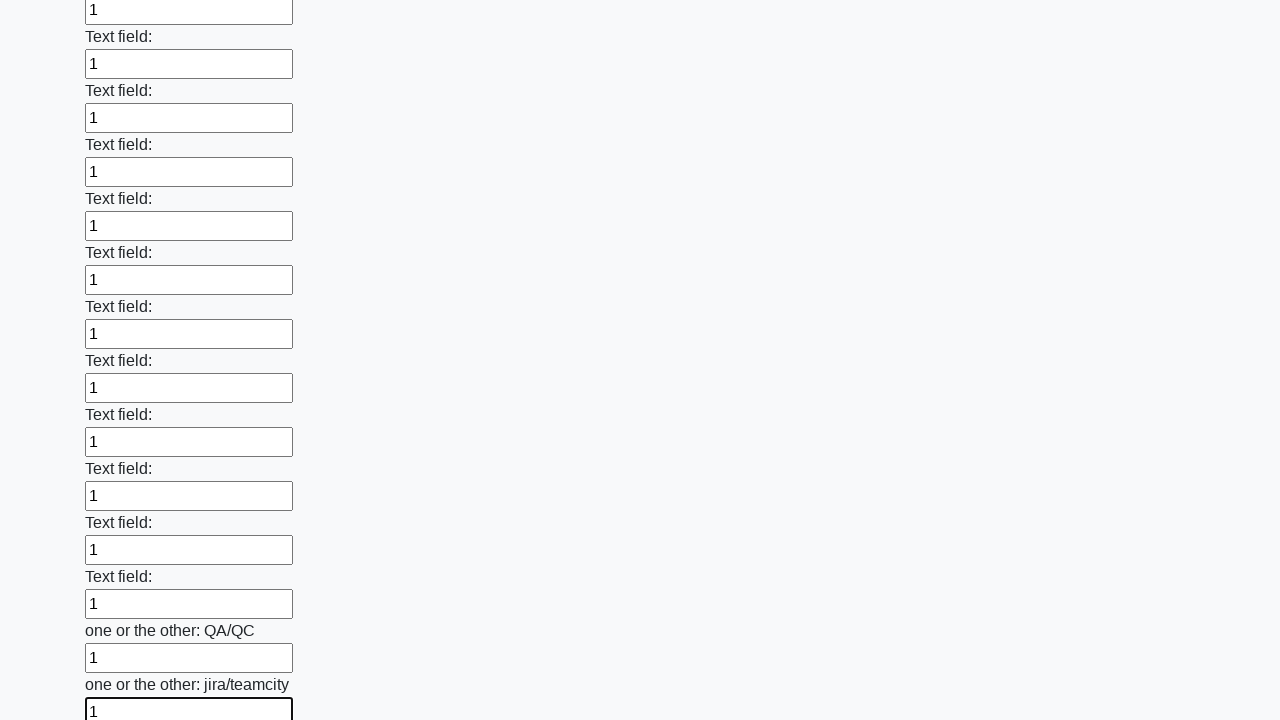

Filled an input field with '1' on input >> nth=89
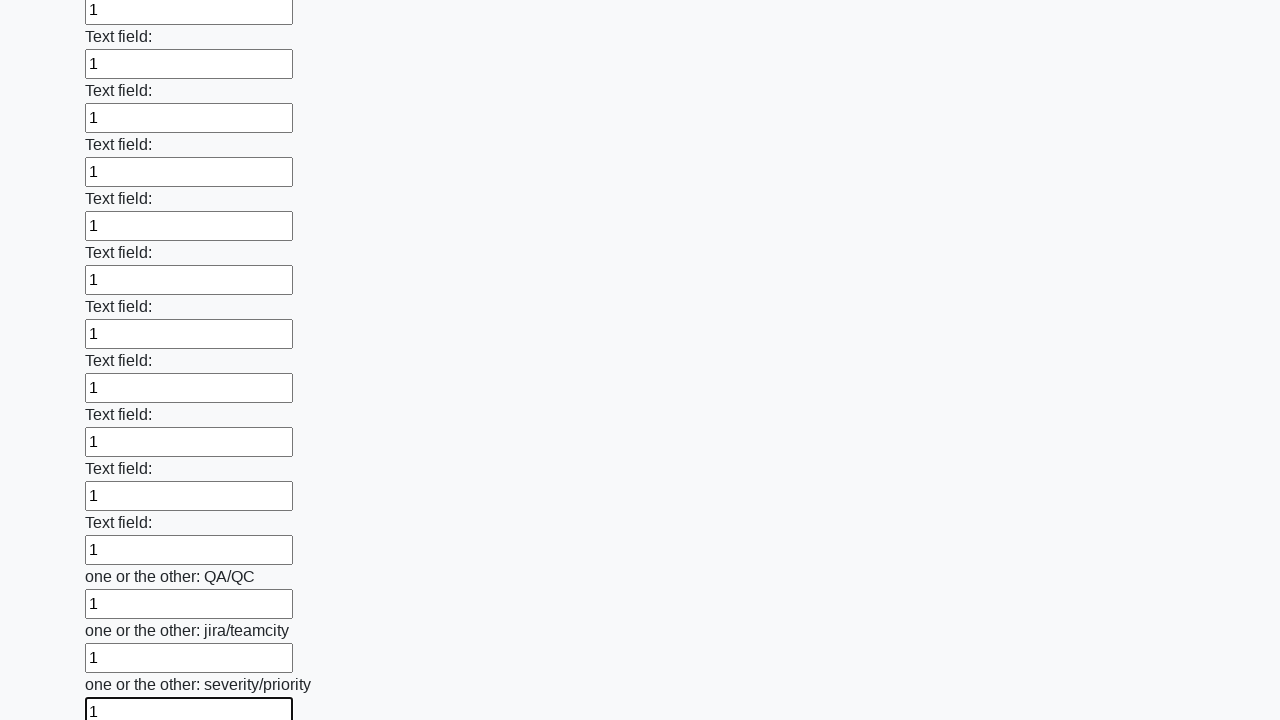

Filled an input field with '1' on input >> nth=90
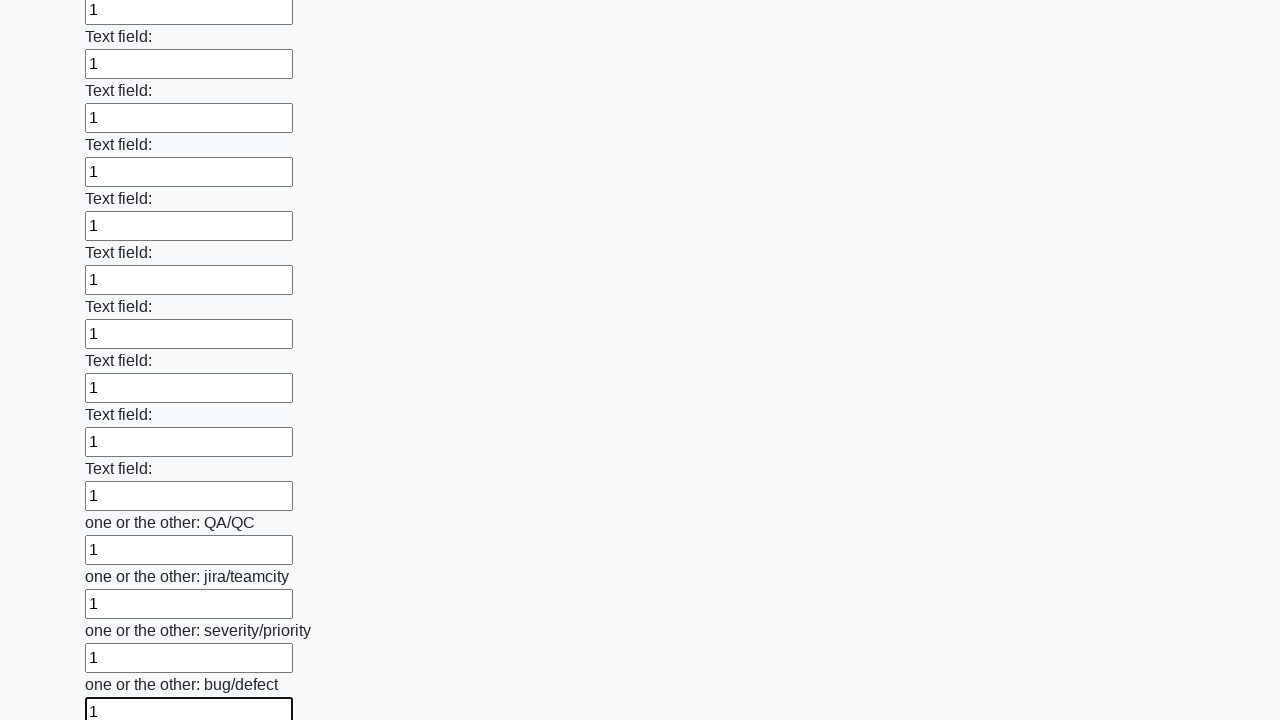

Filled an input field with '1' on input >> nth=91
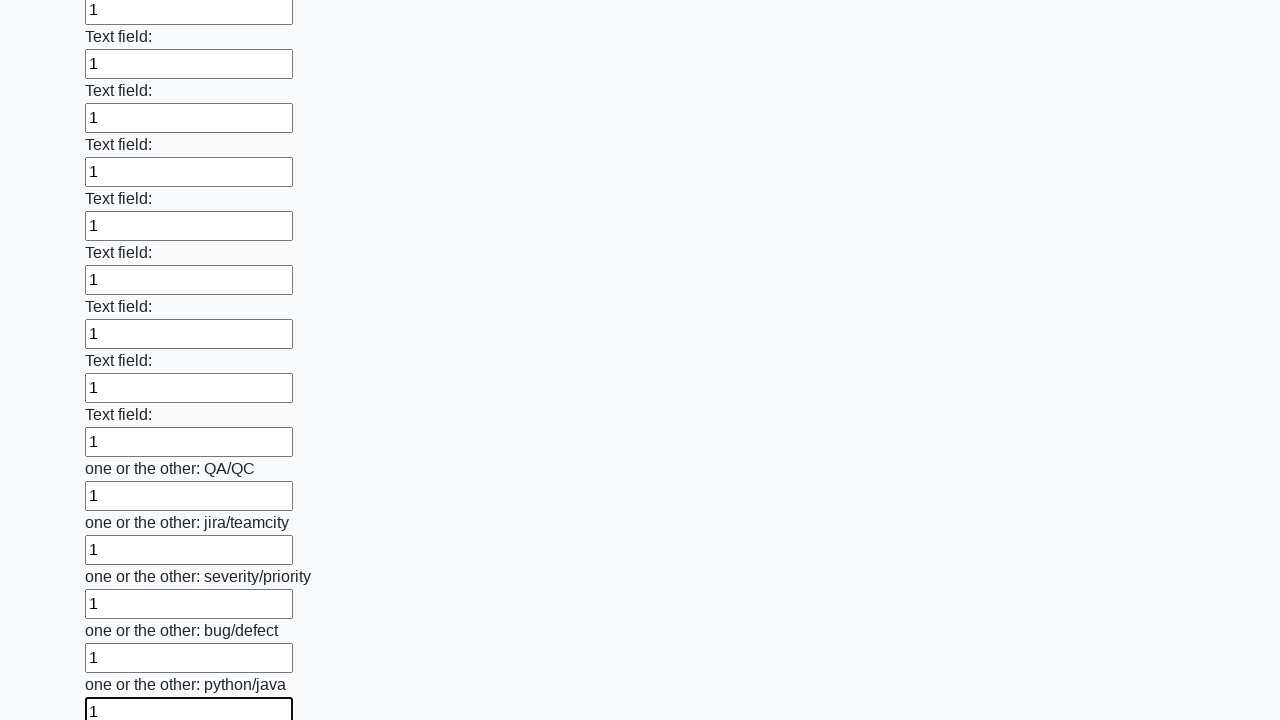

Filled an input field with '1' on input >> nth=92
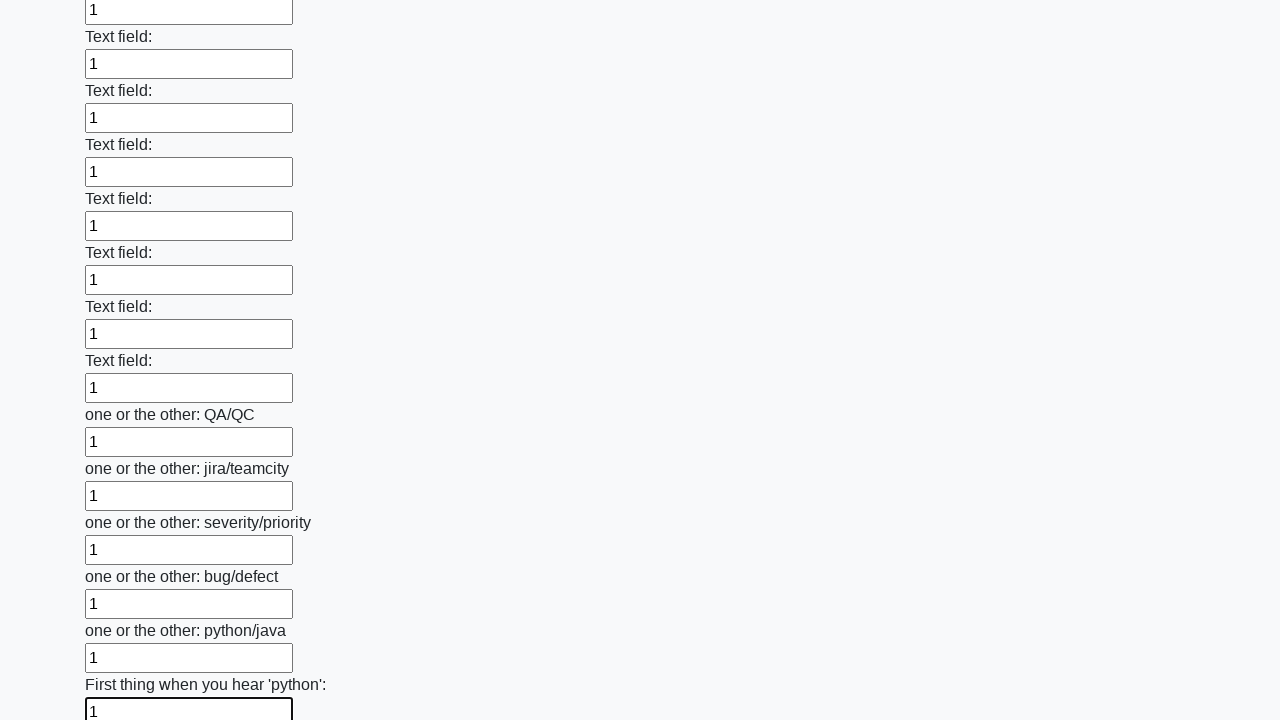

Filled an input field with '1' on input >> nth=93
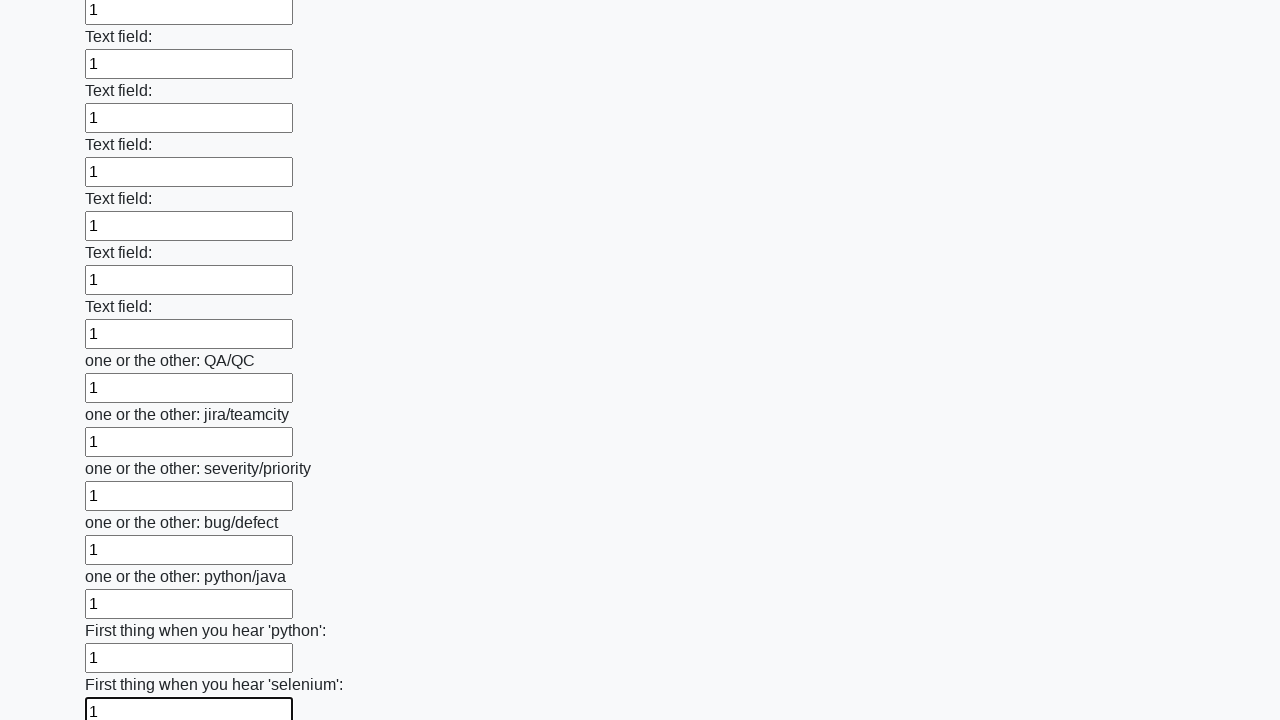

Filled an input field with '1' on input >> nth=94
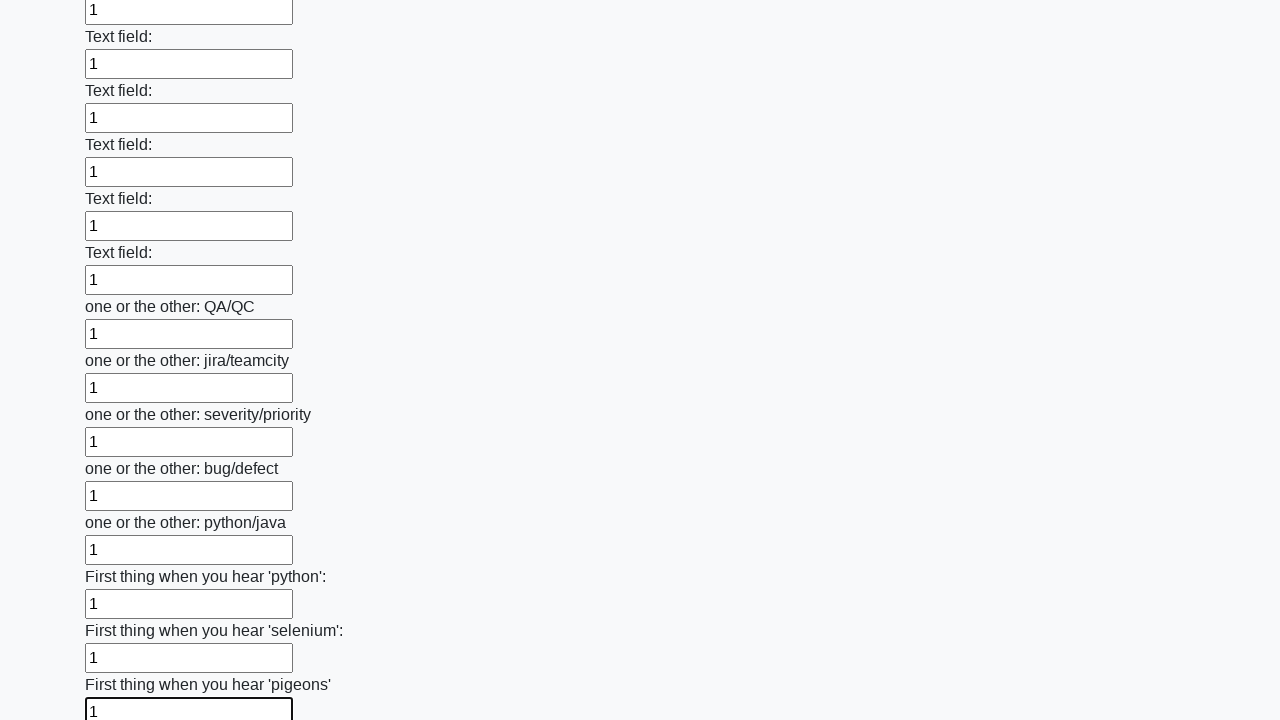

Filled an input field with '1' on input >> nth=95
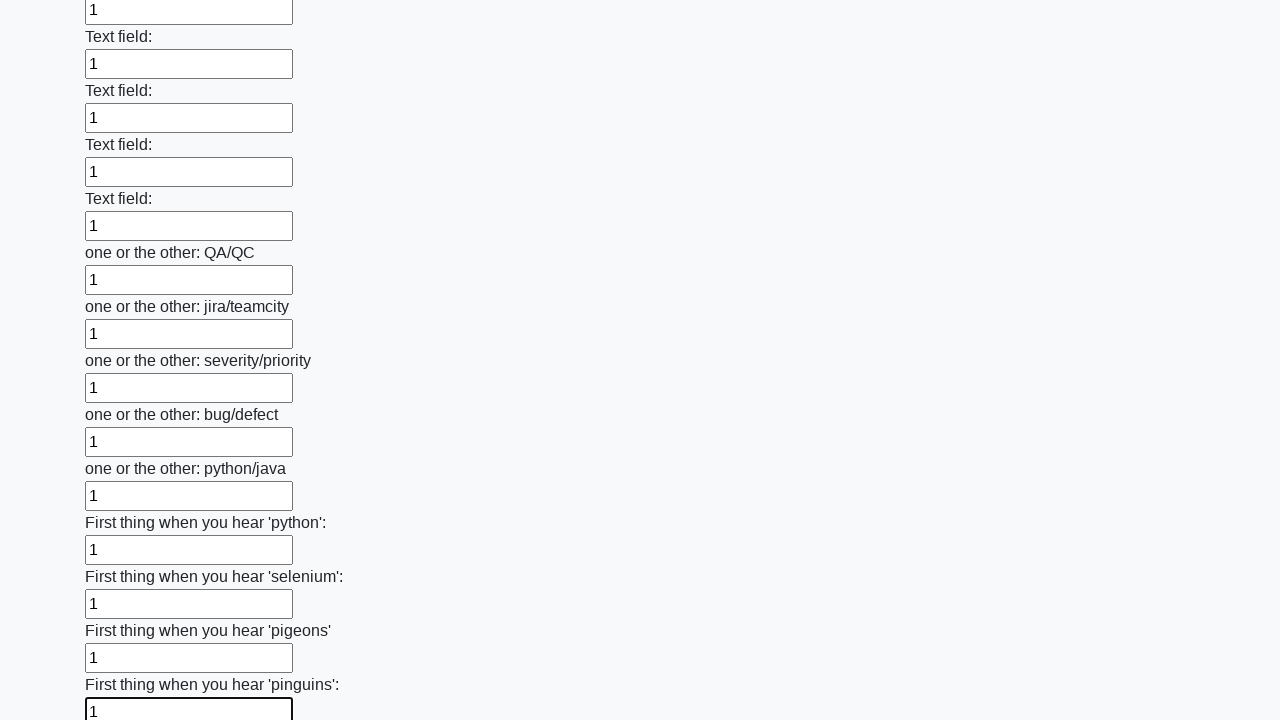

Filled an input field with '1' on input >> nth=96
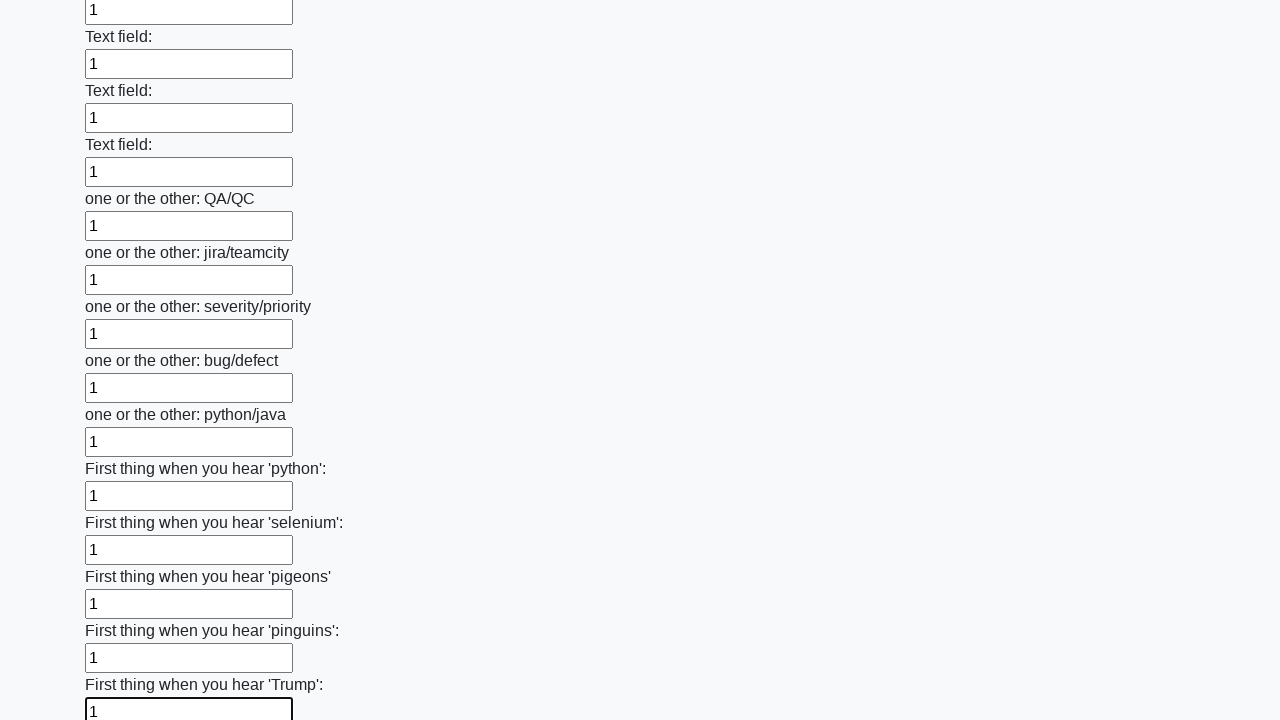

Filled an input field with '1' on input >> nth=97
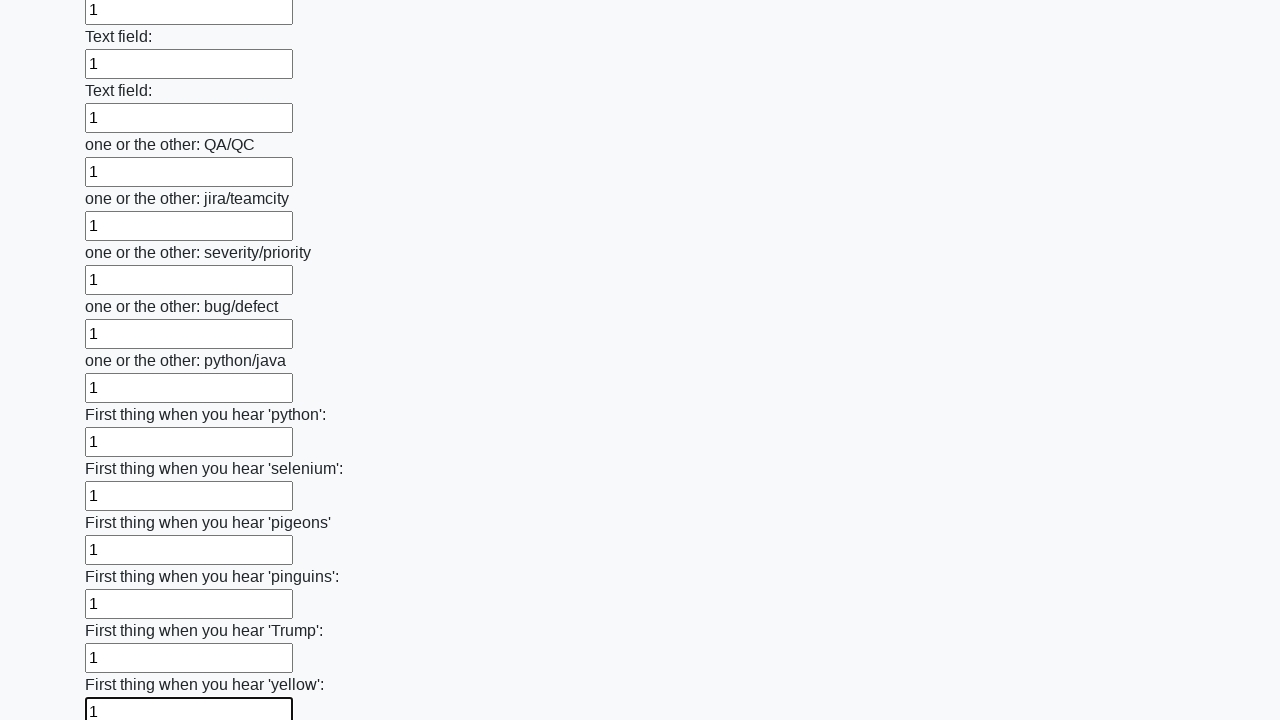

Filled an input field with '1' on input >> nth=98
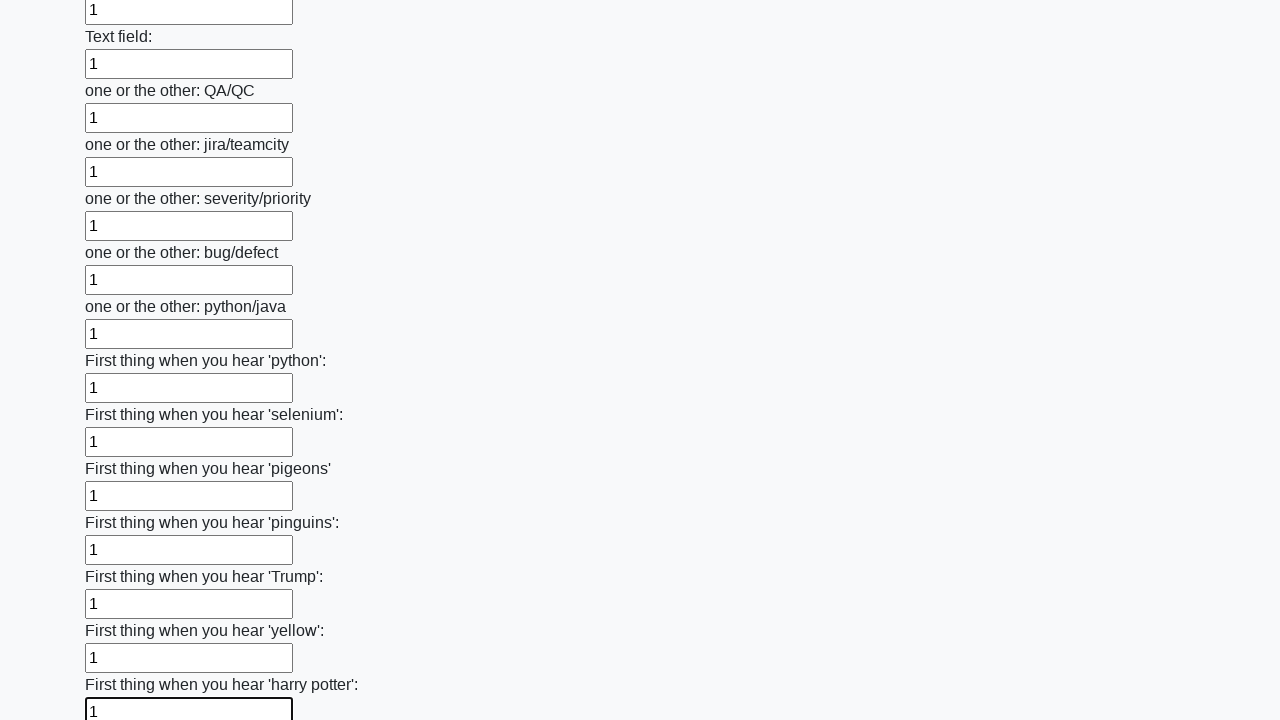

Filled an input field with '1' on input >> nth=99
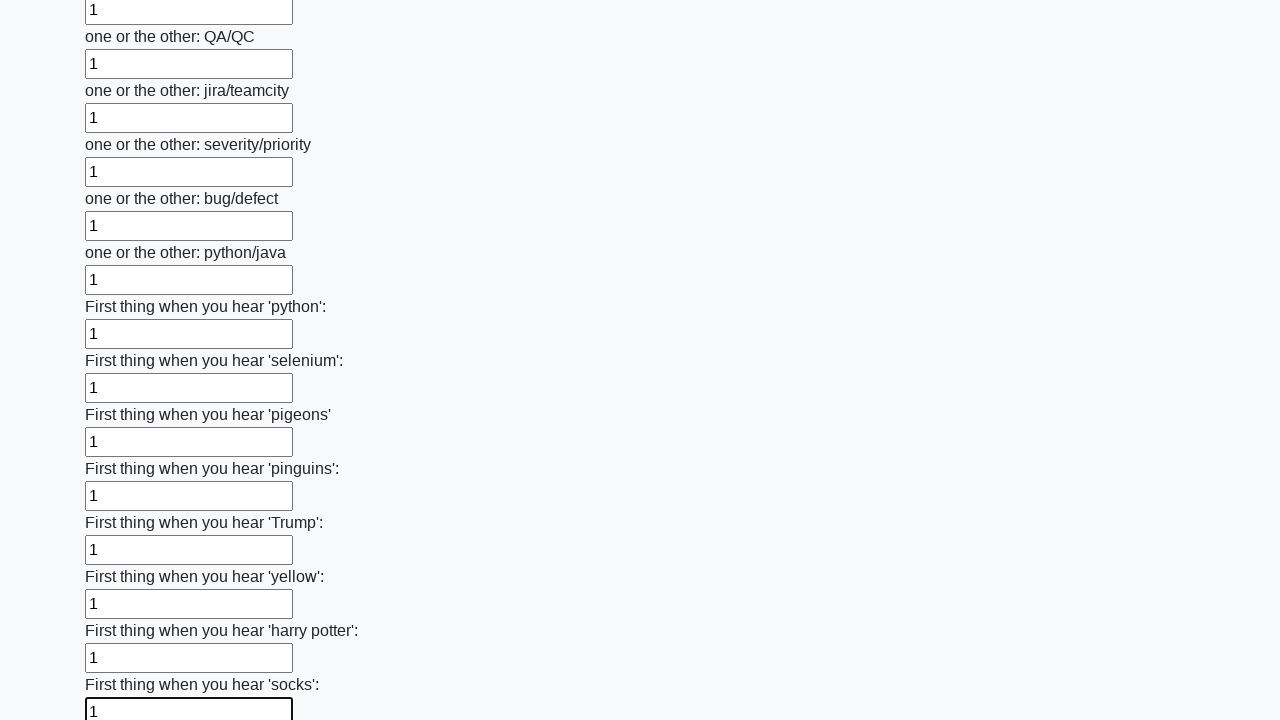

Clicked the submit button to submit the form at (123, 611) on button.btn
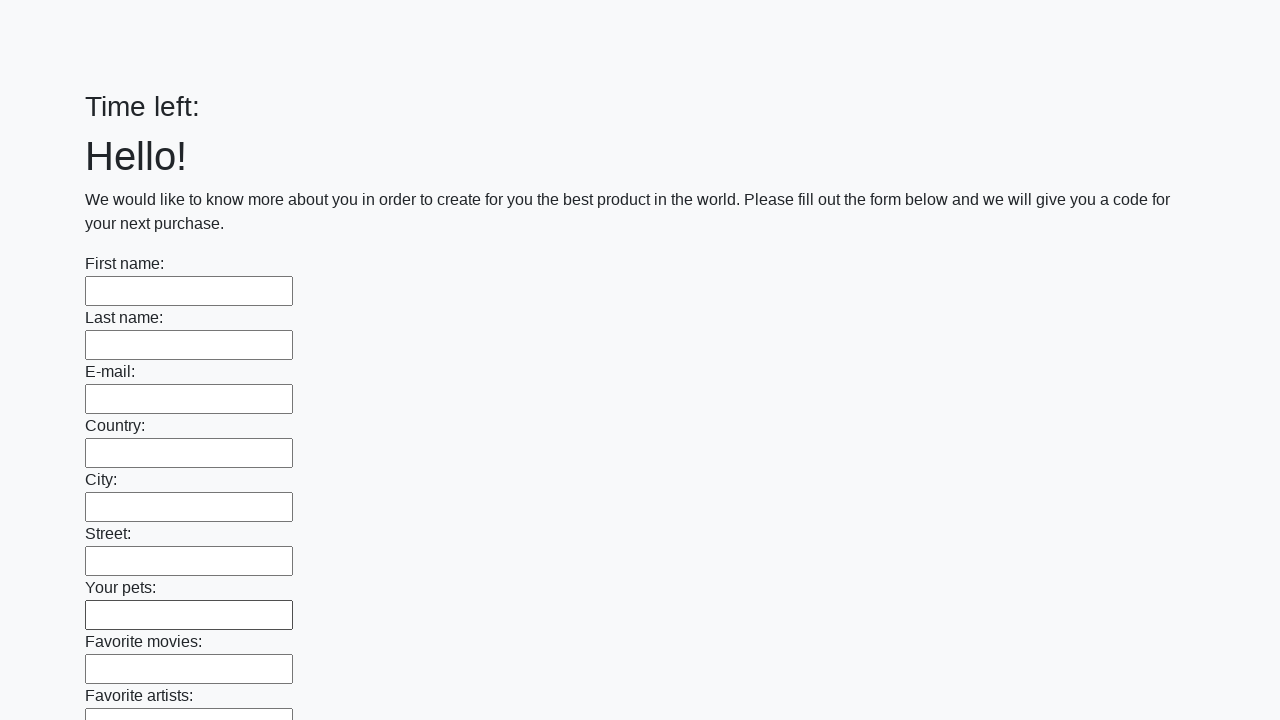

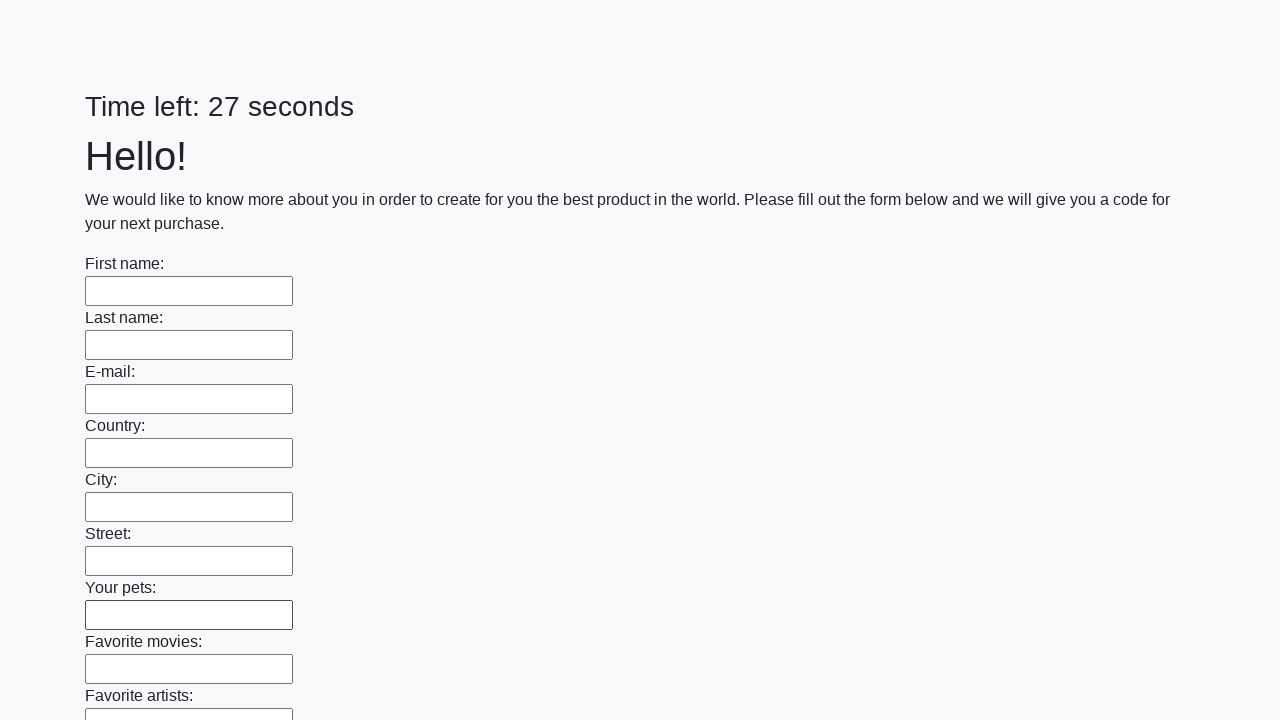